Fills all input fields on a large form with randomly generated job titles and submits the form

Starting URL: http://suninjuly.github.io/huge_form.html

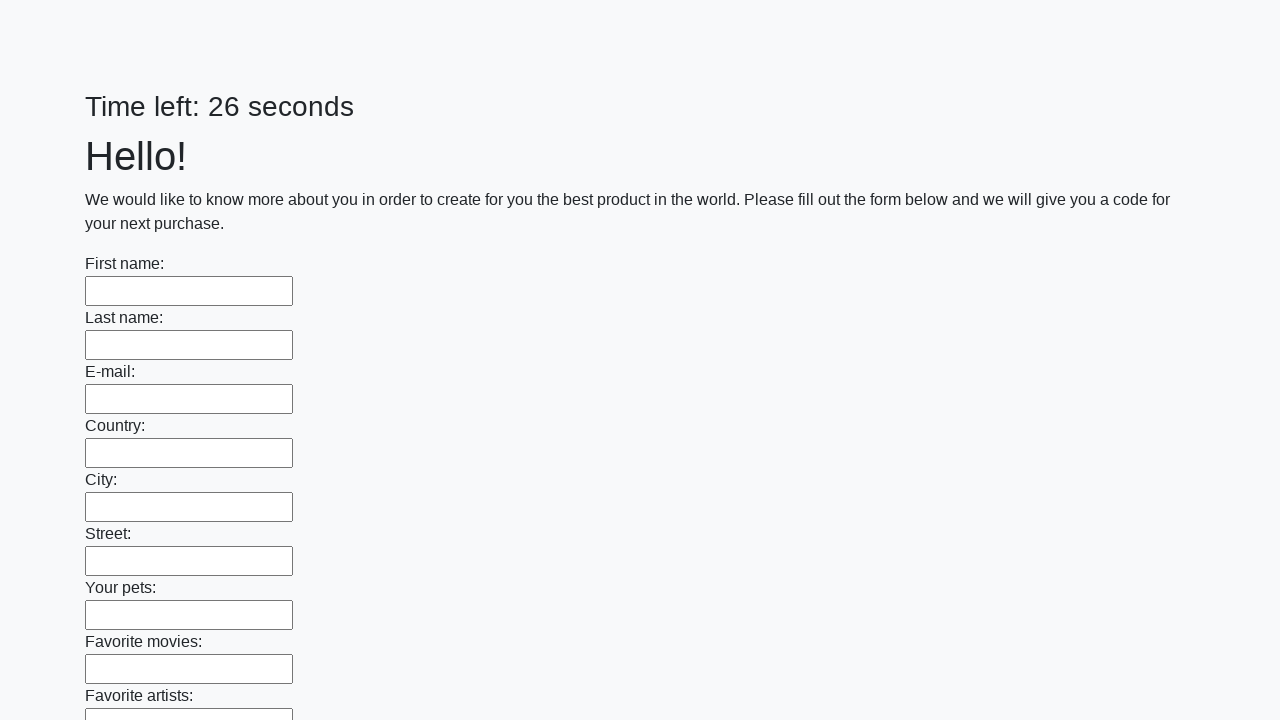

Located all input fields on the form
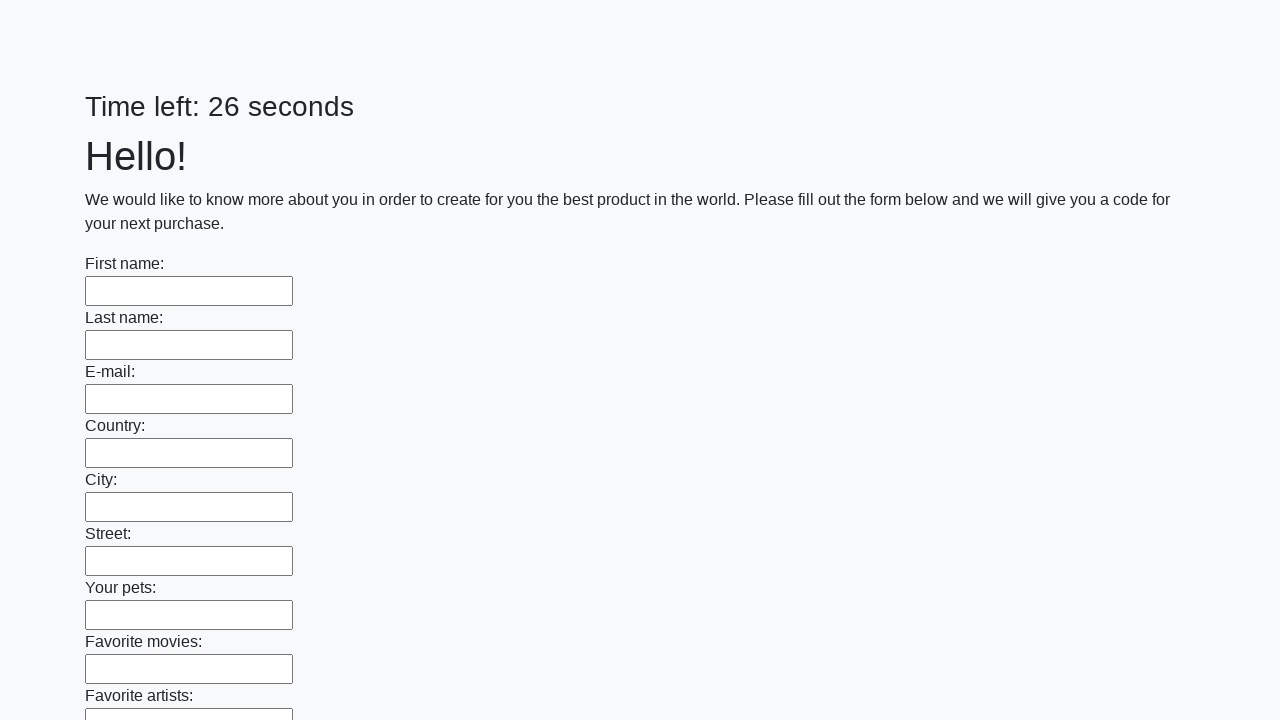

Filled input field with job title 'Software Engineer' on input >> nth=0
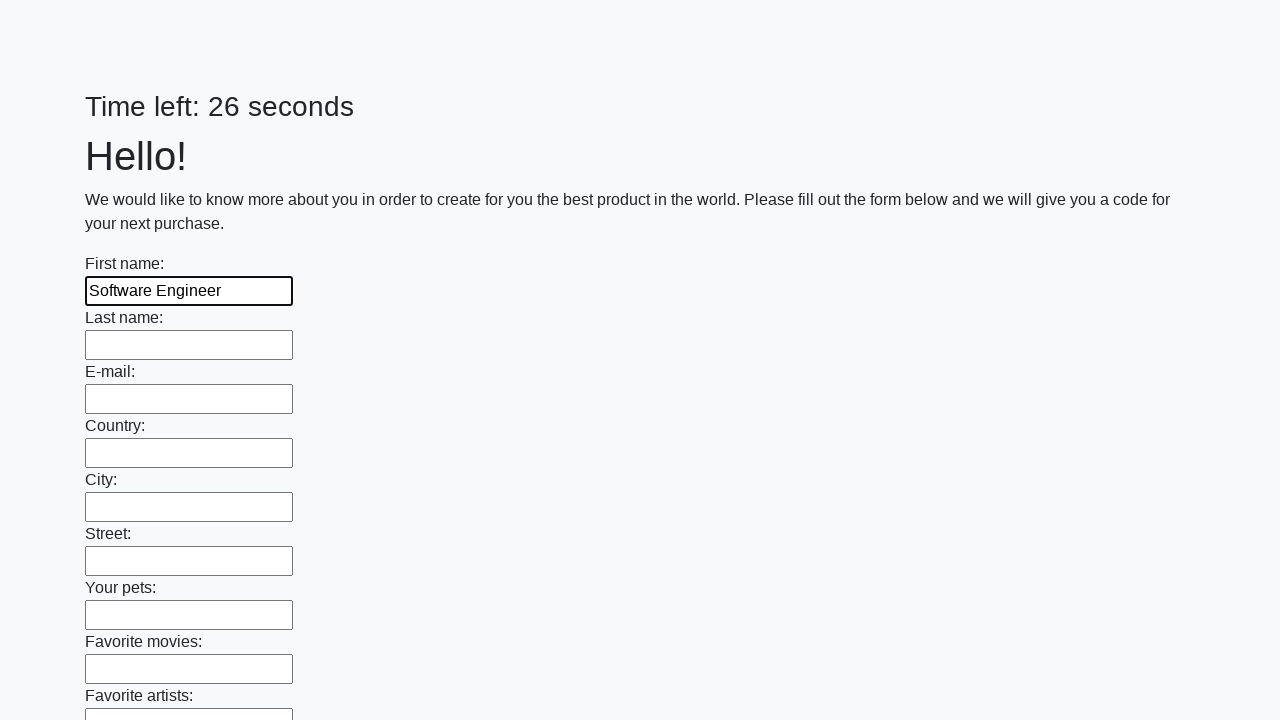

Filled input field with job title 'Software Engineer' on input >> nth=1
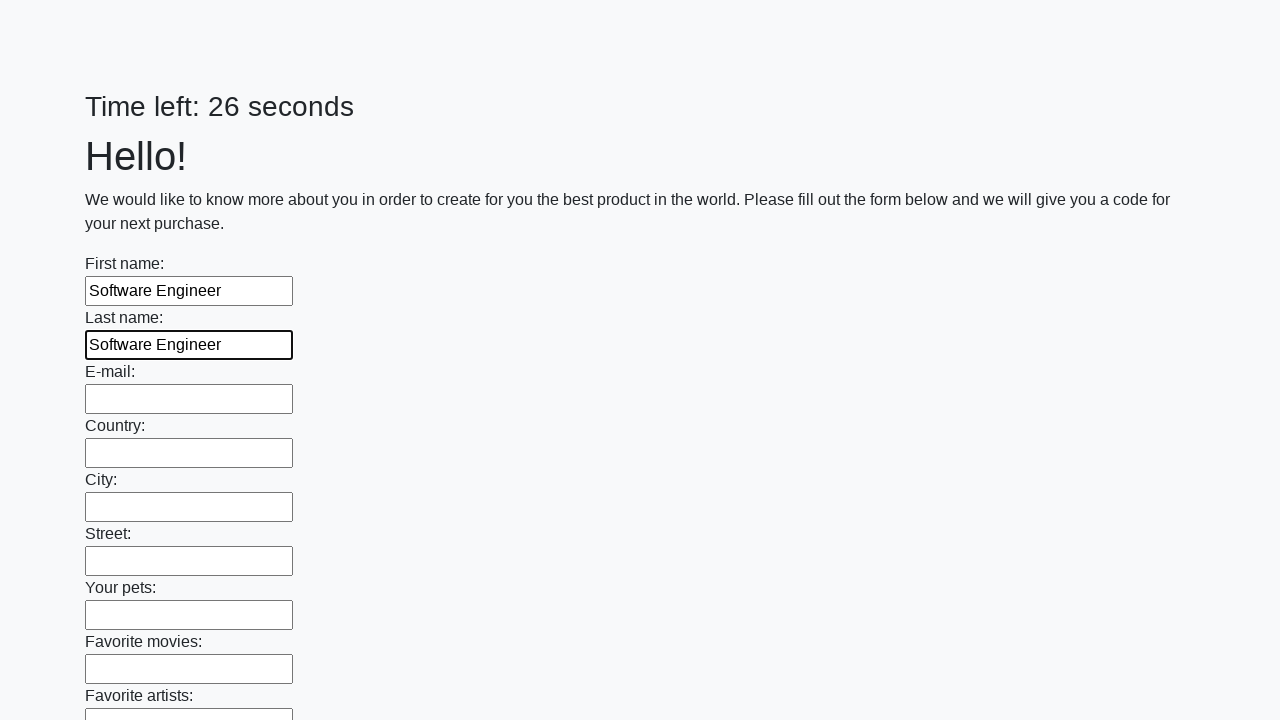

Filled input field with job title 'Software Engineer' on input >> nth=2
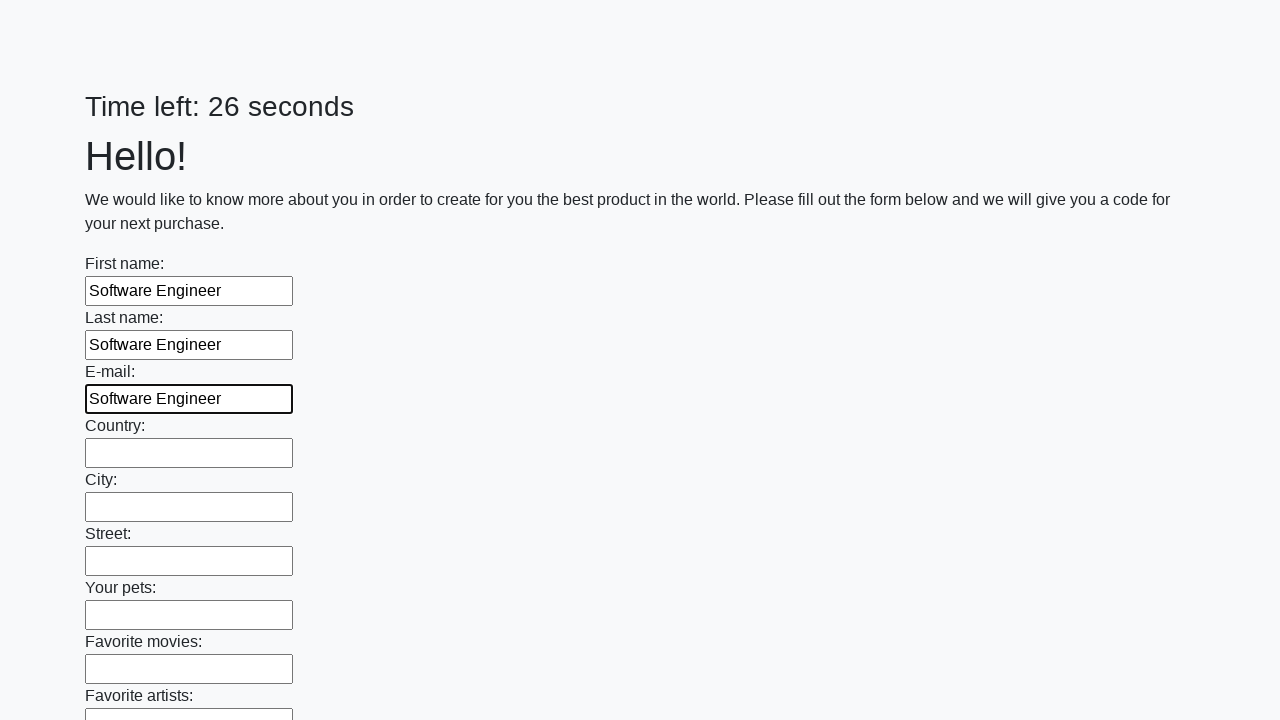

Filled input field with job title 'Software Engineer' on input >> nth=3
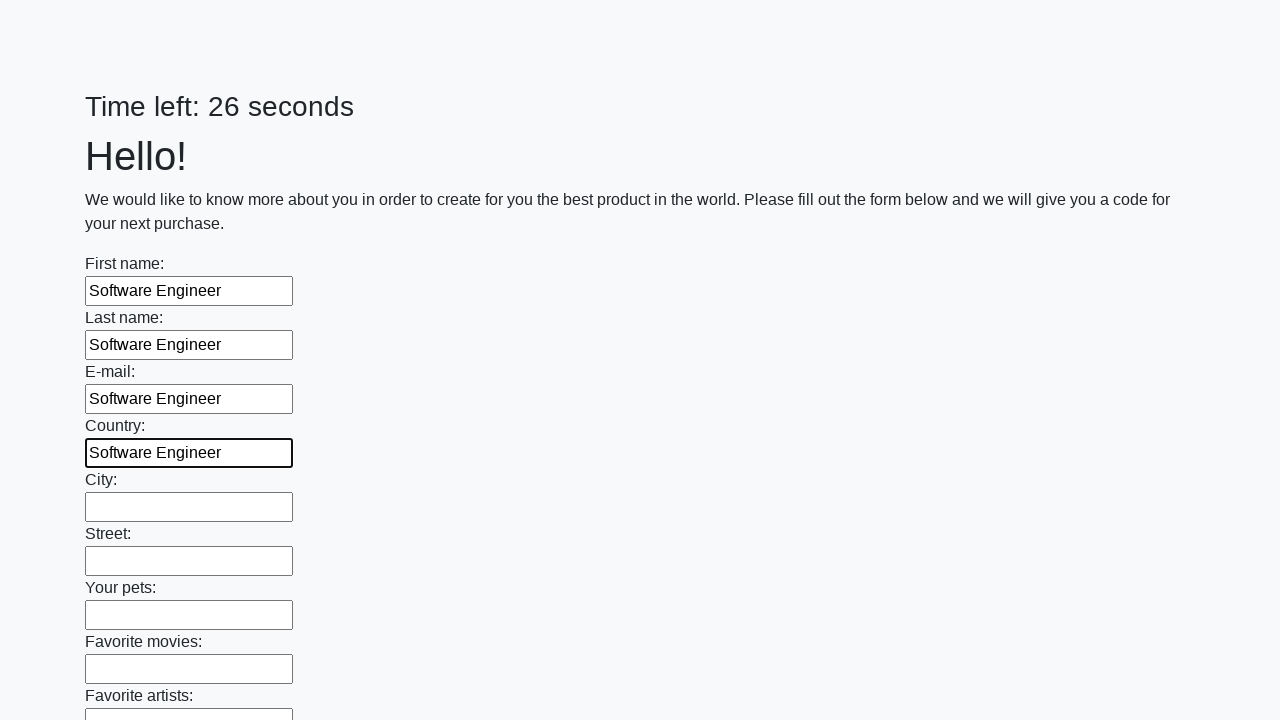

Filled input field with job title 'Software Engineer' on input >> nth=4
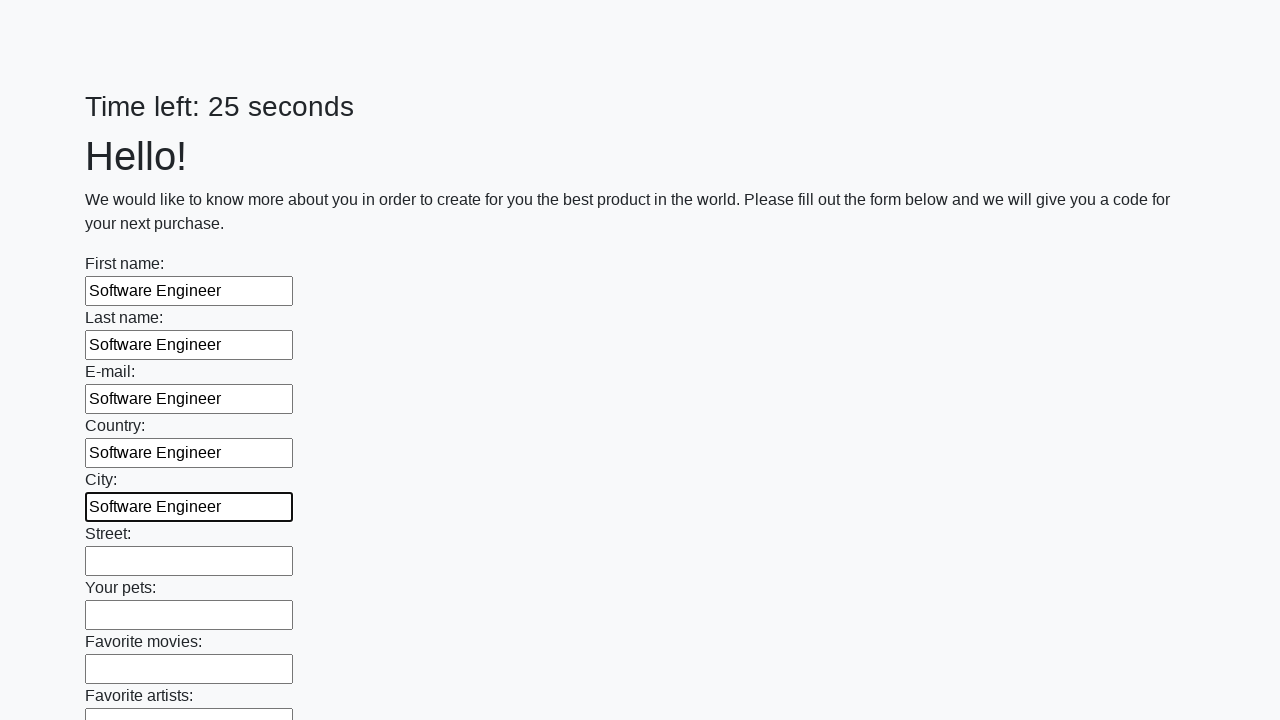

Filled input field with job title 'Software Engineer' on input >> nth=5
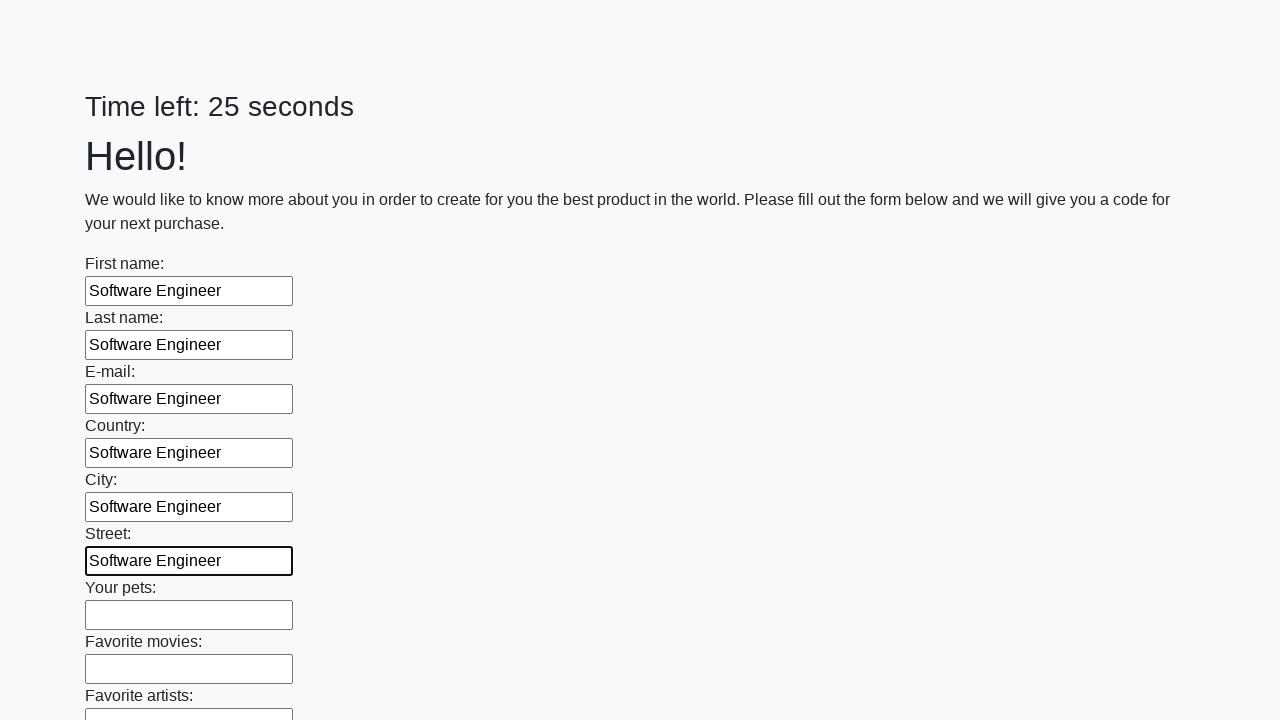

Filled input field with job title 'Software Engineer' on input >> nth=6
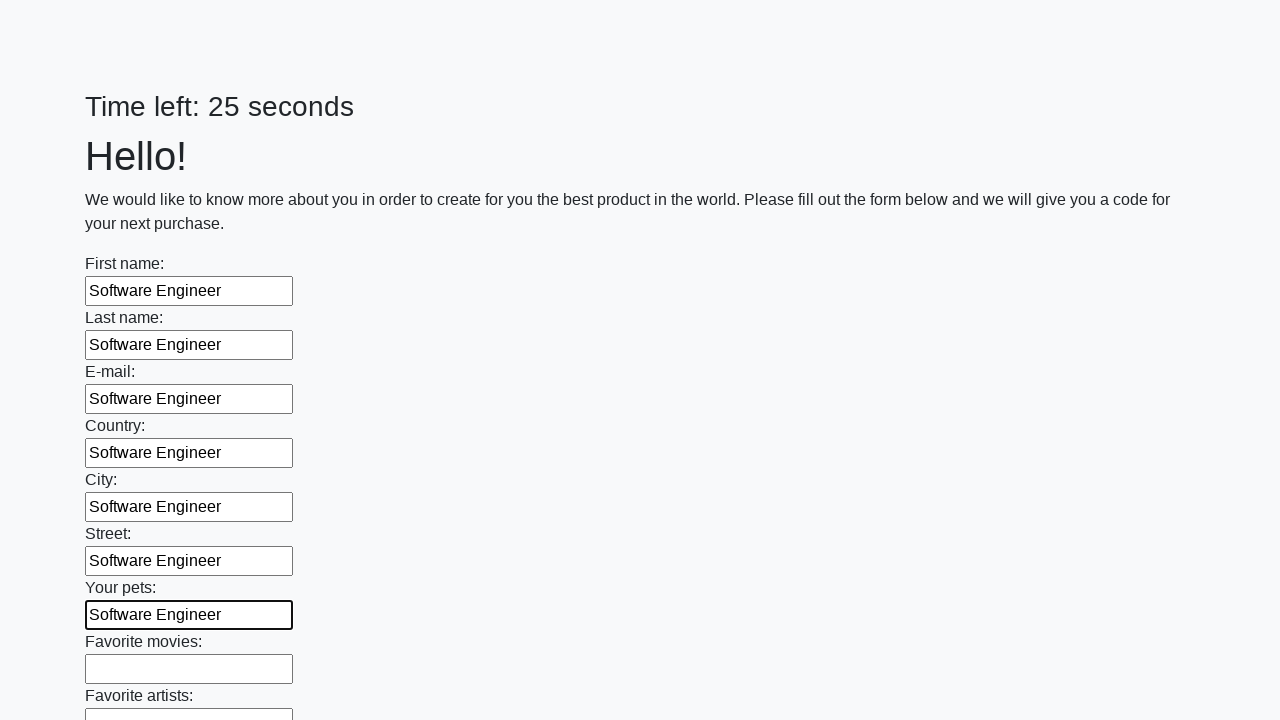

Filled input field with job title 'Software Engineer' on input >> nth=7
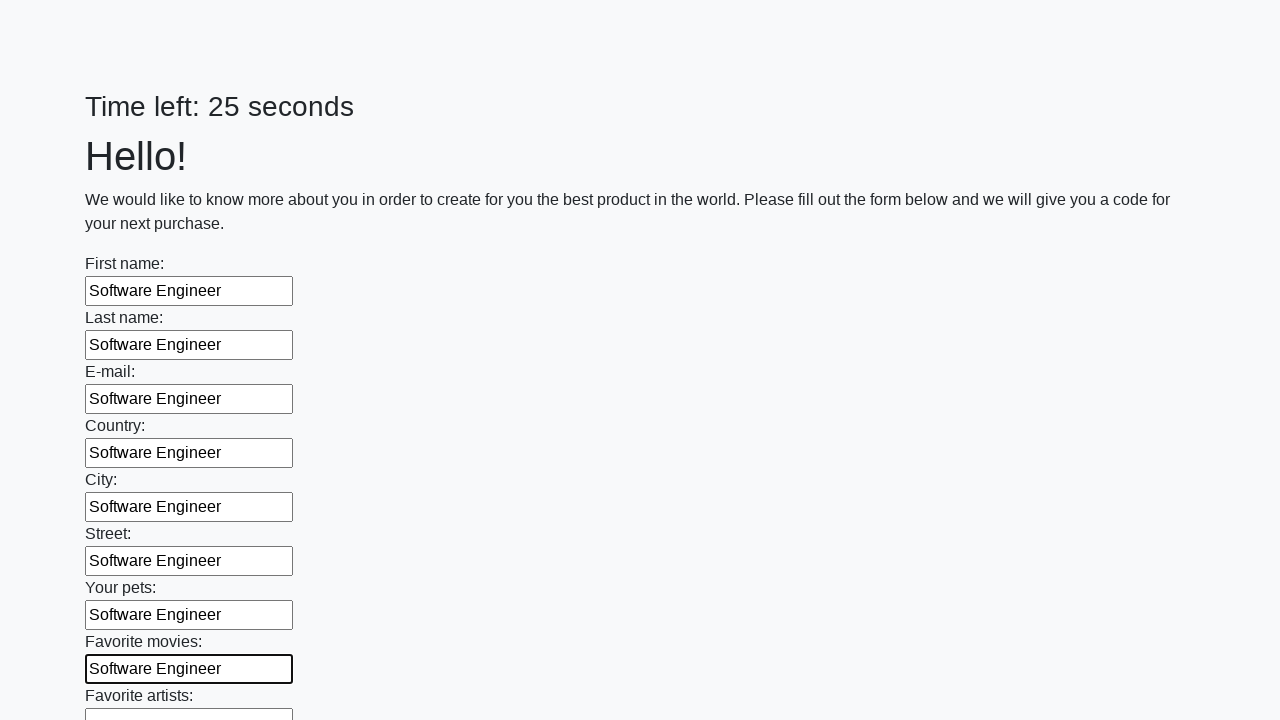

Filled input field with job title 'Software Engineer' on input >> nth=8
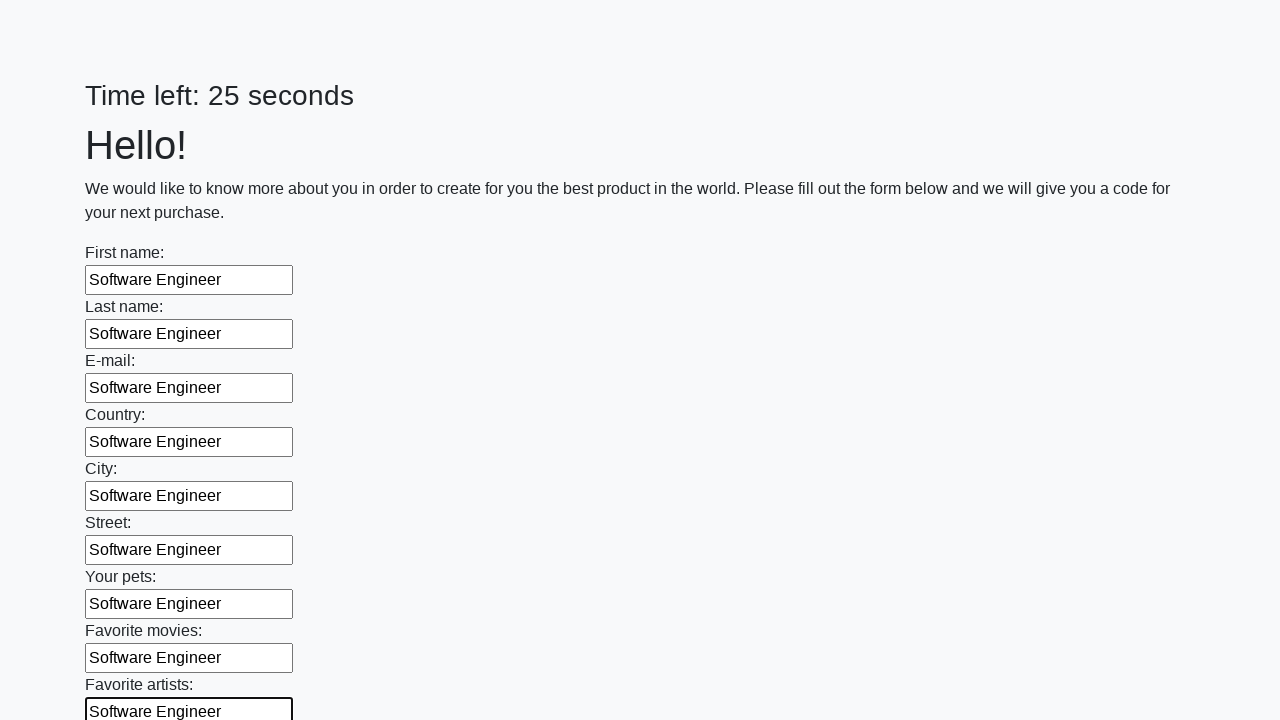

Filled input field with job title 'Software Engineer' on input >> nth=9
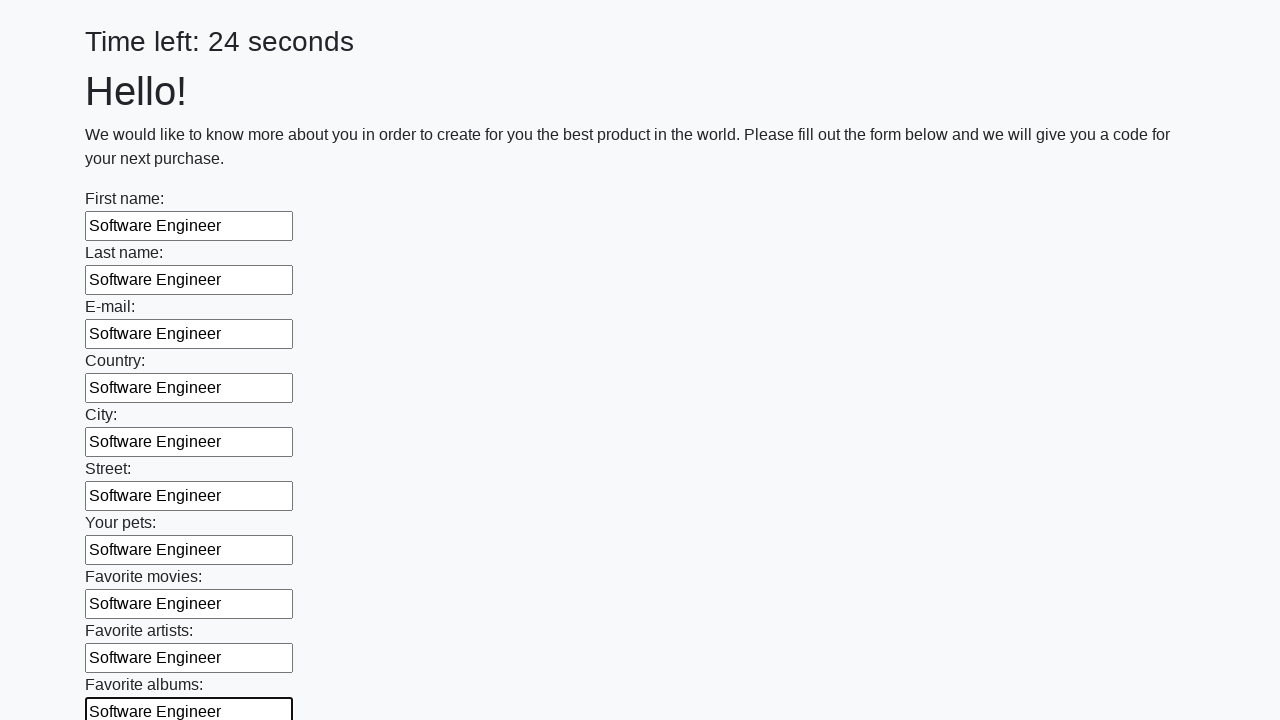

Filled input field with job title 'Software Engineer' on input >> nth=10
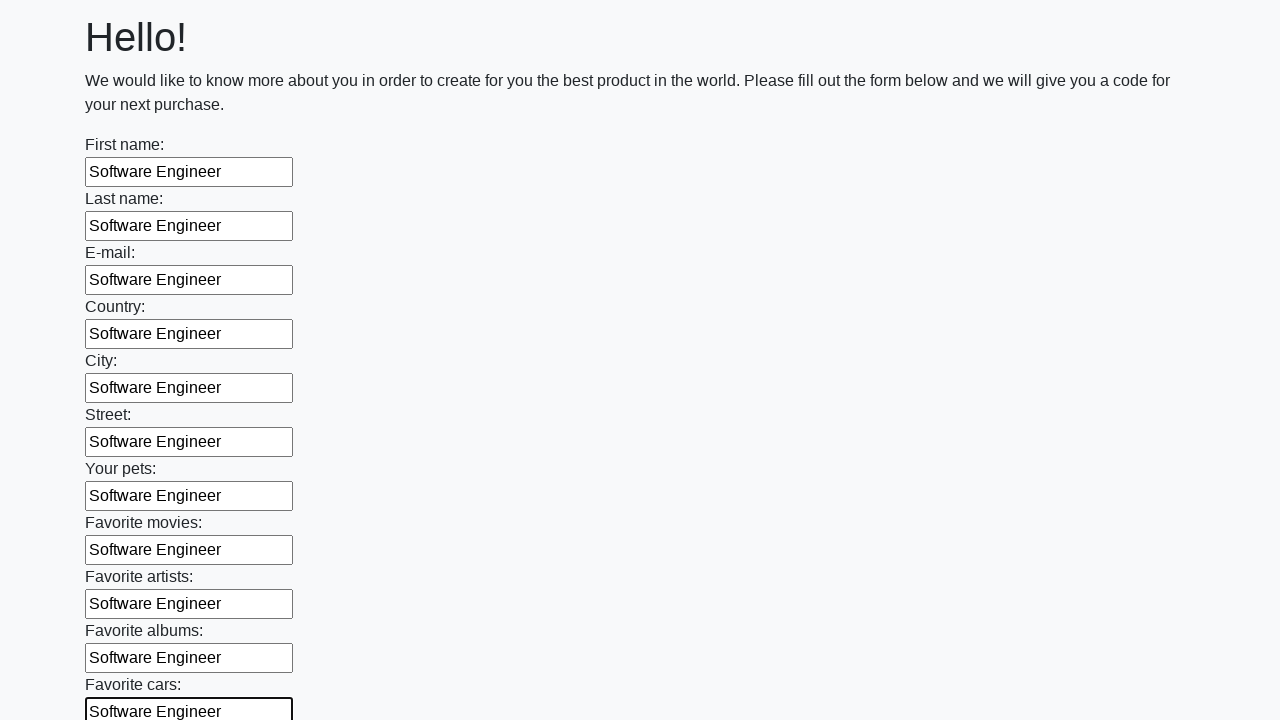

Filled input field with job title 'Software Engineer' on input >> nth=11
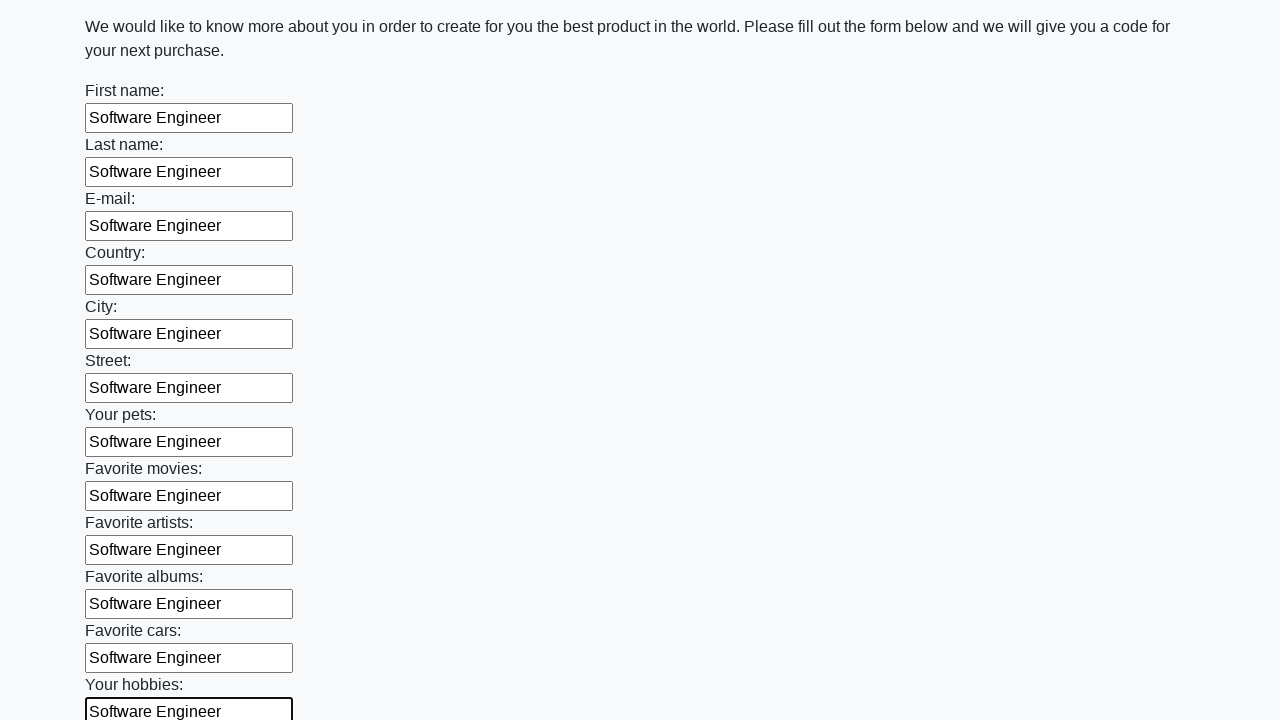

Filled input field with job title 'Software Engineer' on input >> nth=12
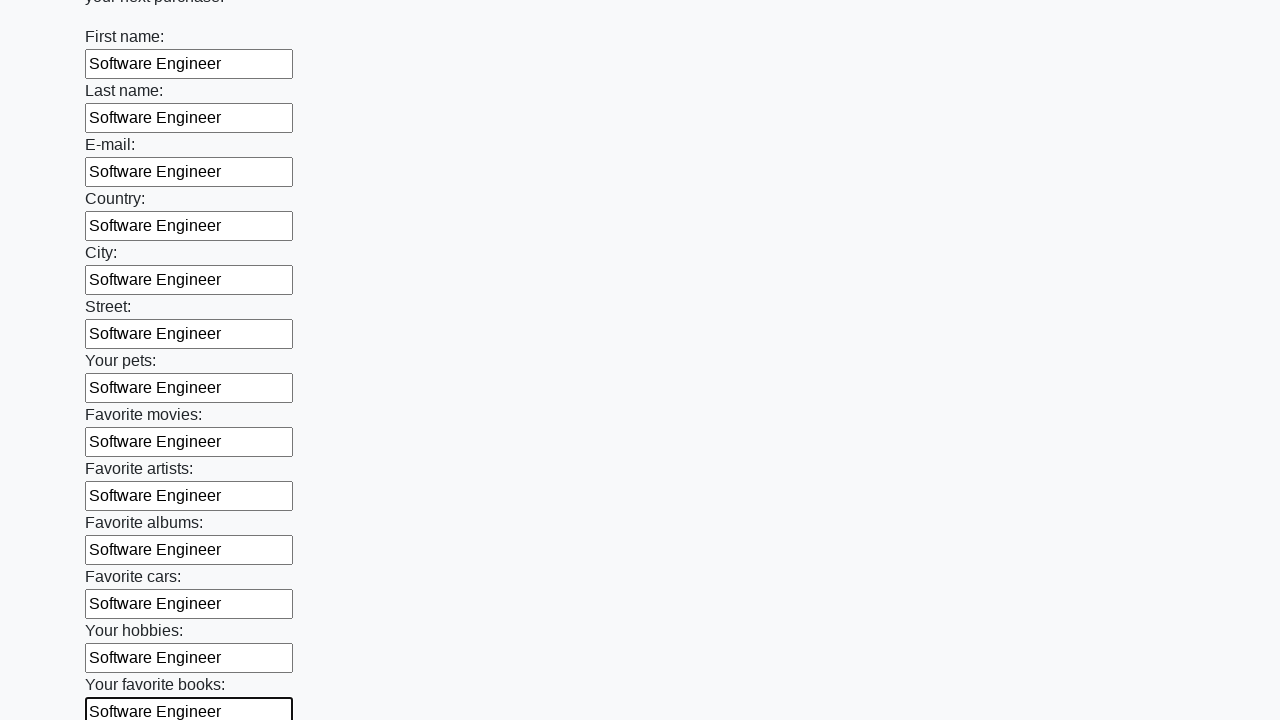

Filled input field with job title 'Software Engineer' on input >> nth=13
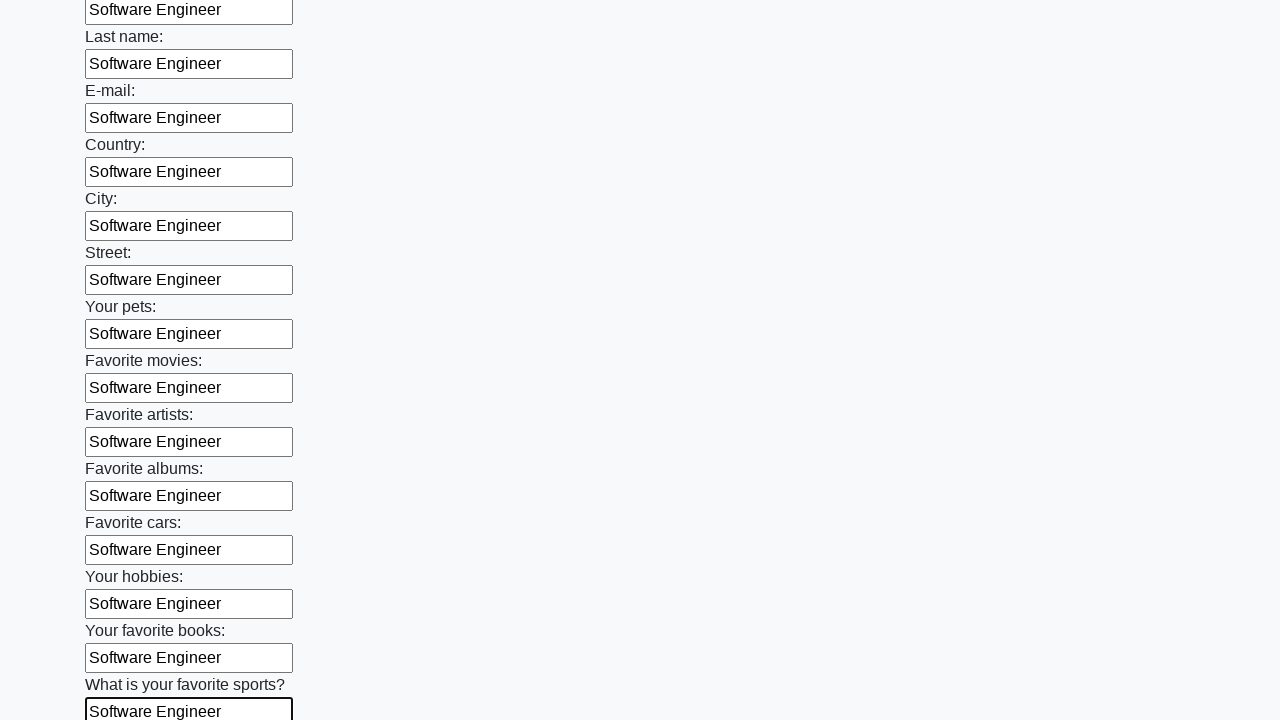

Filled input field with job title 'Software Engineer' on input >> nth=14
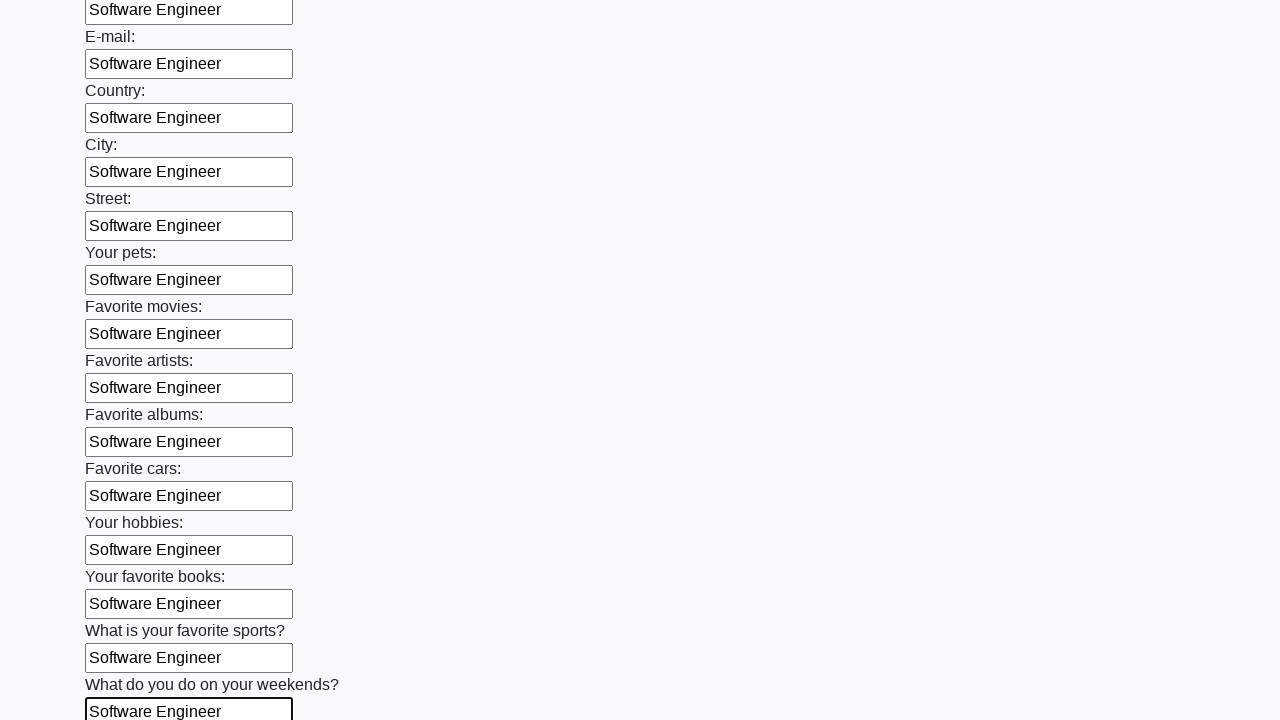

Filled input field with job title 'Software Engineer' on input >> nth=15
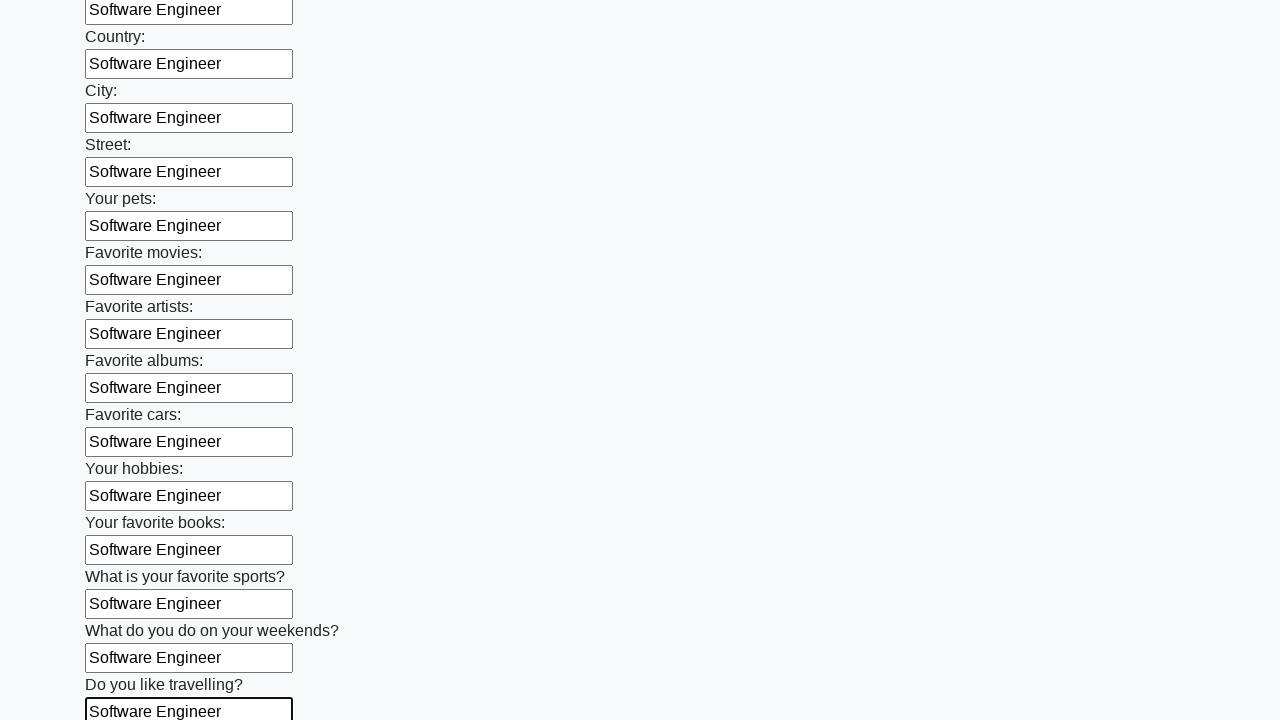

Filled input field with job title 'Software Engineer' on input >> nth=16
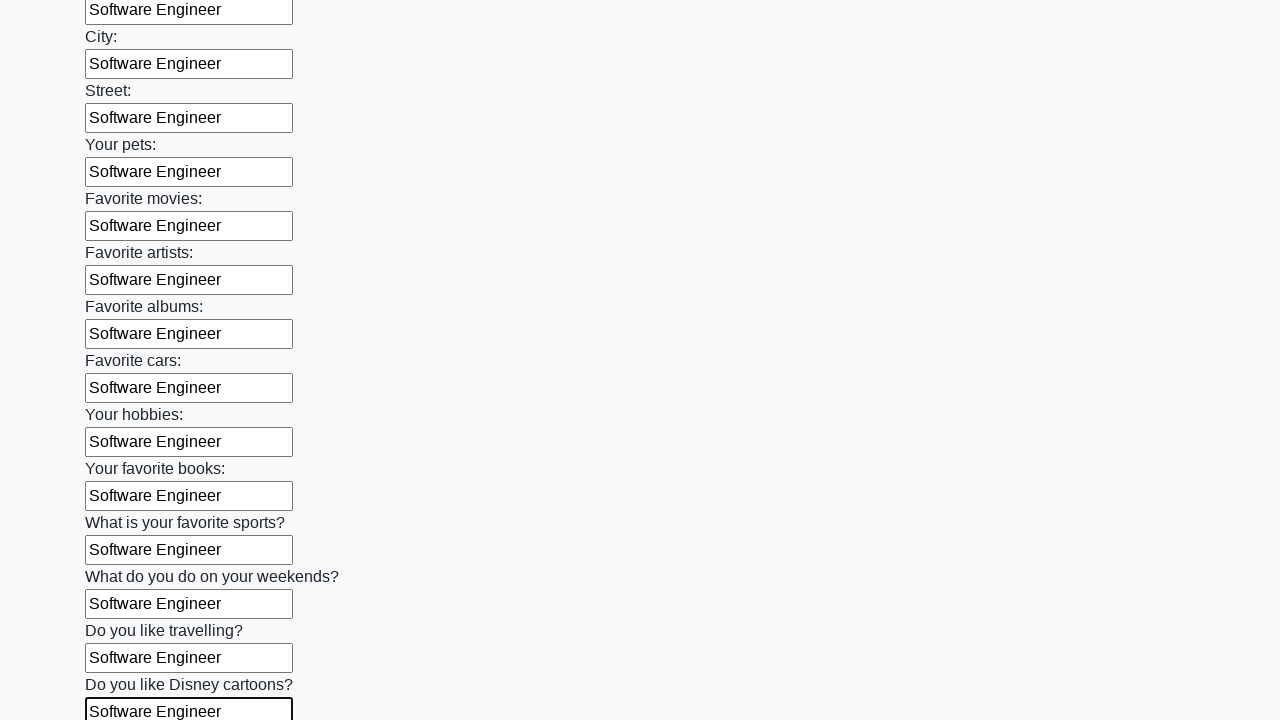

Filled input field with job title 'Software Engineer' on input >> nth=17
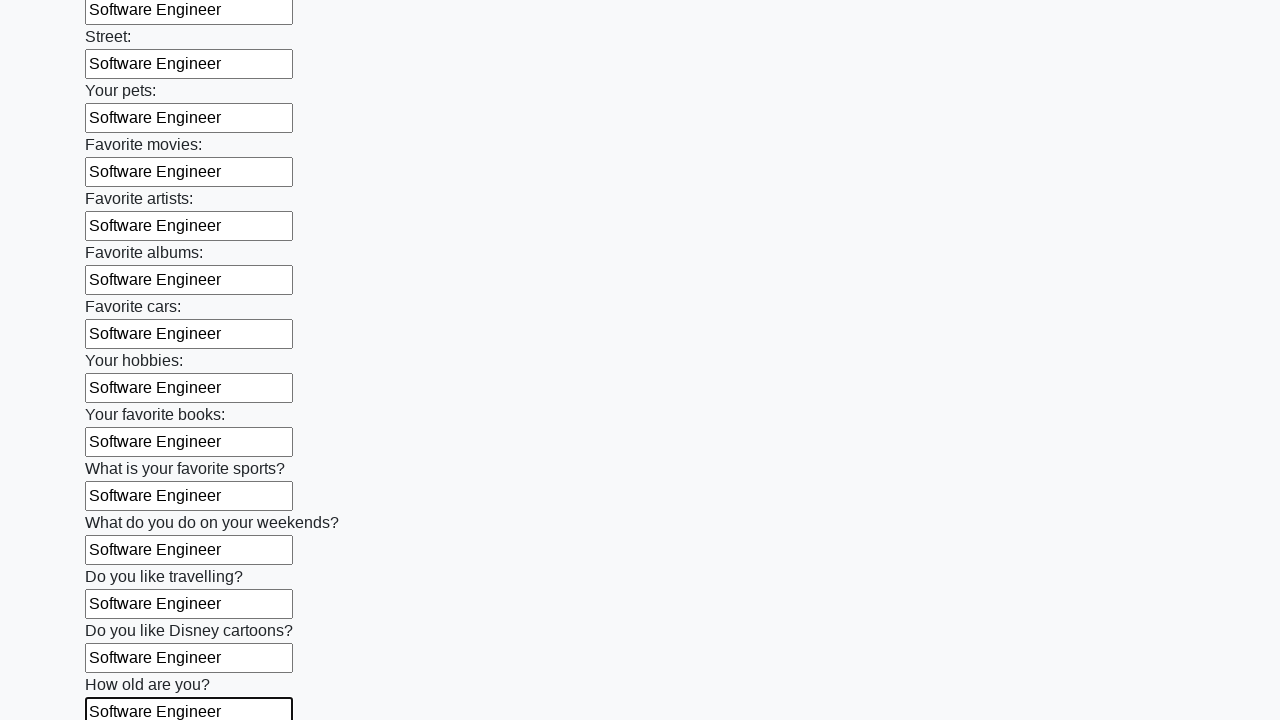

Filled input field with job title 'Software Engineer' on input >> nth=18
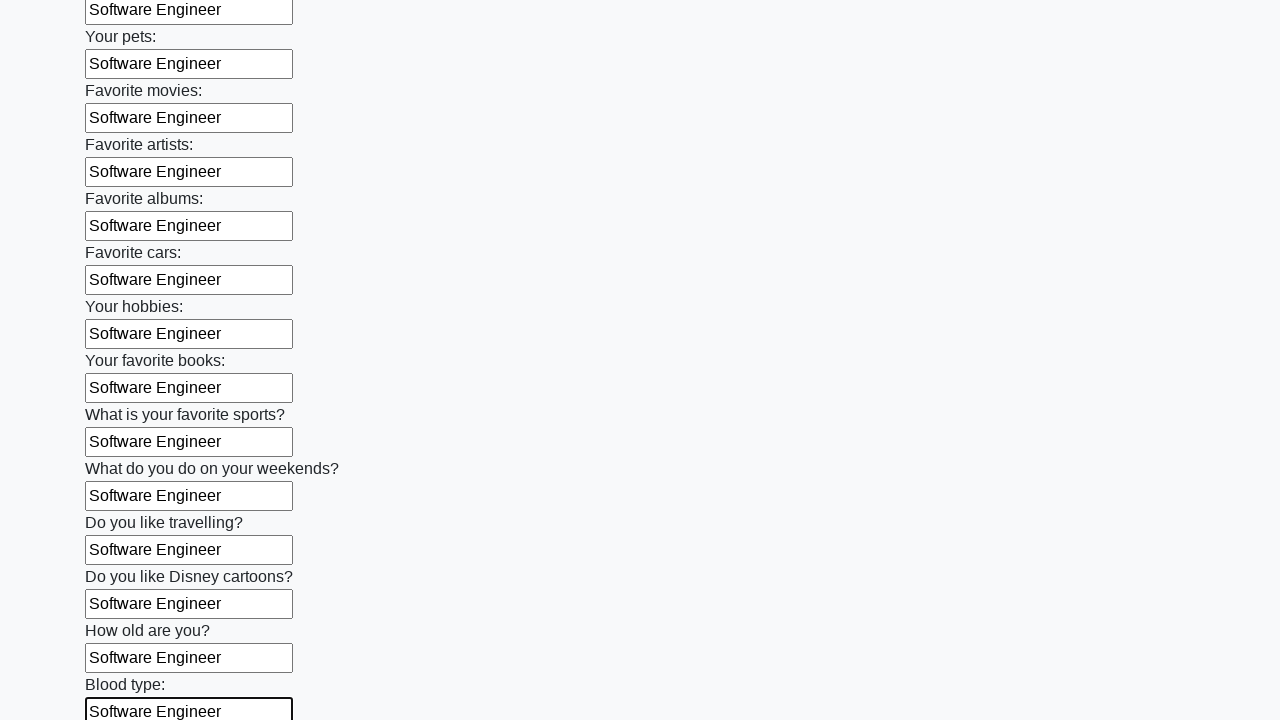

Filled input field with job title 'Software Engineer' on input >> nth=19
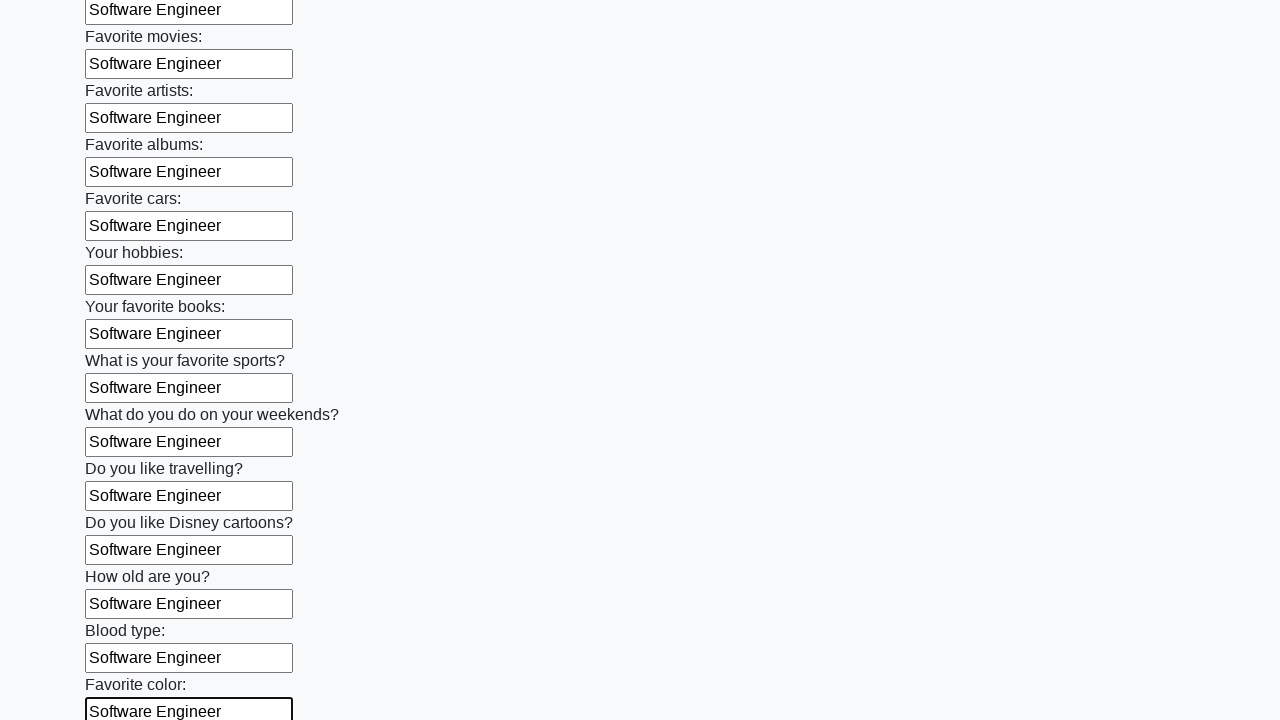

Filled input field with job title 'Software Engineer' on input >> nth=20
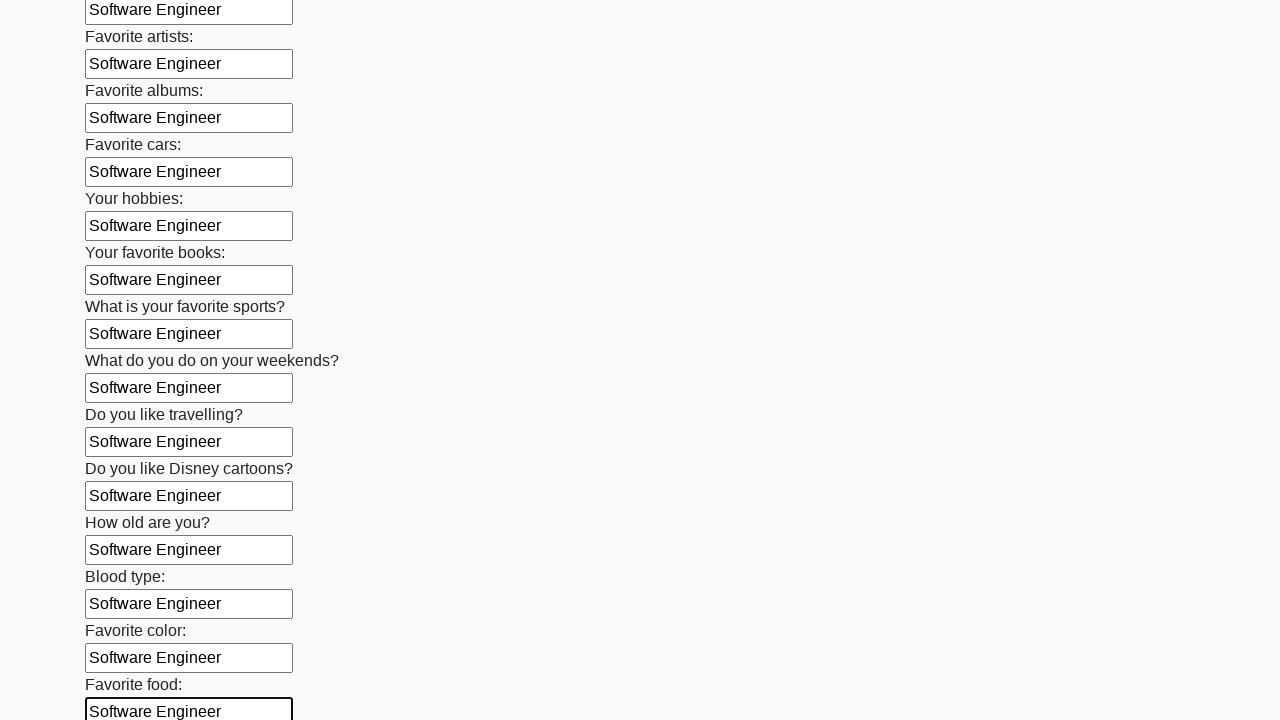

Filled input field with job title 'Software Engineer' on input >> nth=21
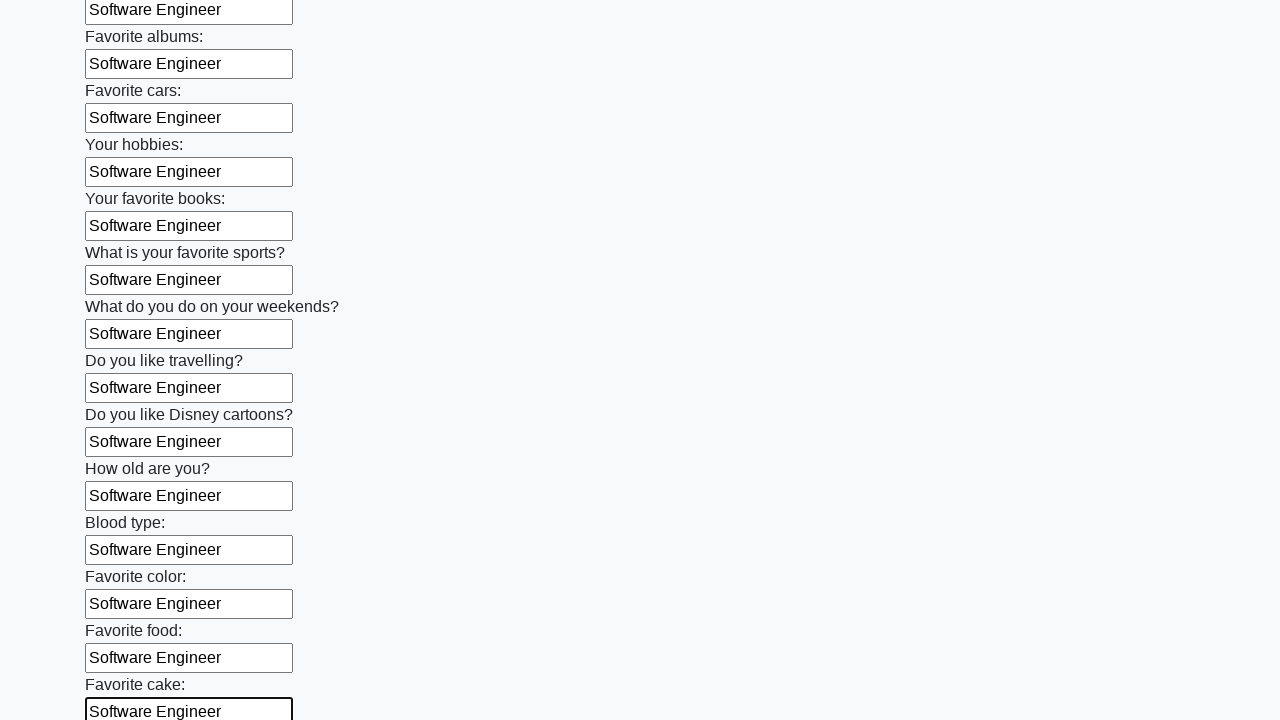

Filled input field with job title 'Software Engineer' on input >> nth=22
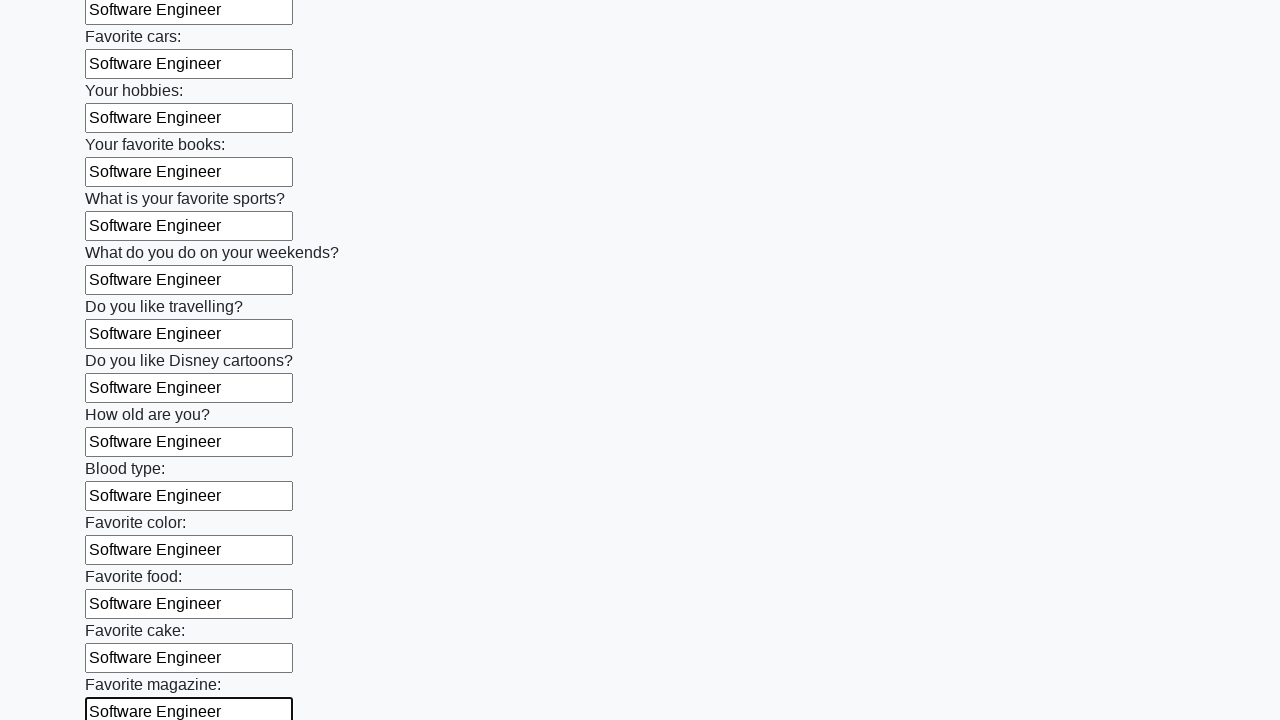

Filled input field with job title 'Software Engineer' on input >> nth=23
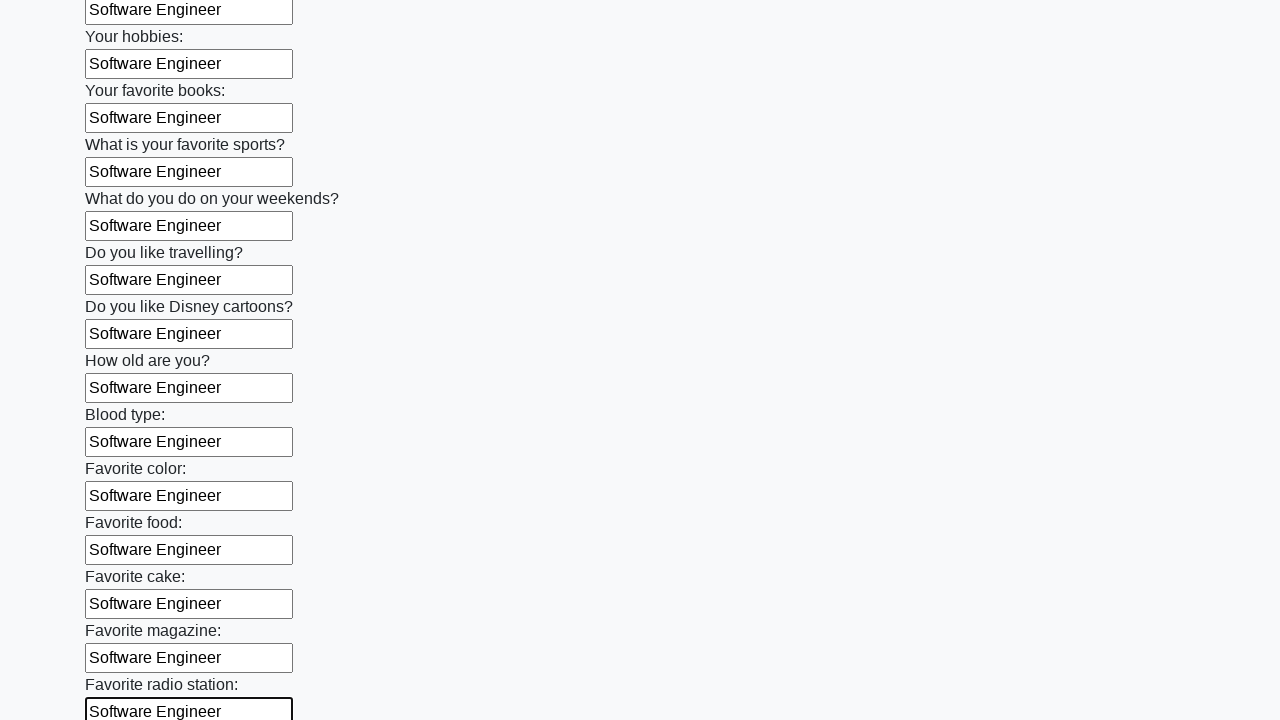

Filled input field with job title 'Software Engineer' on input >> nth=24
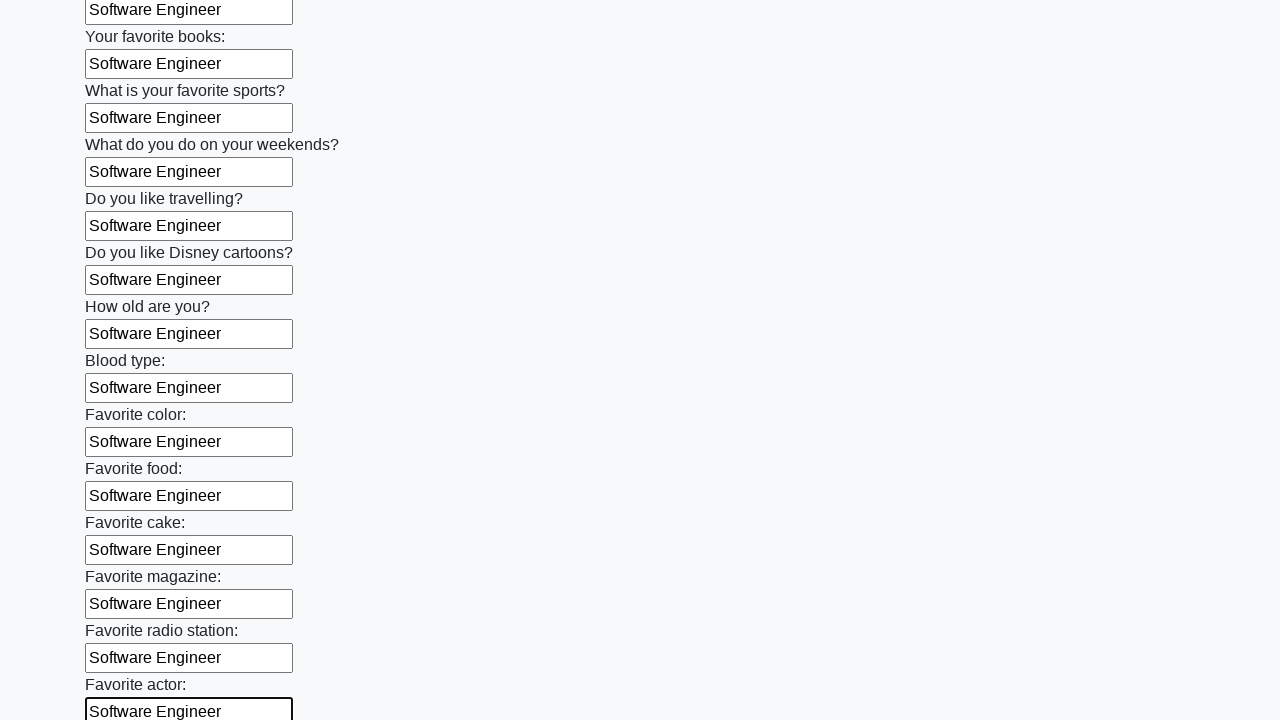

Filled input field with job title 'Software Engineer' on input >> nth=25
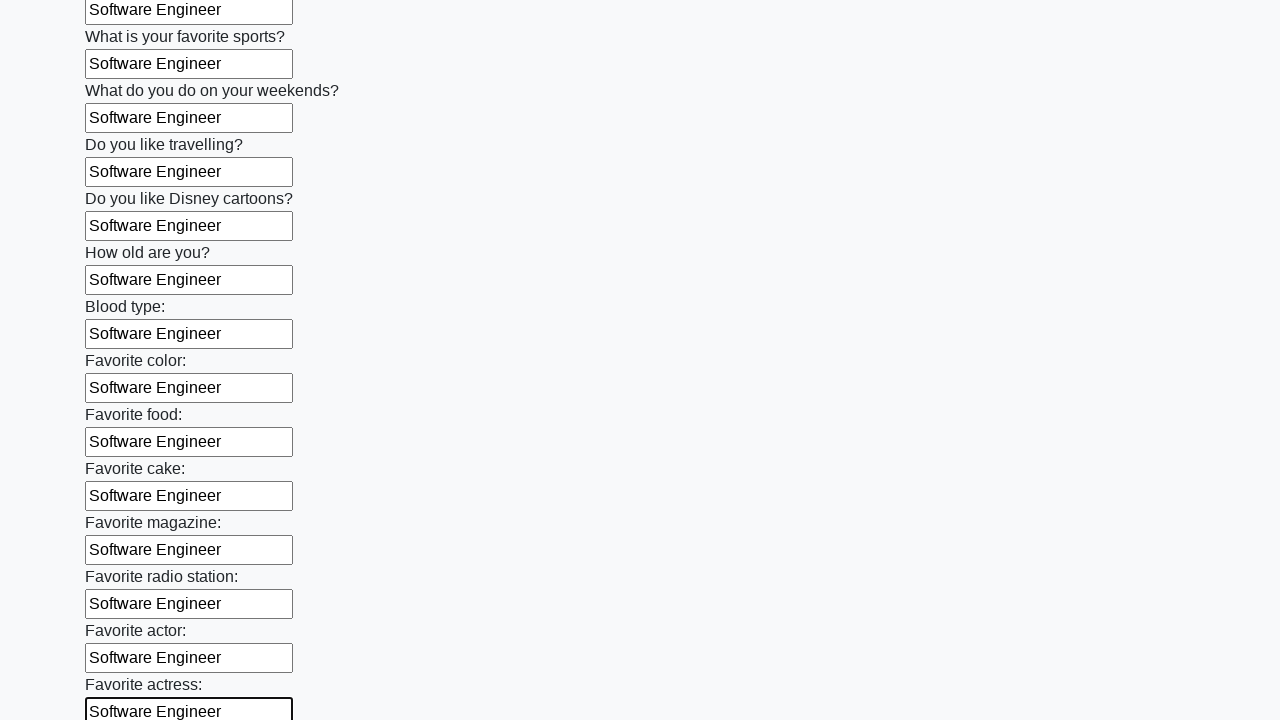

Filled input field with job title 'Software Engineer' on input >> nth=26
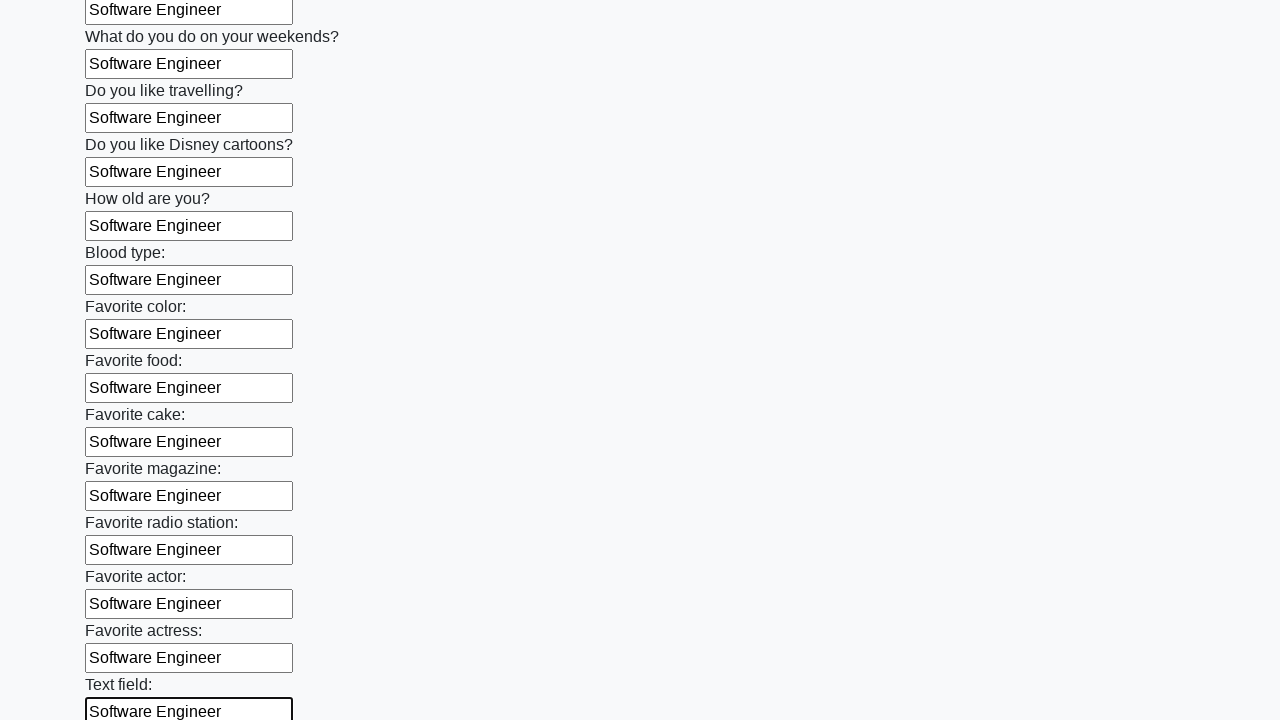

Filled input field with job title 'Software Engineer' on input >> nth=27
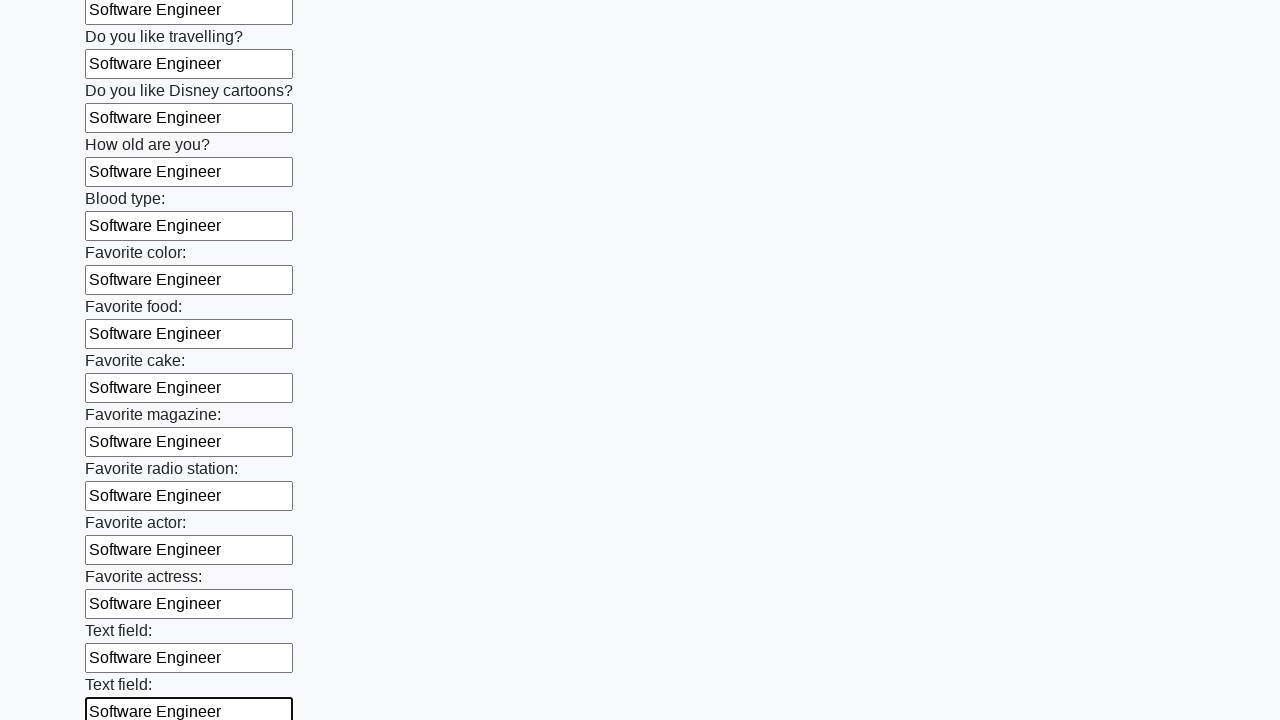

Filled input field with job title 'Software Engineer' on input >> nth=28
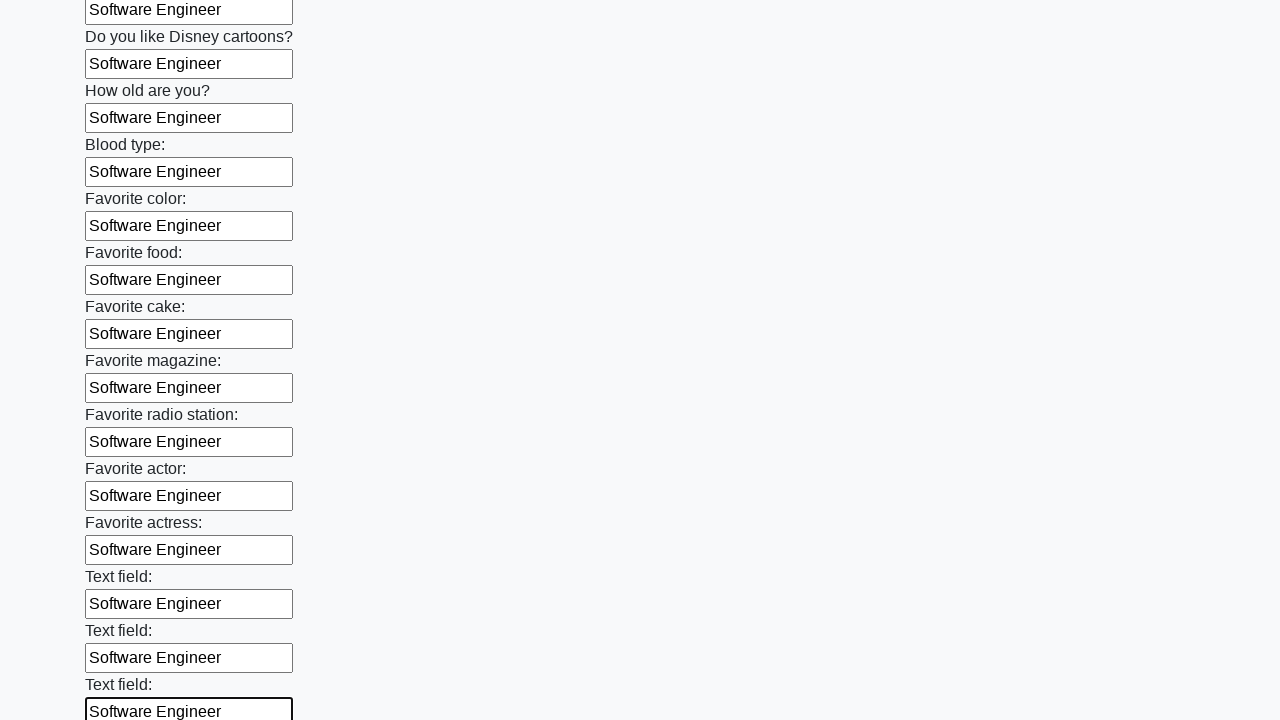

Filled input field with job title 'Software Engineer' on input >> nth=29
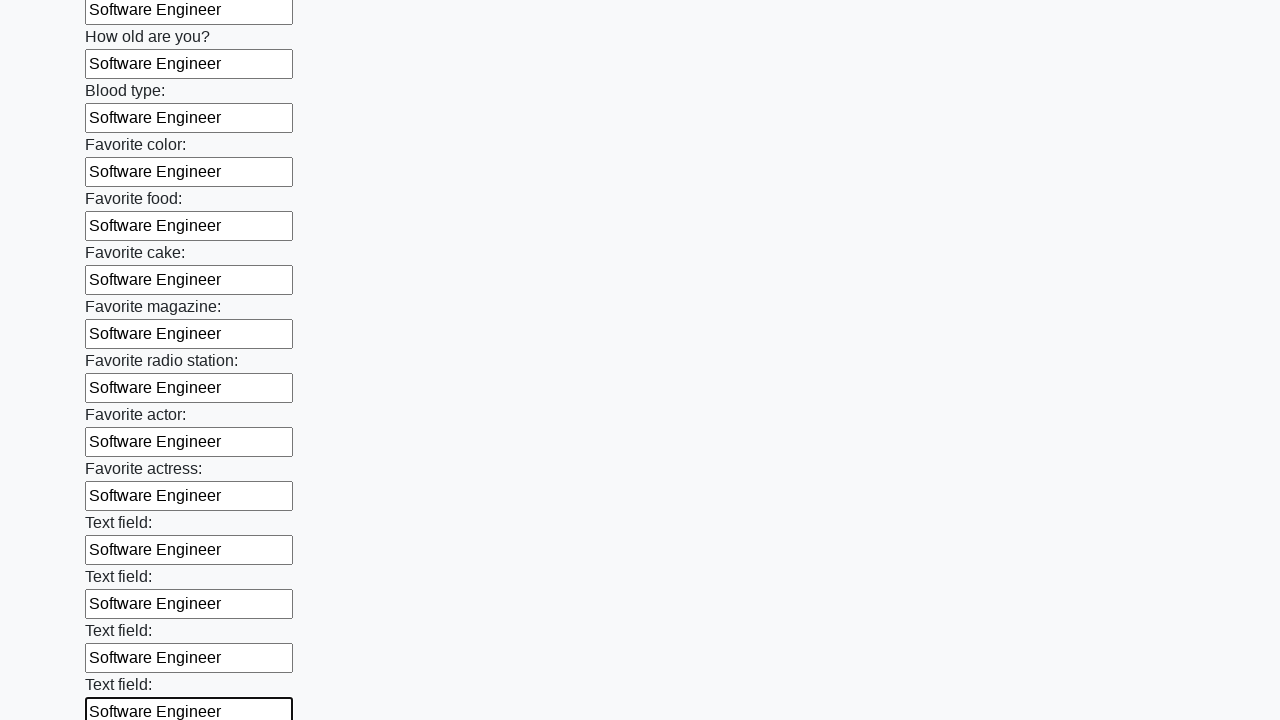

Filled input field with job title 'Software Engineer' on input >> nth=30
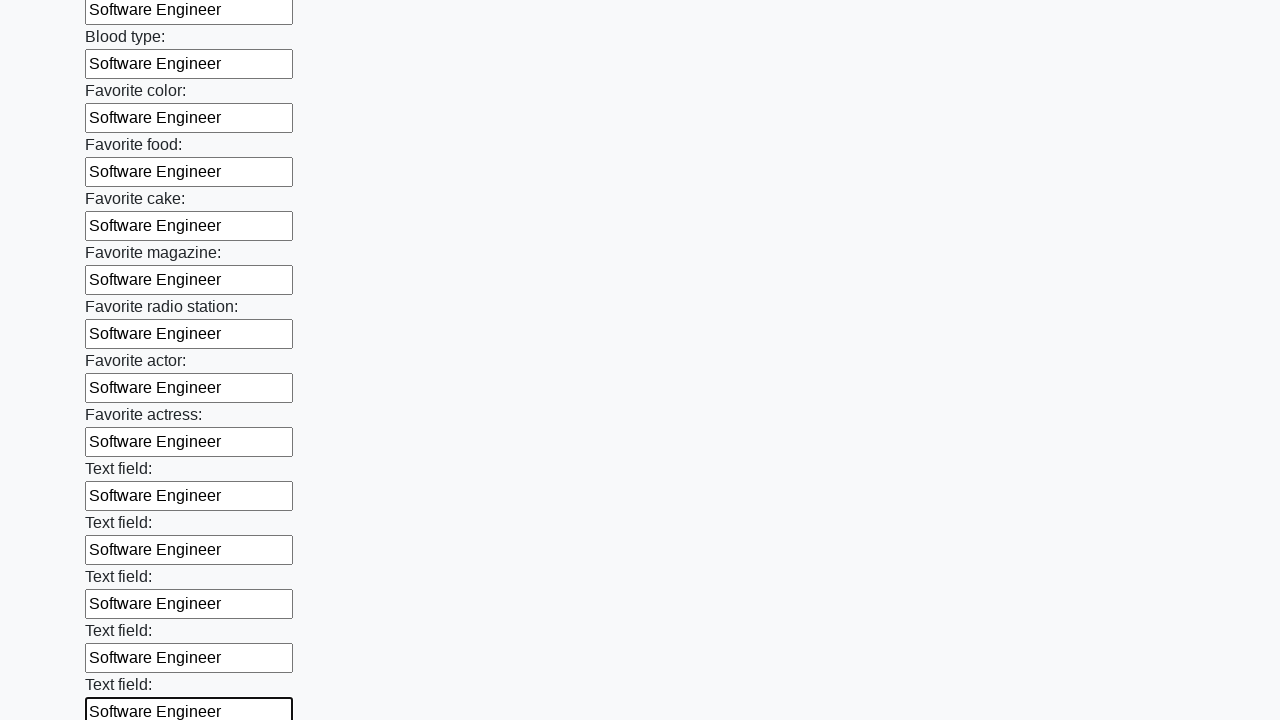

Filled input field with job title 'Software Engineer' on input >> nth=31
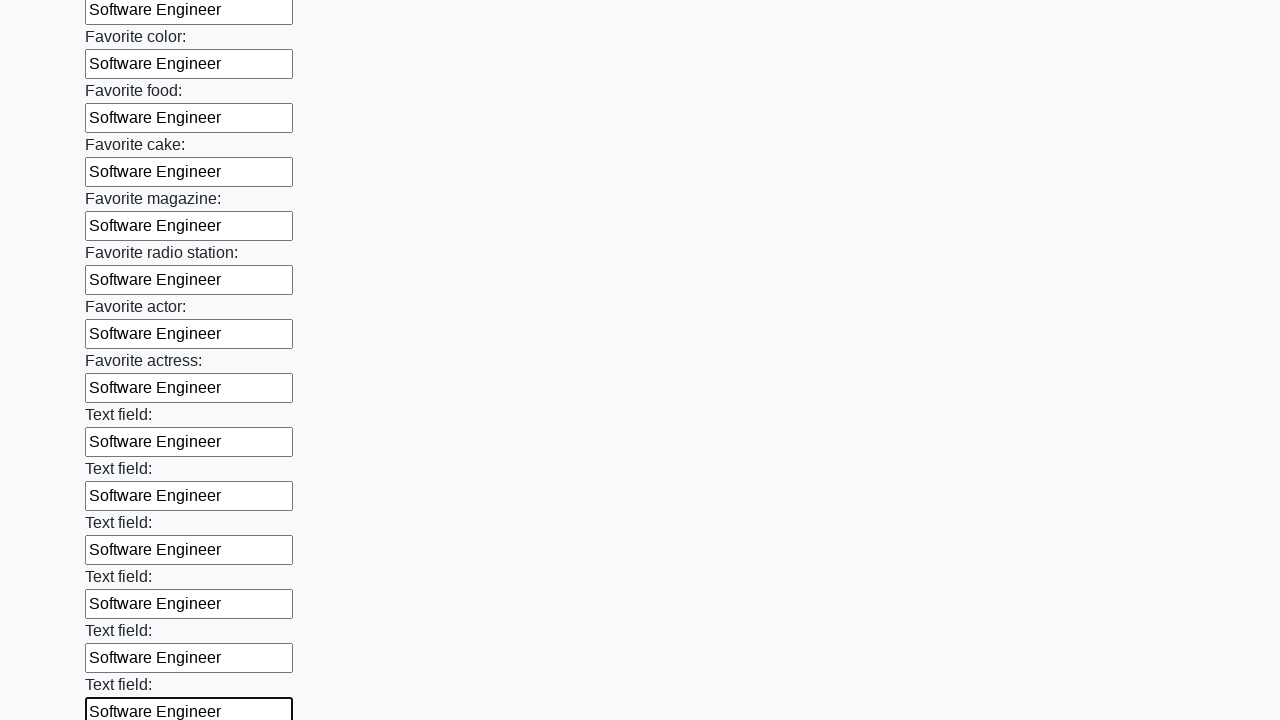

Filled input field with job title 'Software Engineer' on input >> nth=32
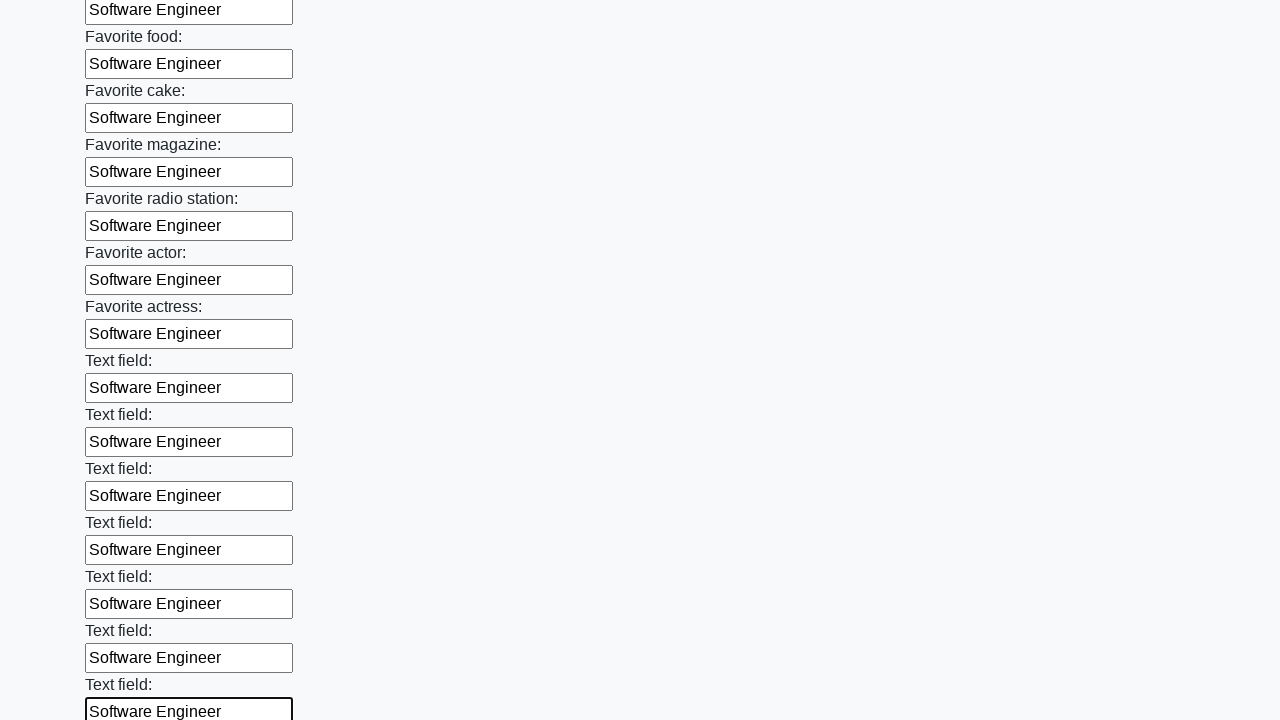

Filled input field with job title 'Software Engineer' on input >> nth=33
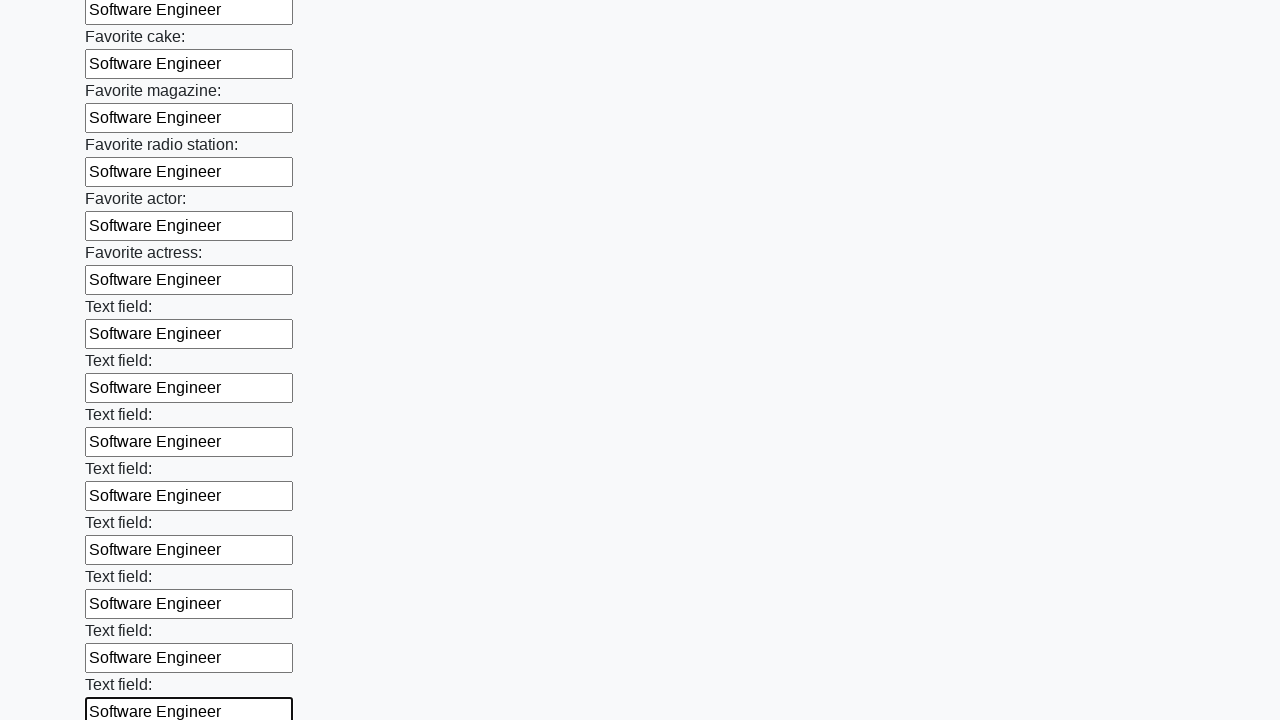

Filled input field with job title 'Software Engineer' on input >> nth=34
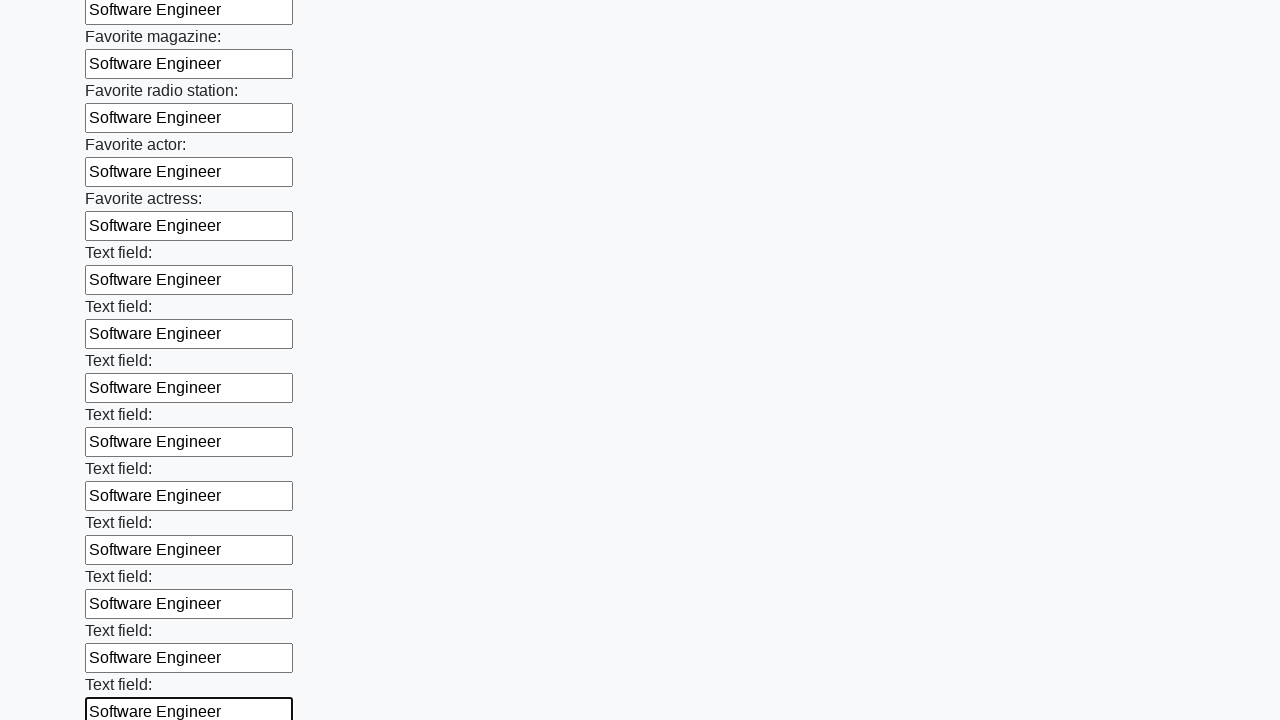

Filled input field with job title 'Software Engineer' on input >> nth=35
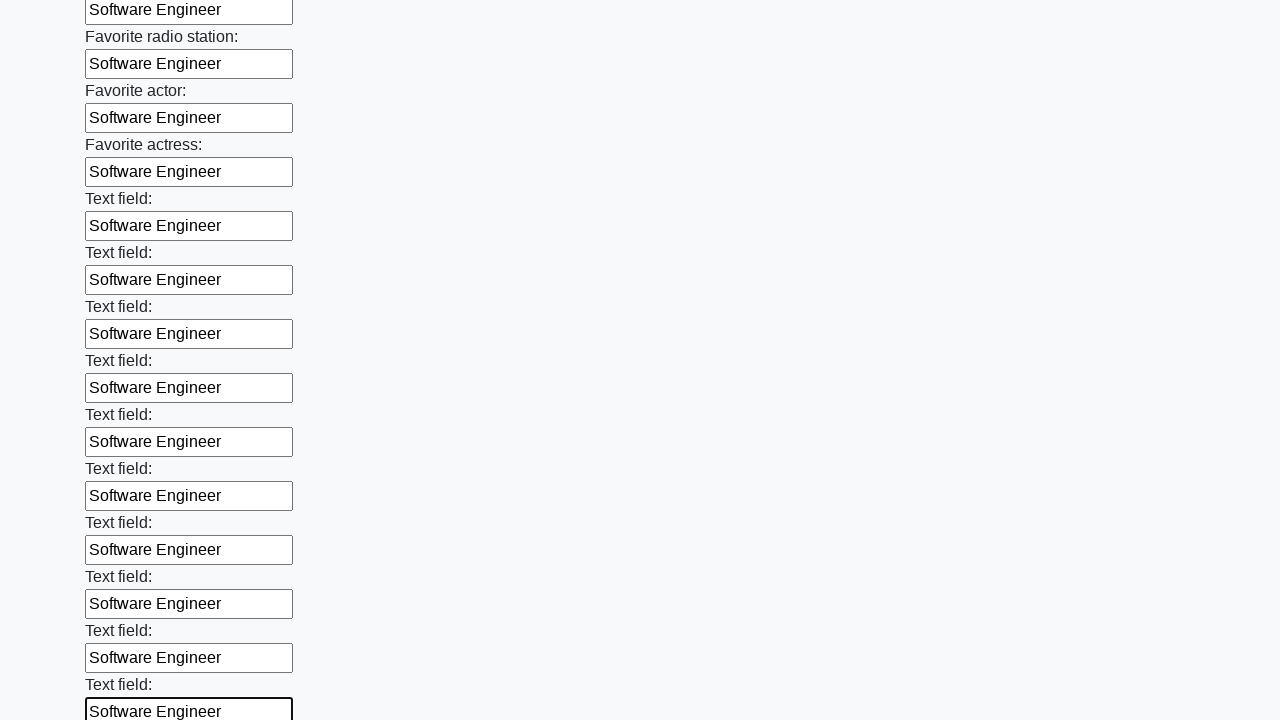

Filled input field with job title 'Software Engineer' on input >> nth=36
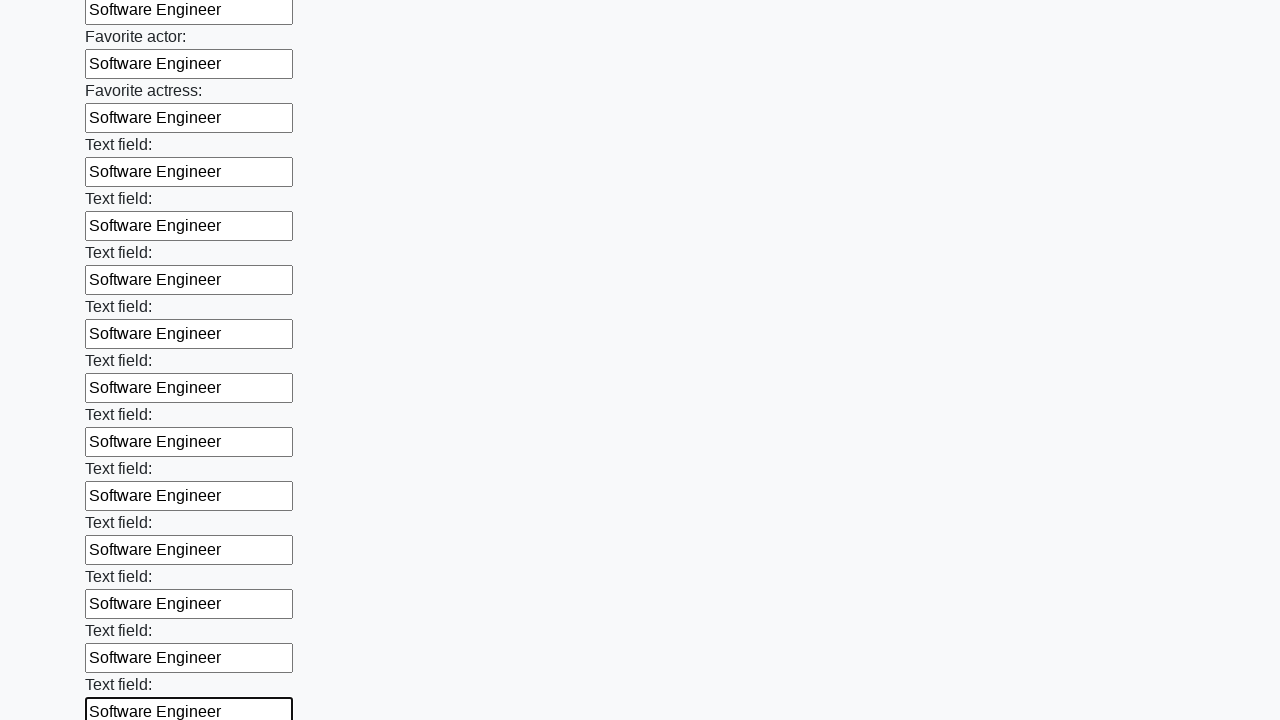

Filled input field with job title 'Software Engineer' on input >> nth=37
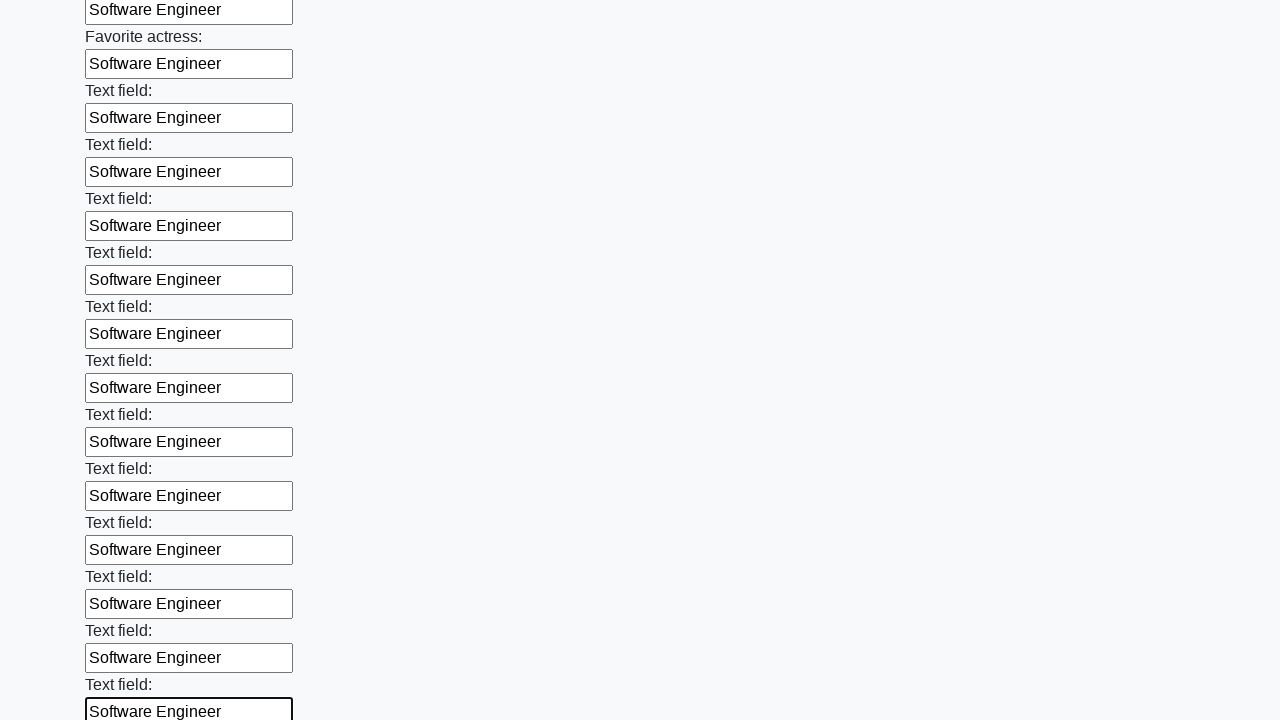

Filled input field with job title 'Software Engineer' on input >> nth=38
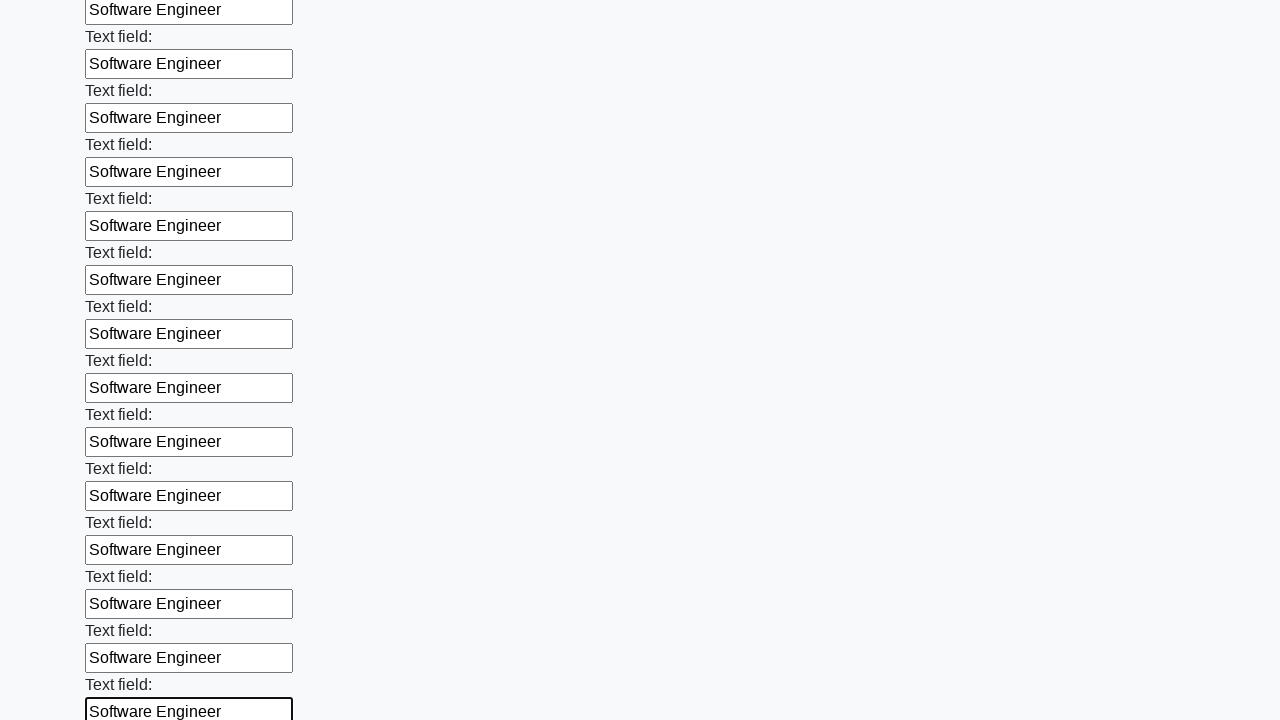

Filled input field with job title 'Software Engineer' on input >> nth=39
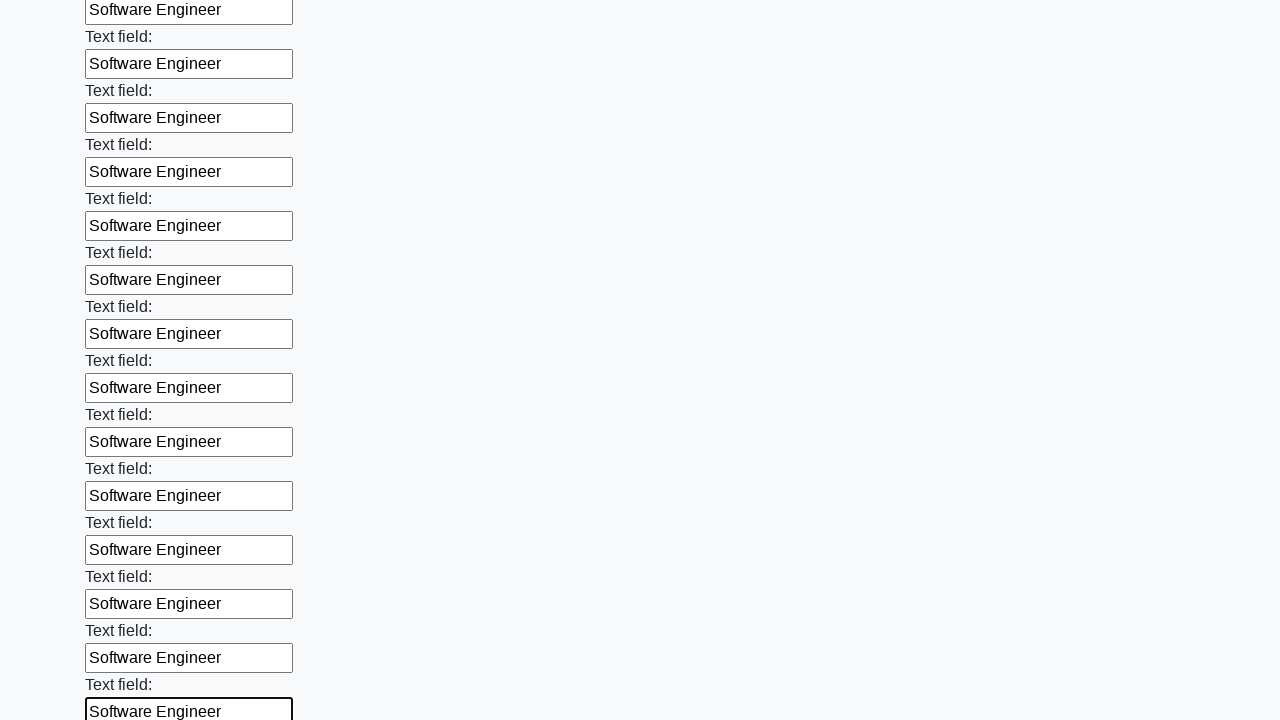

Filled input field with job title 'Software Engineer' on input >> nth=40
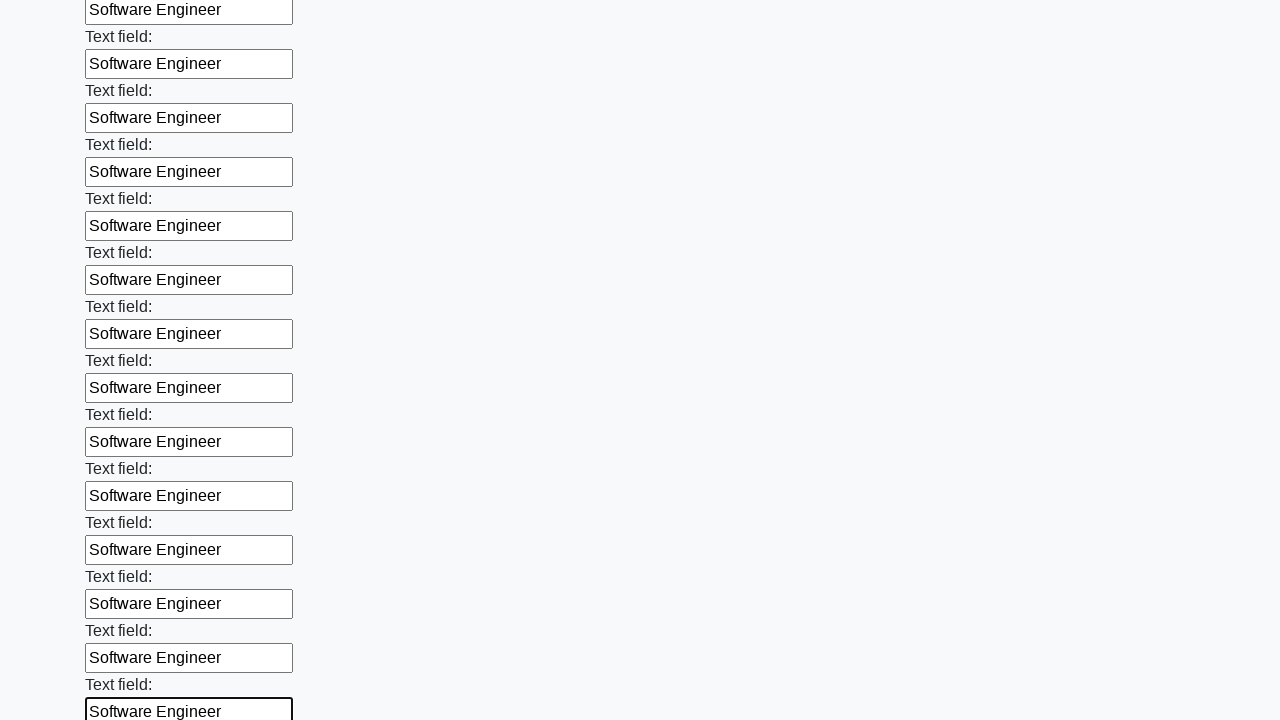

Filled input field with job title 'Software Engineer' on input >> nth=41
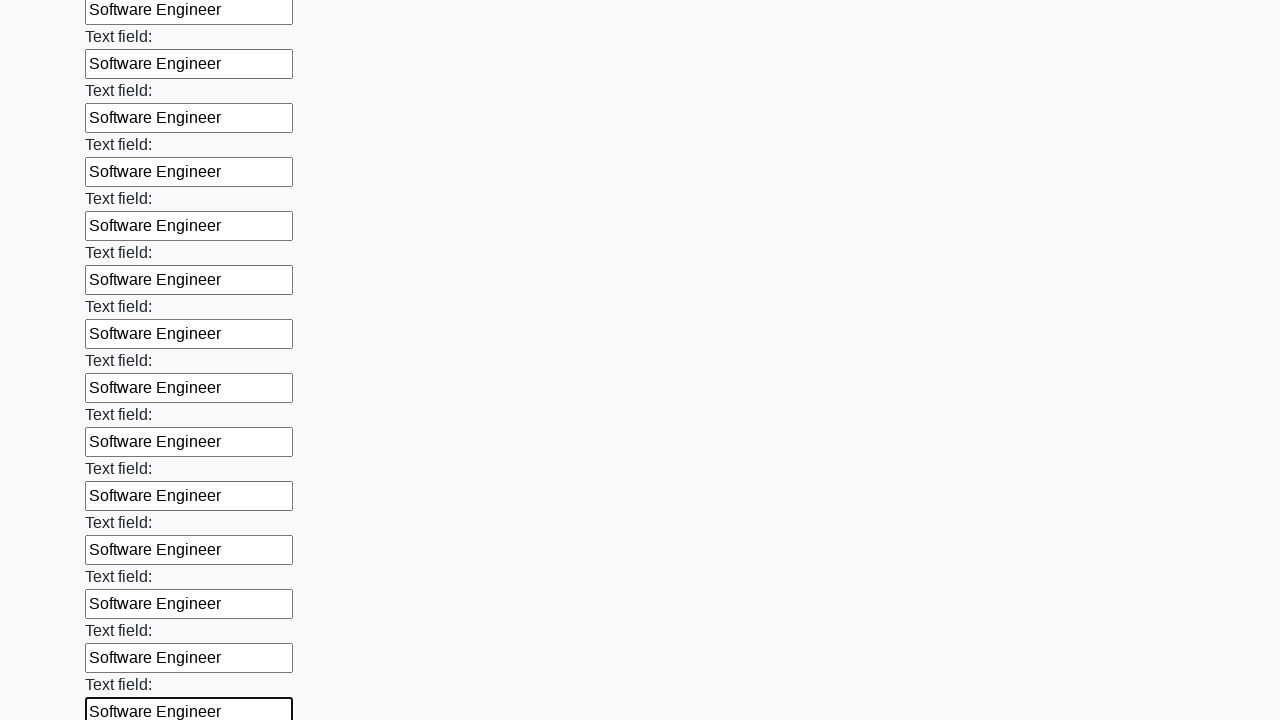

Filled input field with job title 'Software Engineer' on input >> nth=42
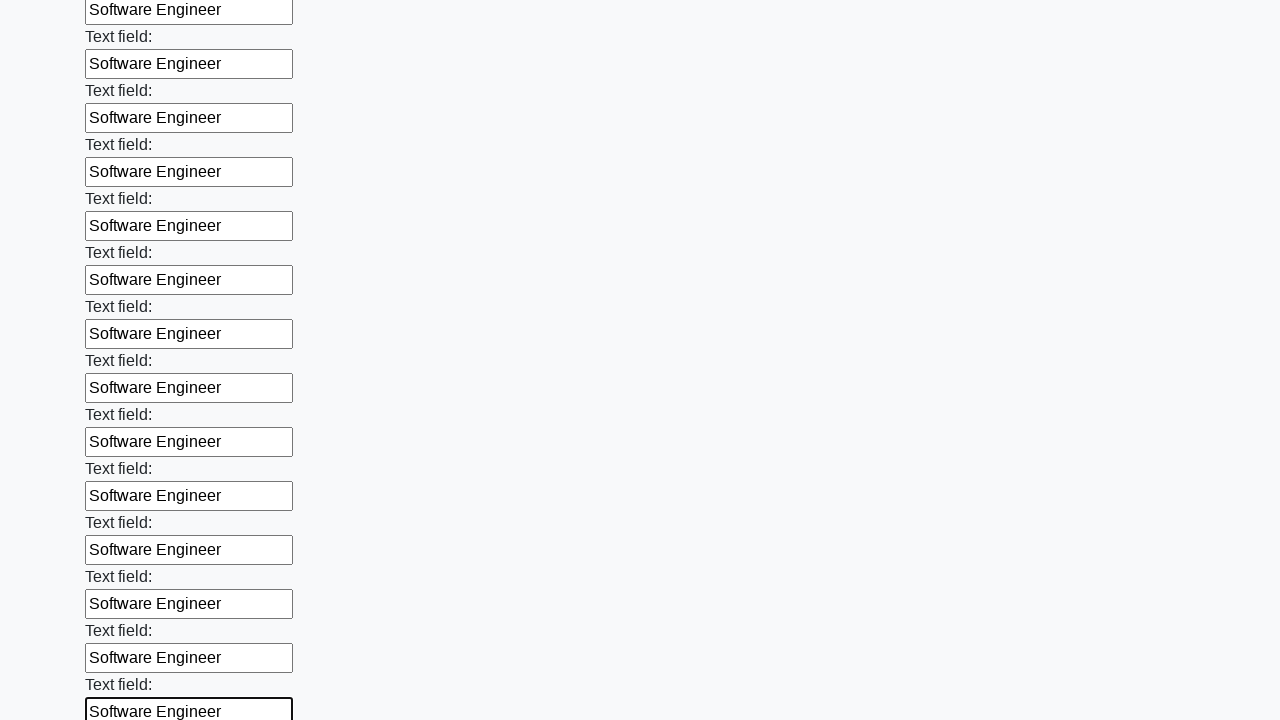

Filled input field with job title 'Software Engineer' on input >> nth=43
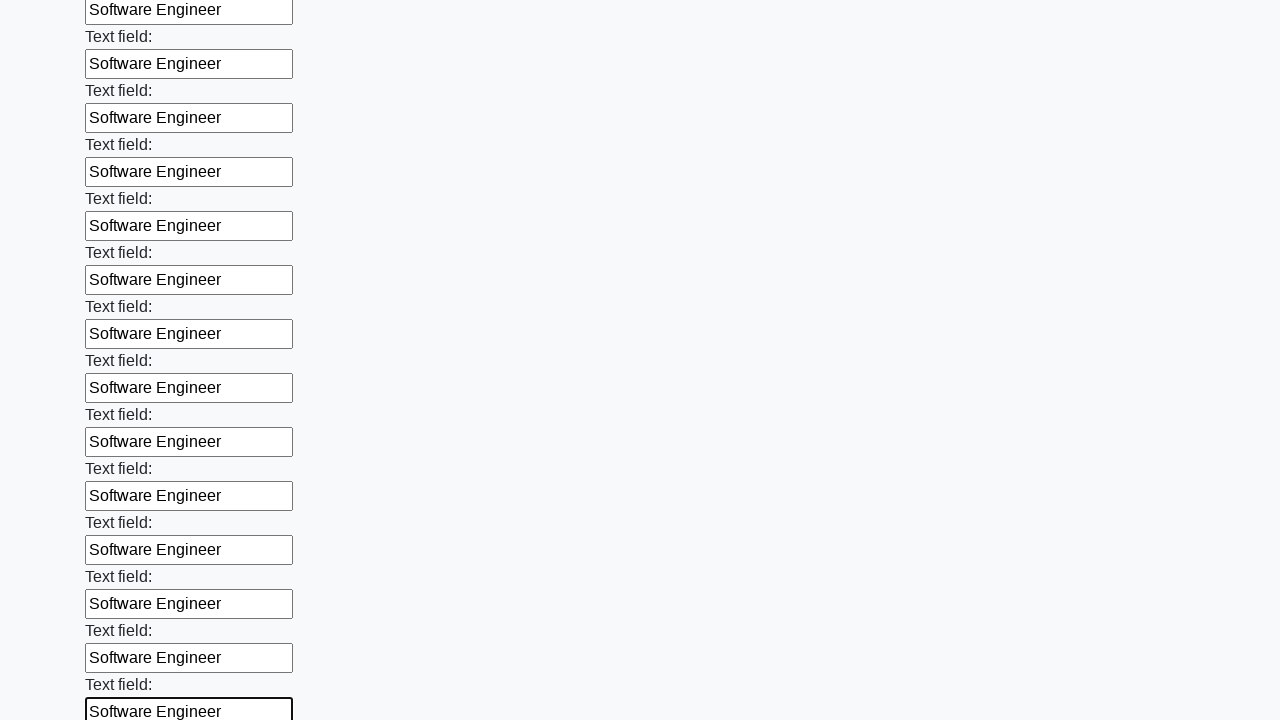

Filled input field with job title 'Software Engineer' on input >> nth=44
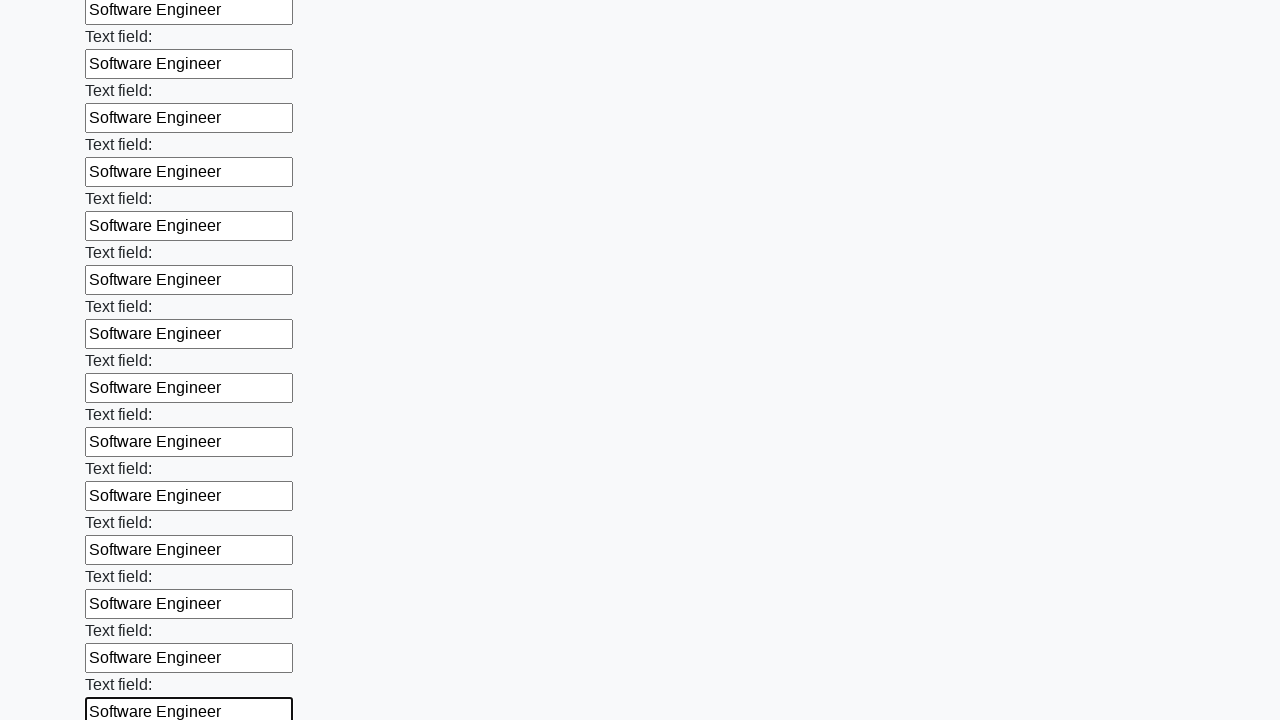

Filled input field with job title 'Software Engineer' on input >> nth=45
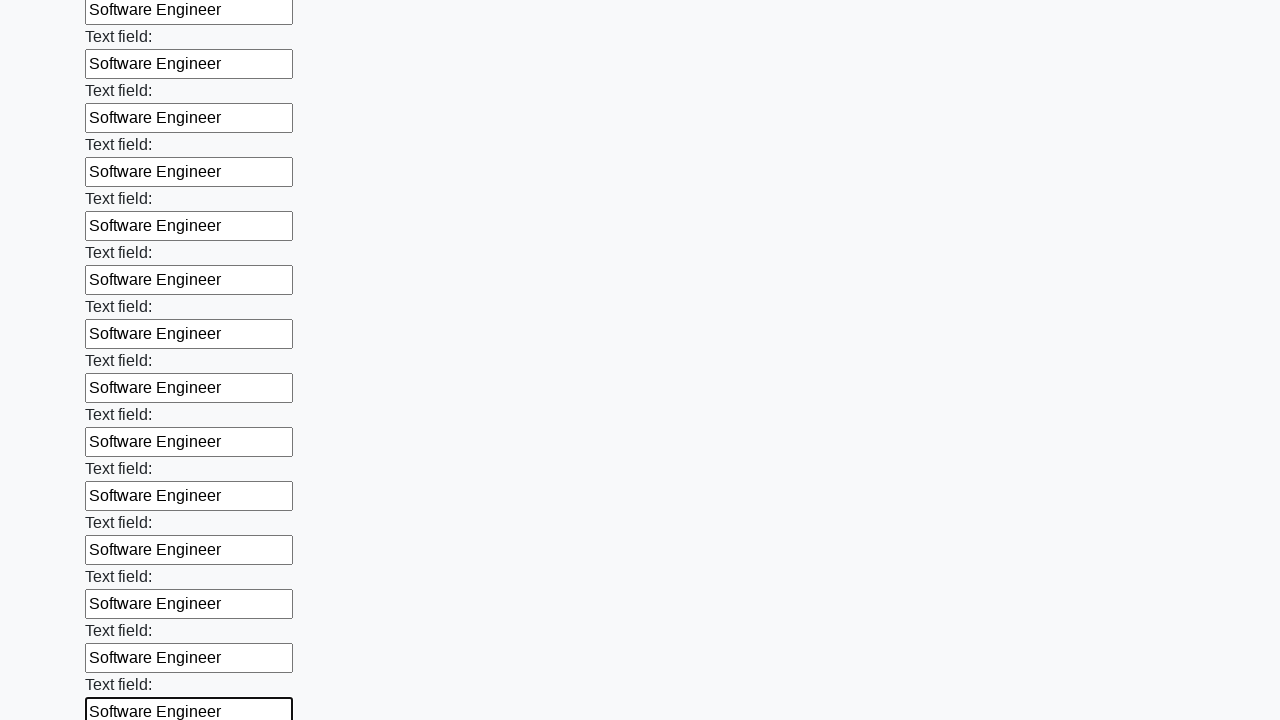

Filled input field with job title 'Software Engineer' on input >> nth=46
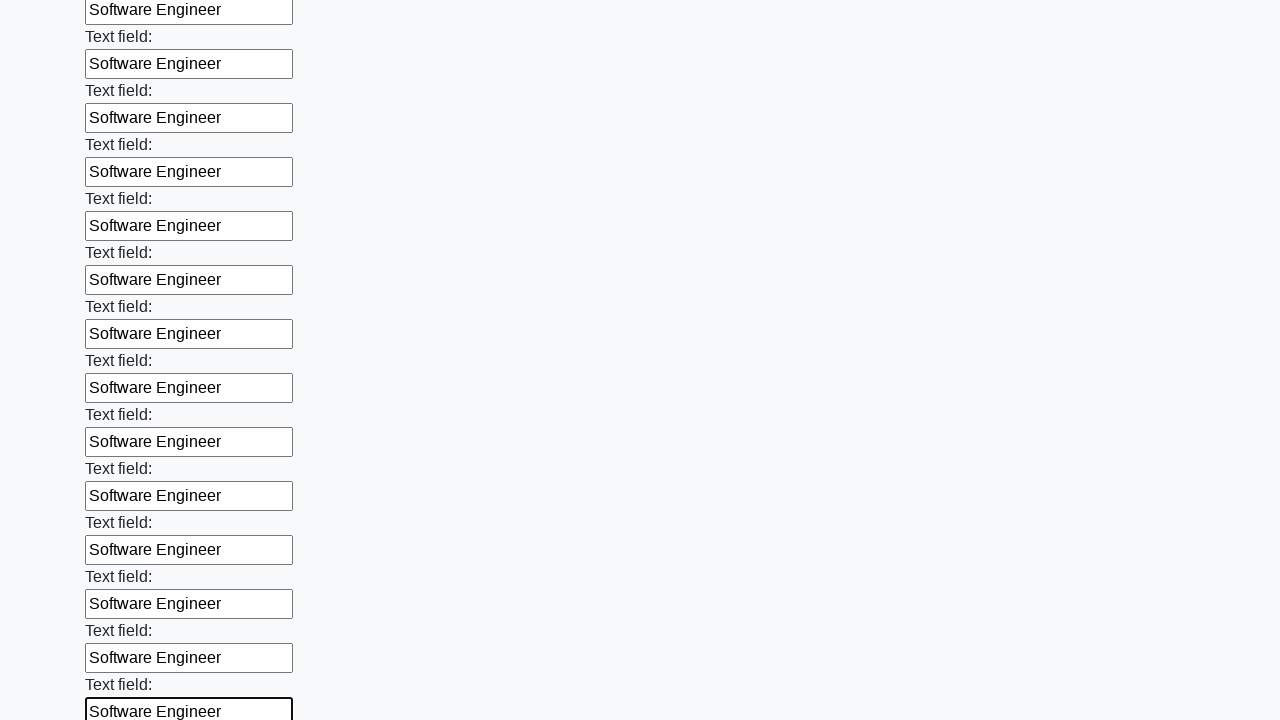

Filled input field with job title 'Software Engineer' on input >> nth=47
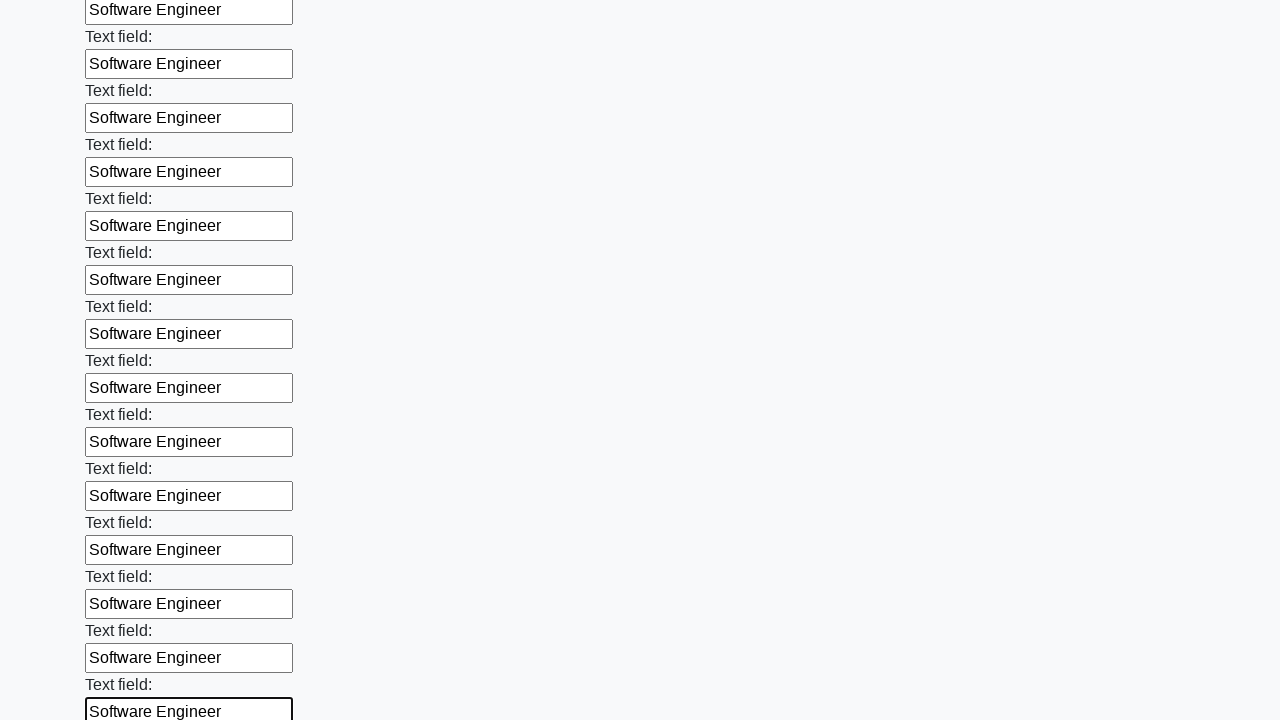

Filled input field with job title 'Software Engineer' on input >> nth=48
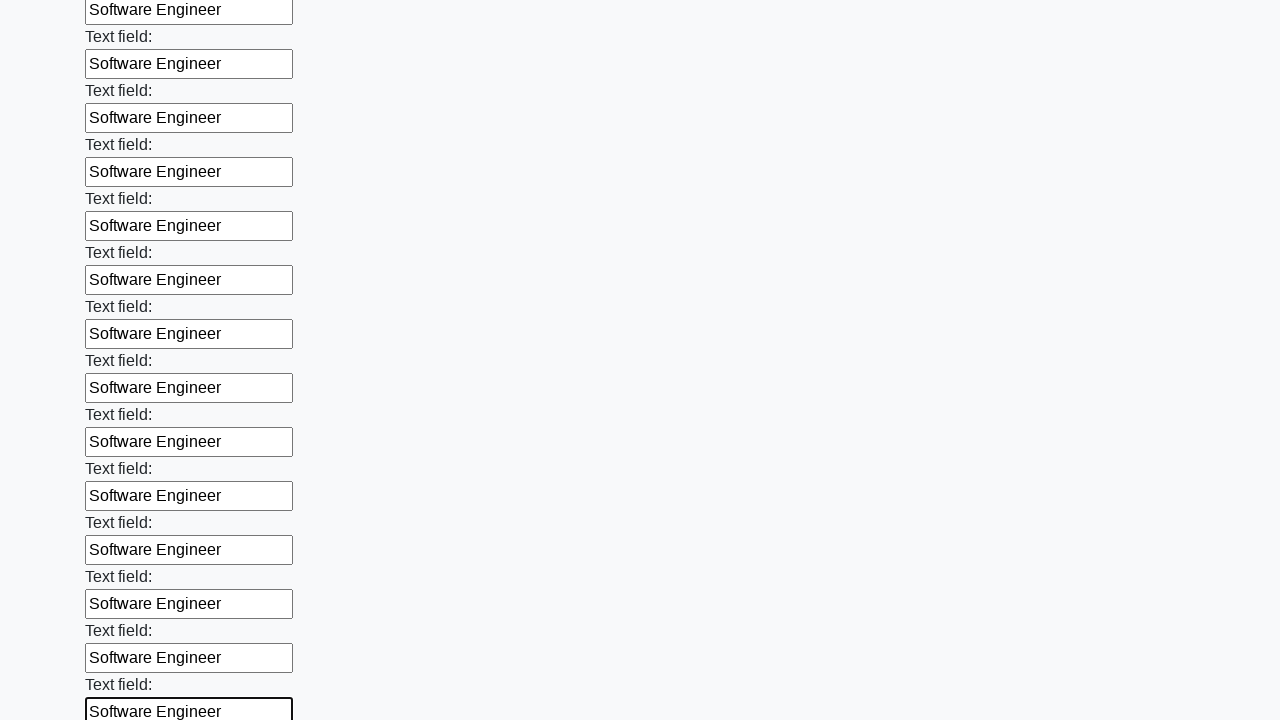

Filled input field with job title 'Software Engineer' on input >> nth=49
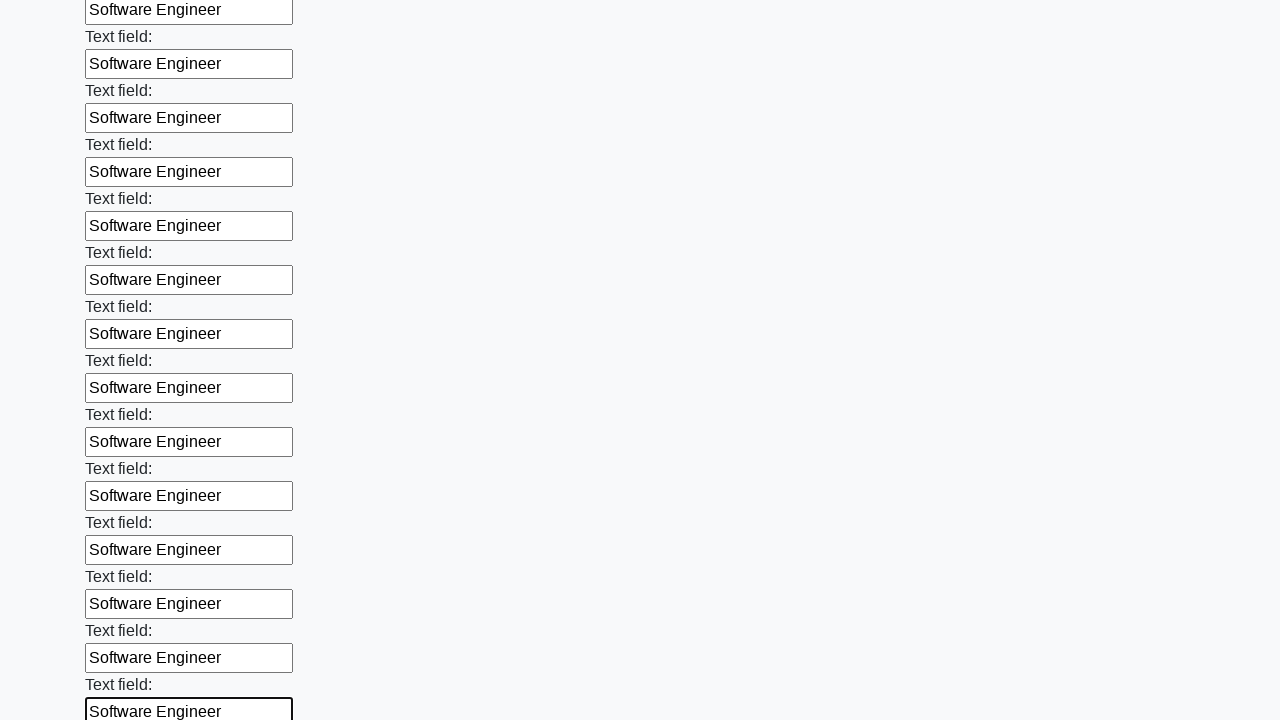

Filled input field with job title 'Software Engineer' on input >> nth=50
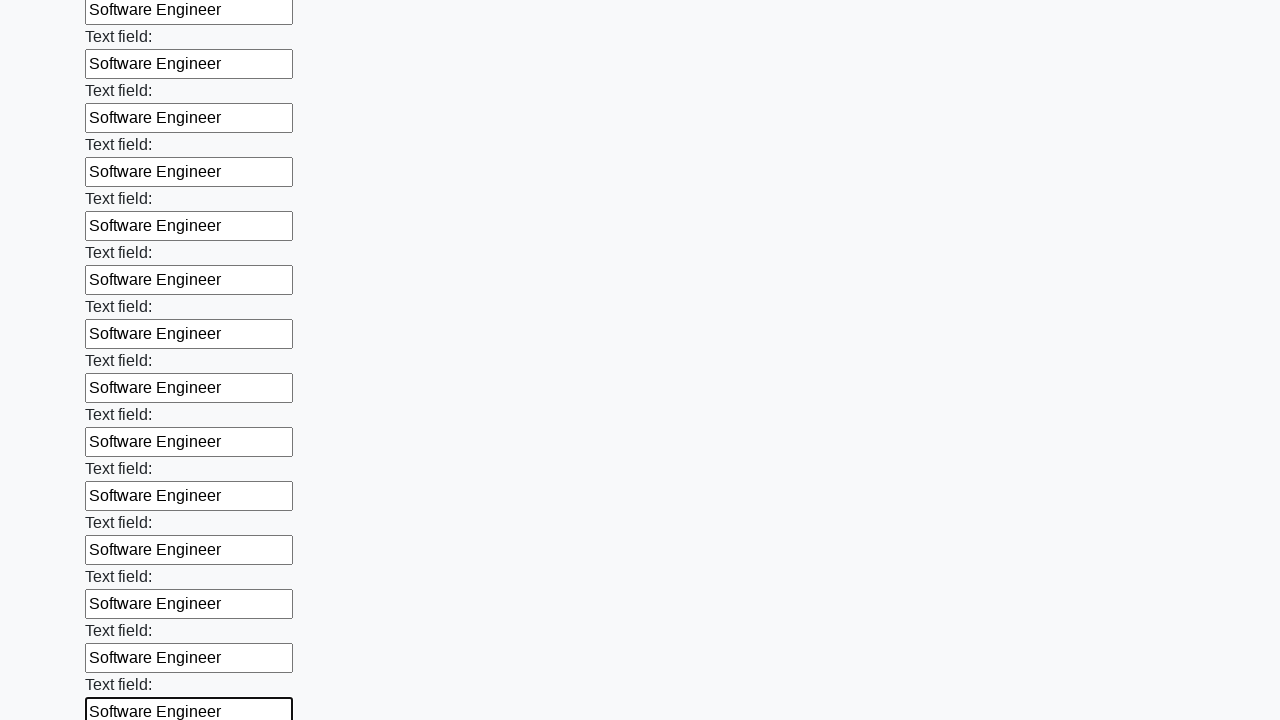

Filled input field with job title 'Software Engineer' on input >> nth=51
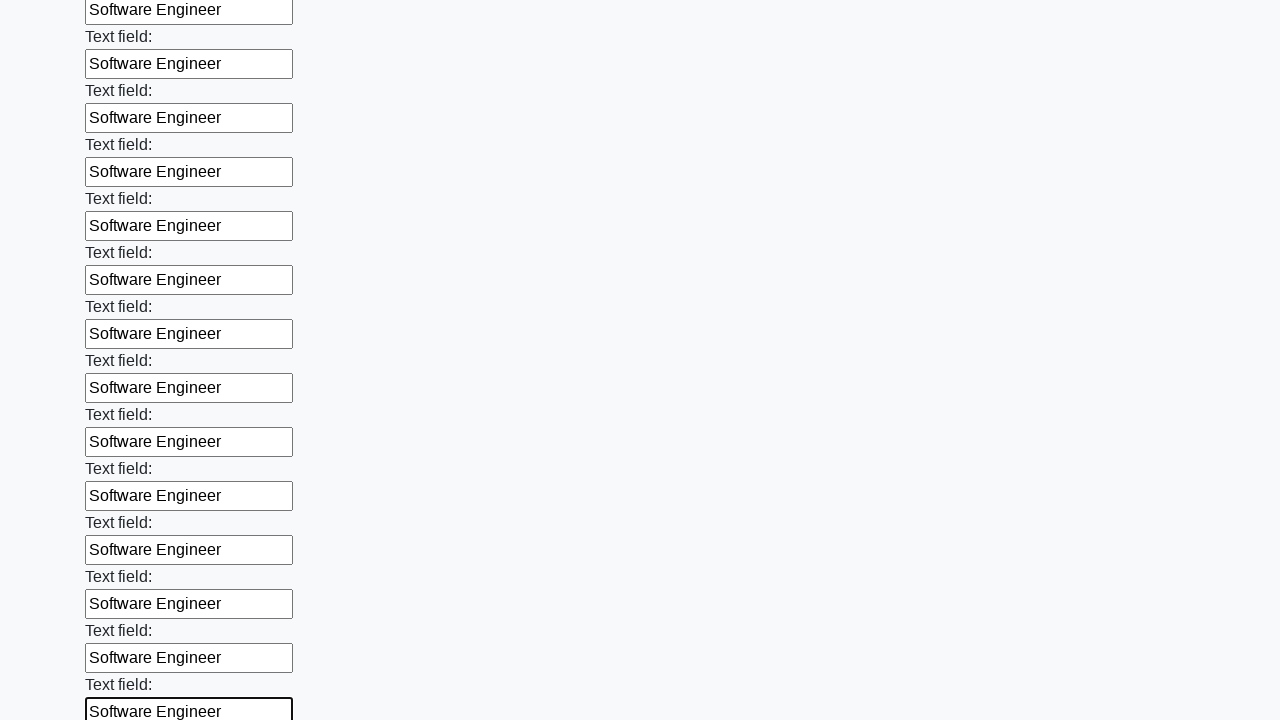

Filled input field with job title 'Software Engineer' on input >> nth=52
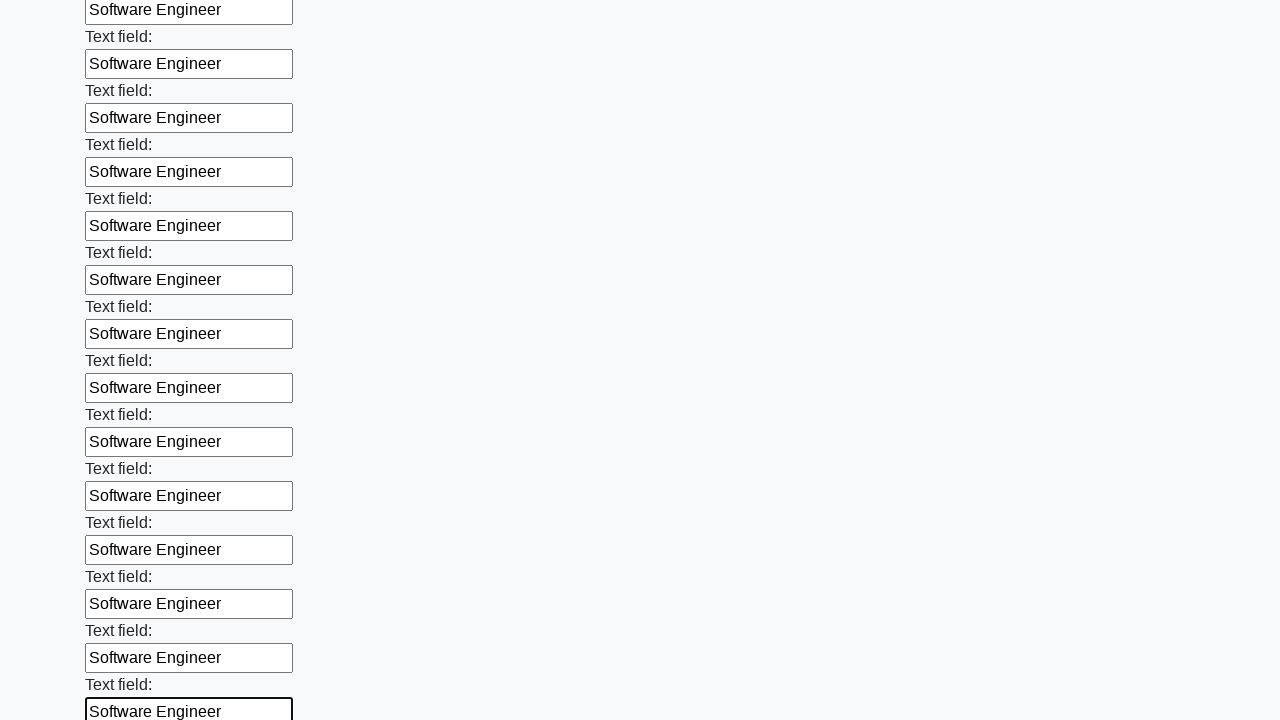

Filled input field with job title 'Software Engineer' on input >> nth=53
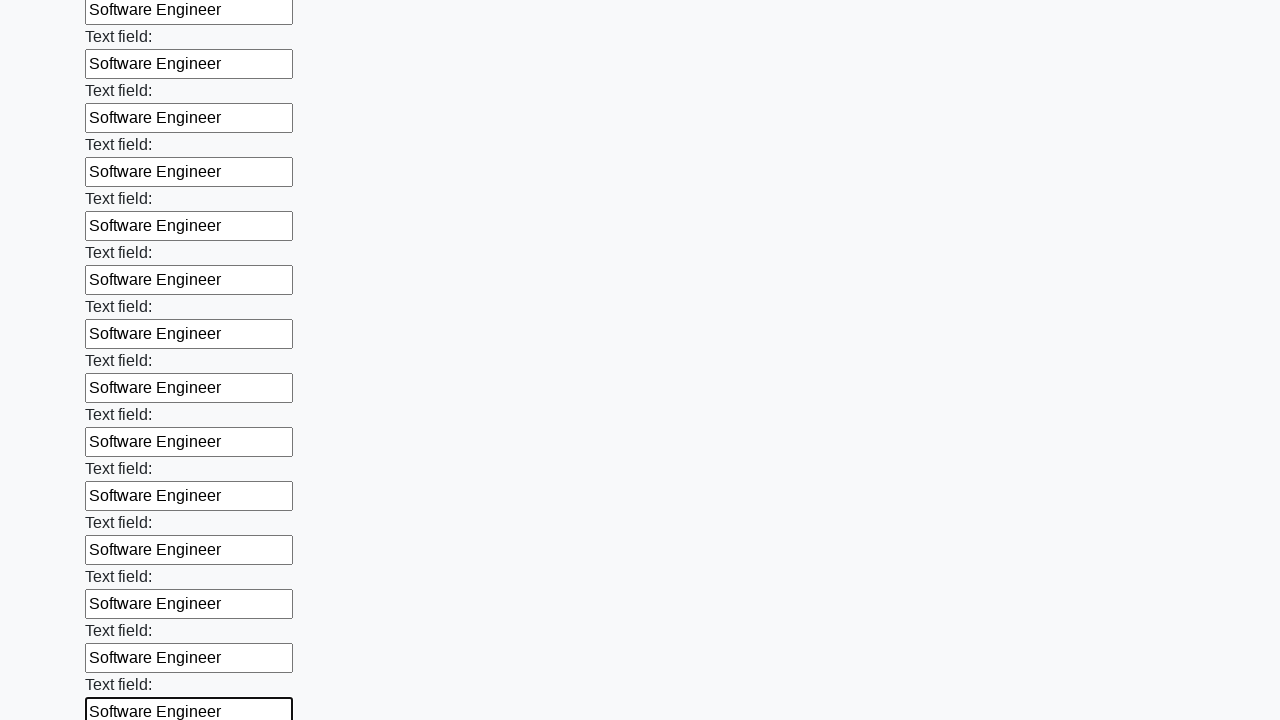

Filled input field with job title 'Software Engineer' on input >> nth=54
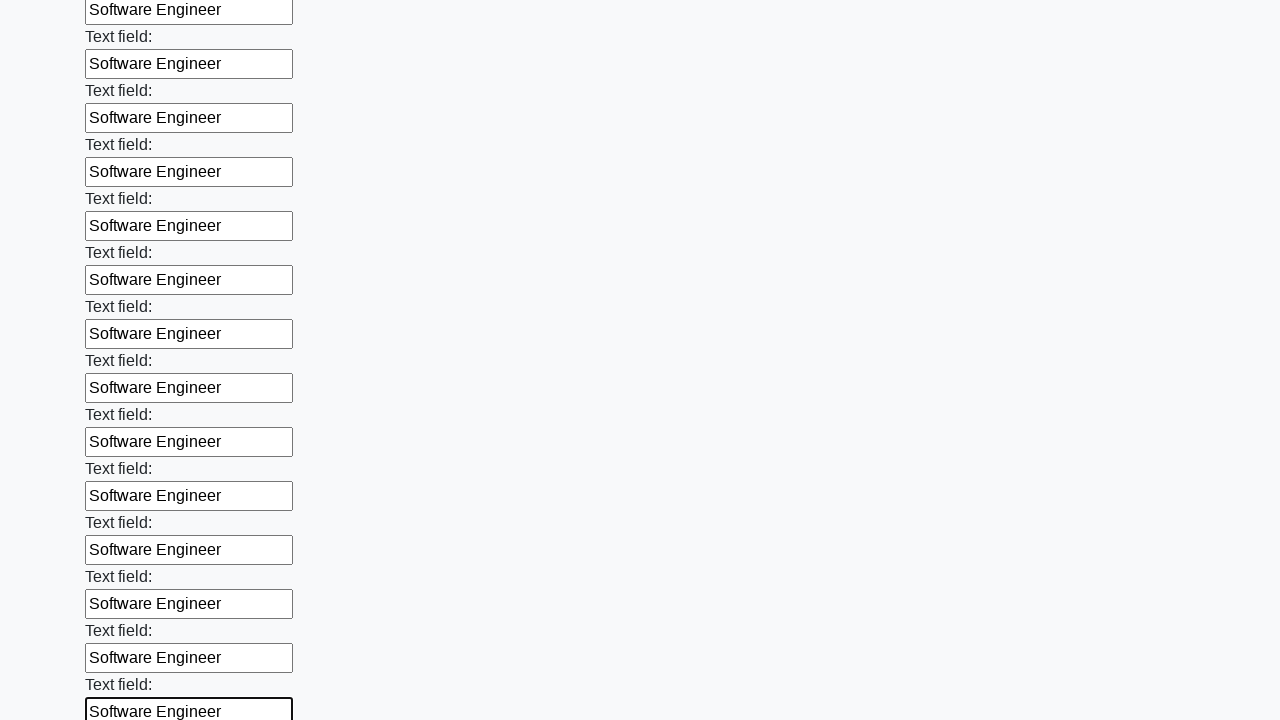

Filled input field with job title 'Software Engineer' on input >> nth=55
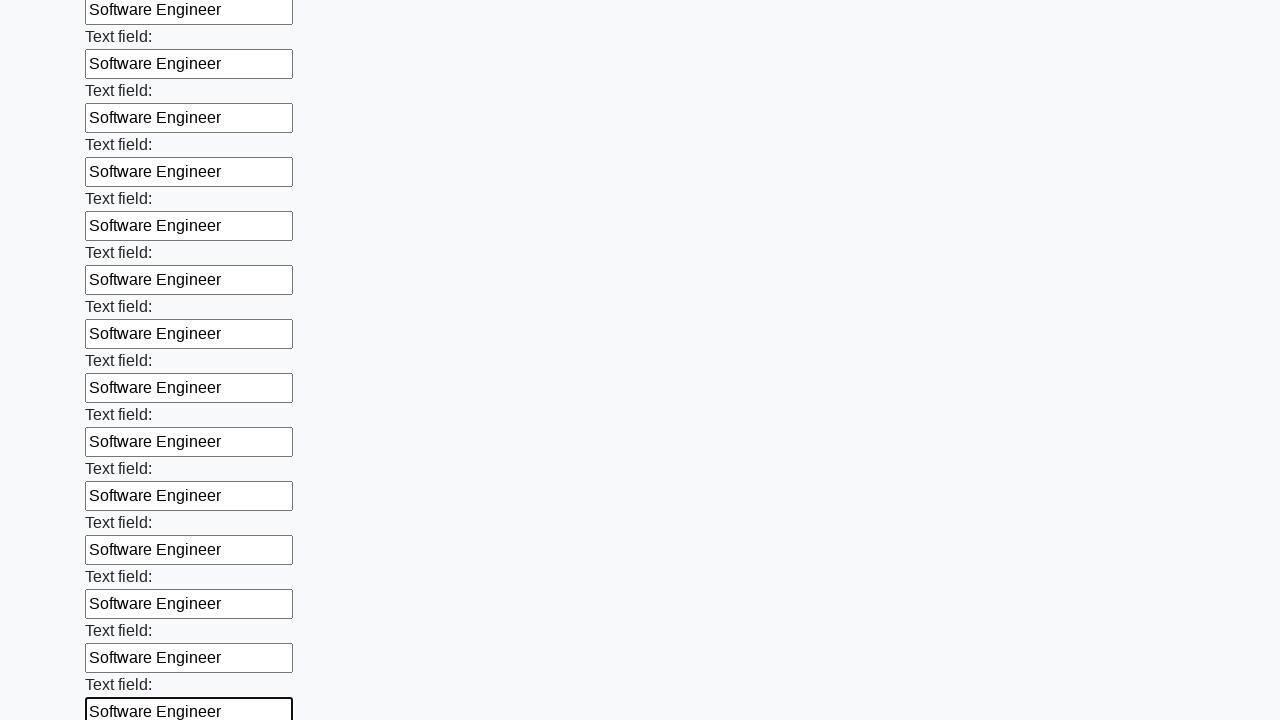

Filled input field with job title 'Software Engineer' on input >> nth=56
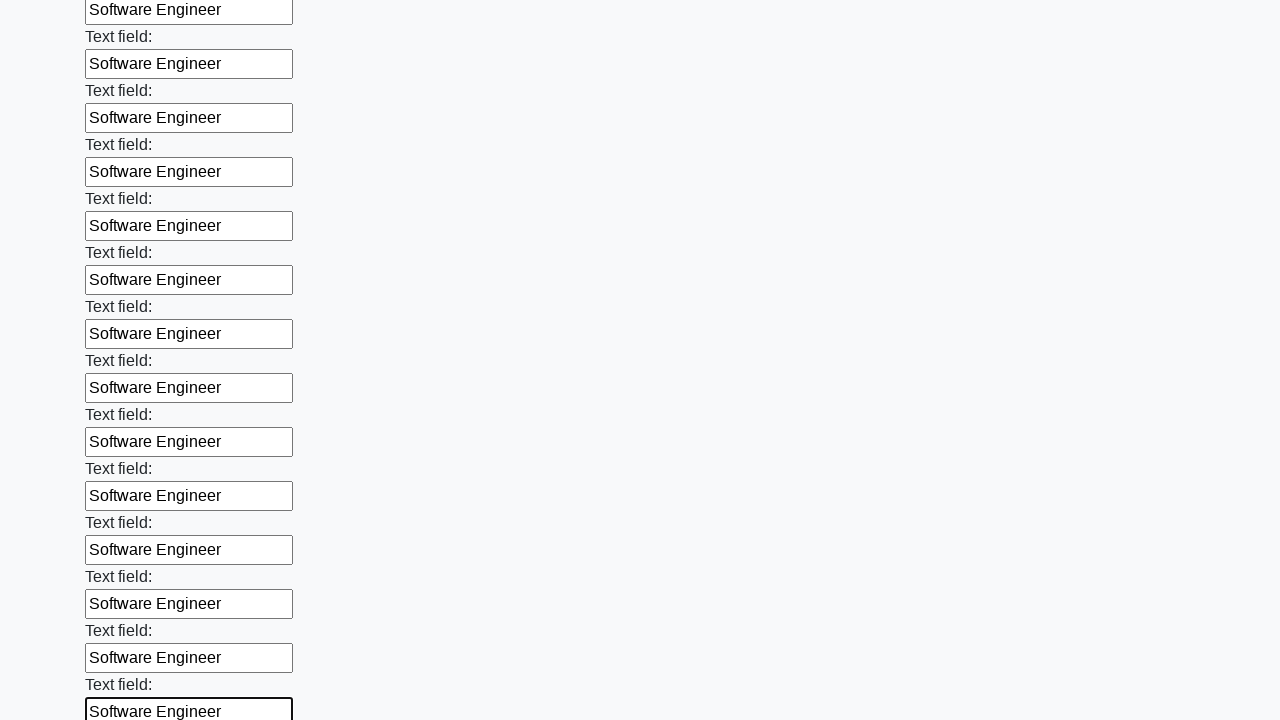

Filled input field with job title 'Software Engineer' on input >> nth=57
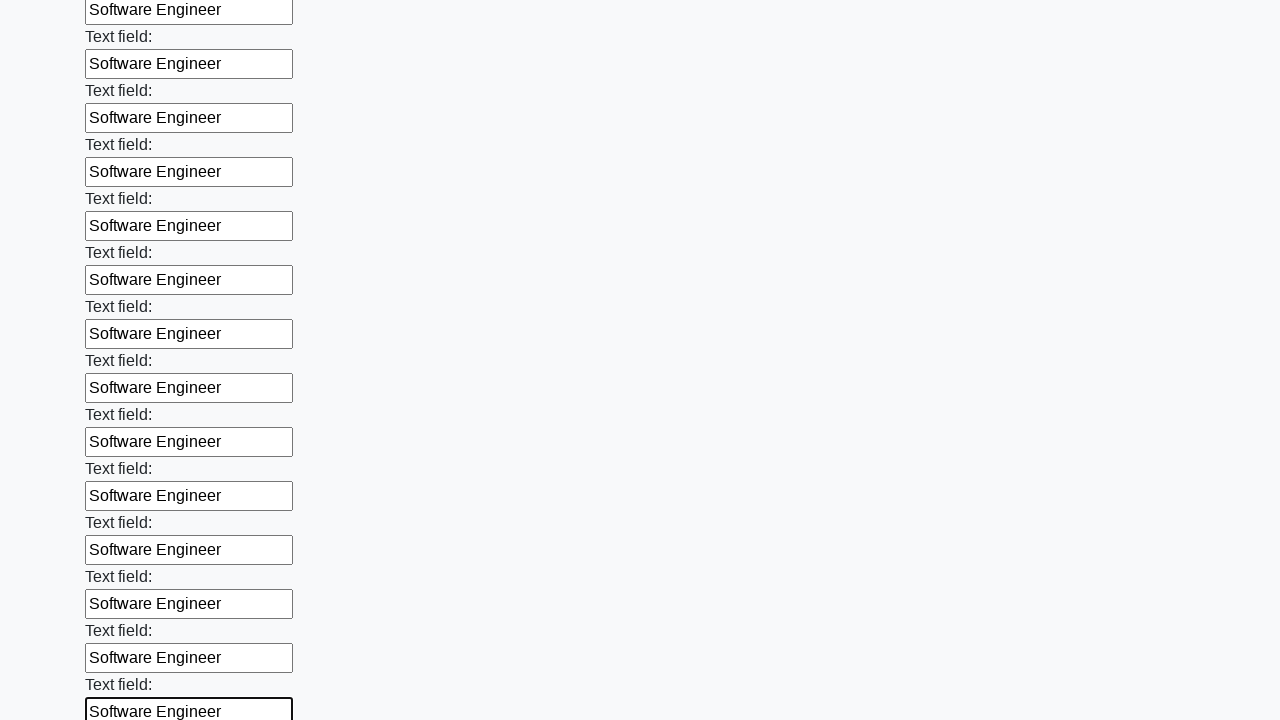

Filled input field with job title 'Software Engineer' on input >> nth=58
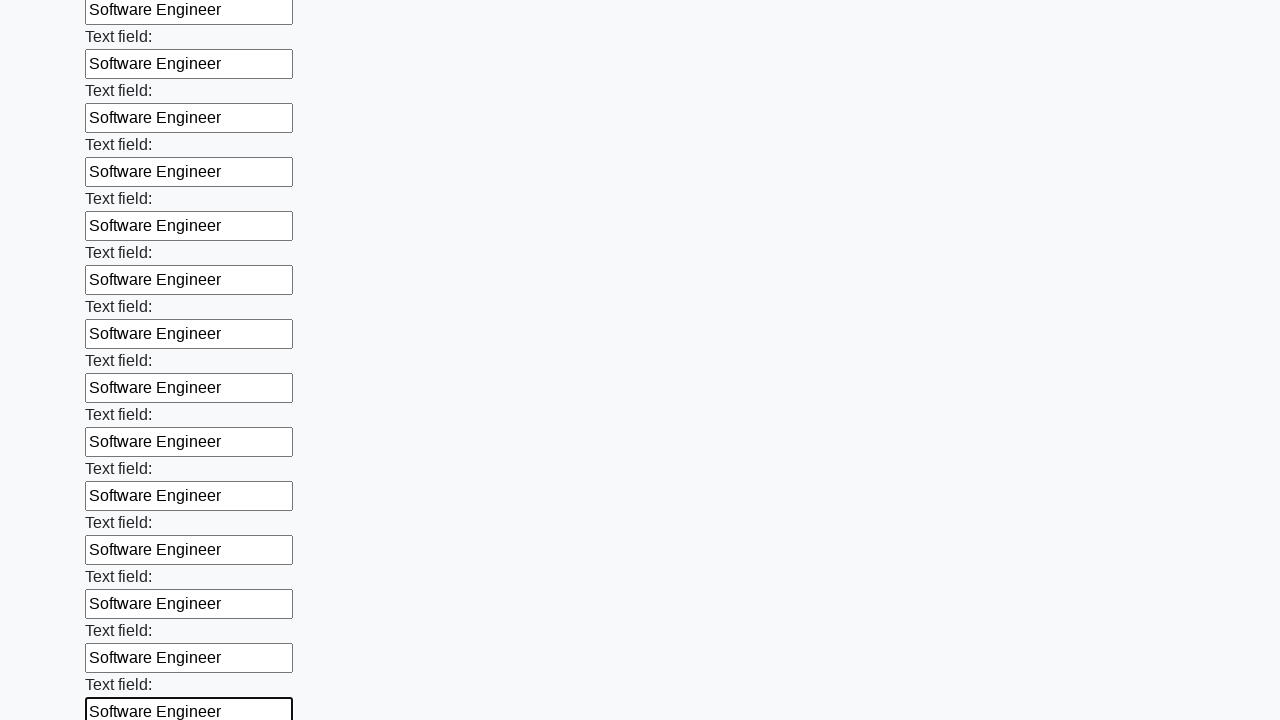

Filled input field with job title 'Software Engineer' on input >> nth=59
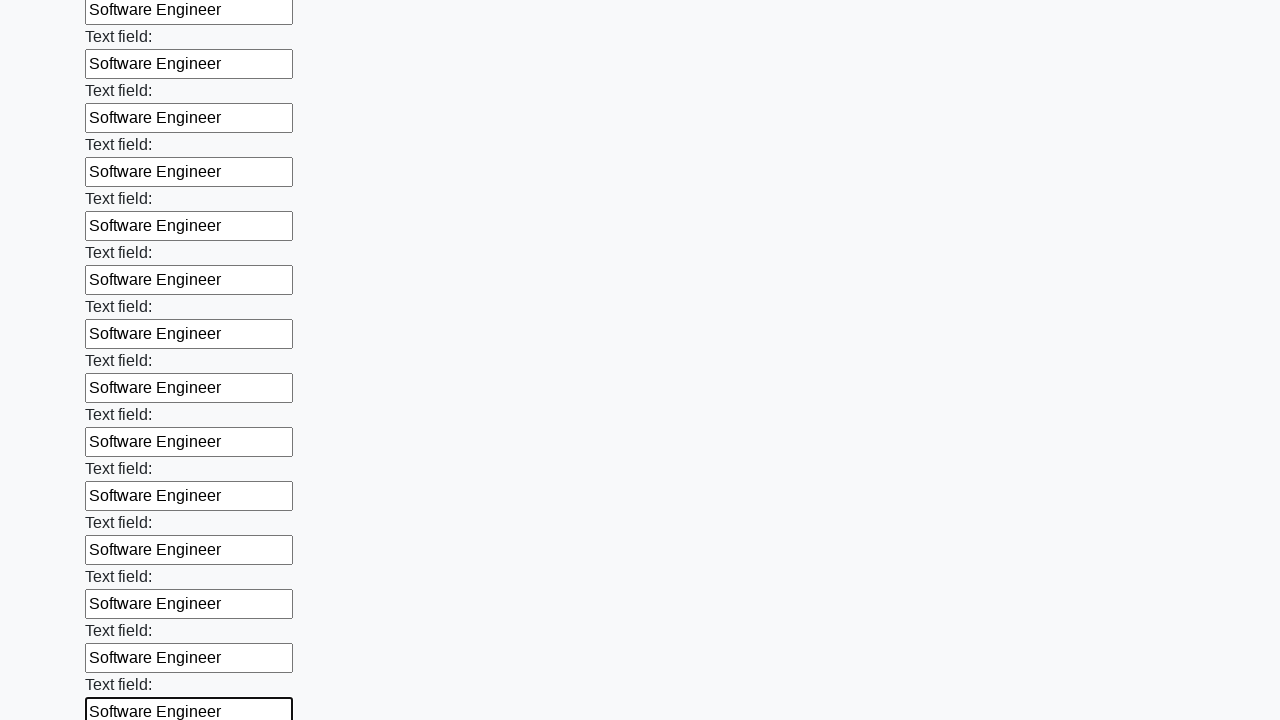

Filled input field with job title 'Software Engineer' on input >> nth=60
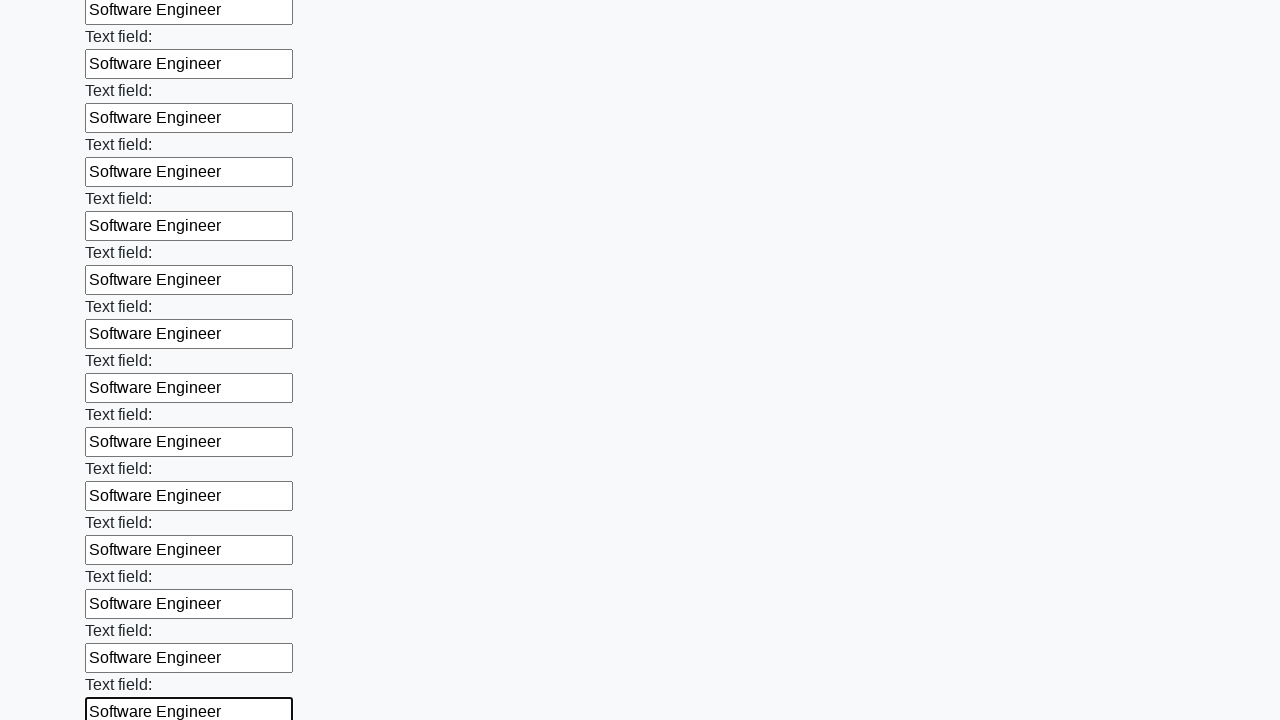

Filled input field with job title 'Software Engineer' on input >> nth=61
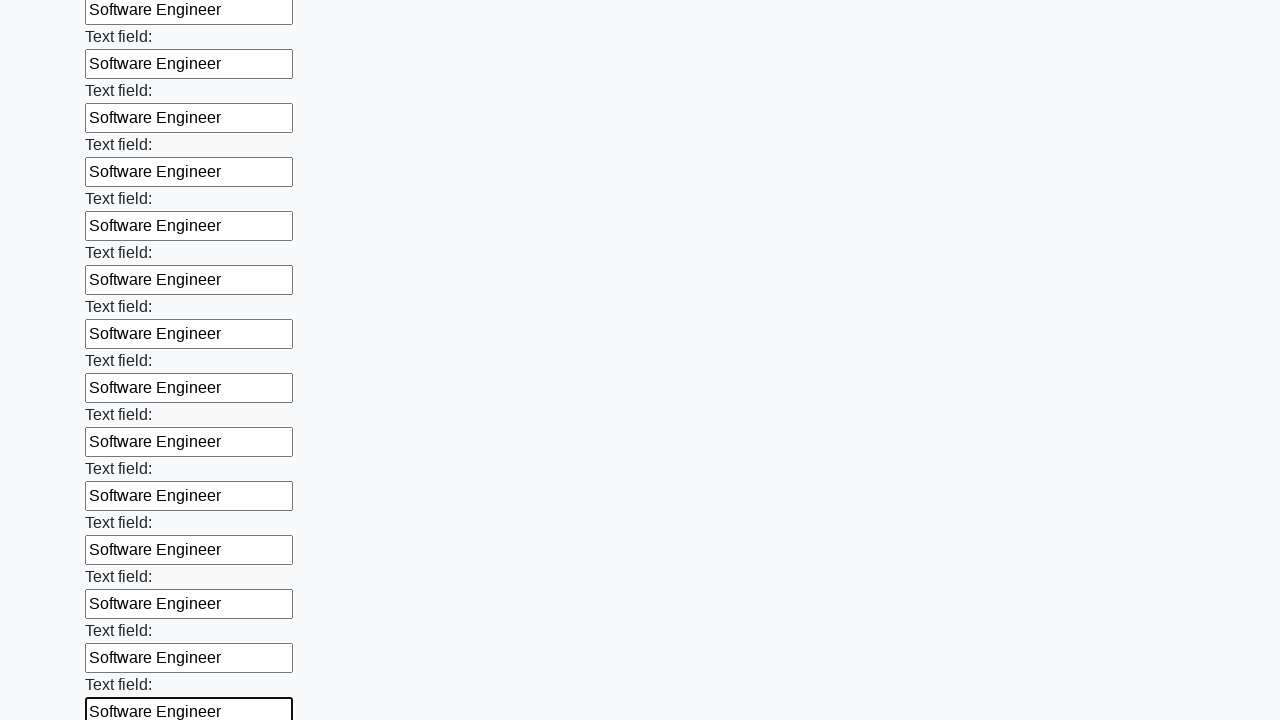

Filled input field with job title 'Software Engineer' on input >> nth=62
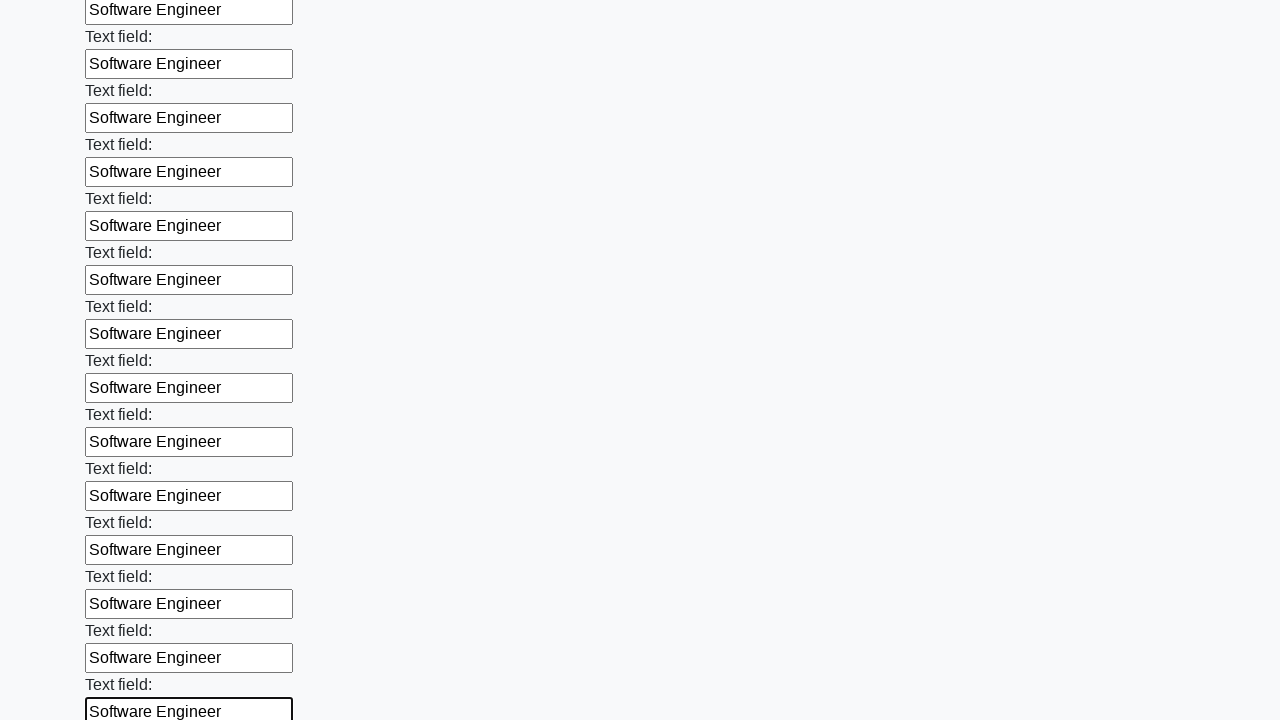

Filled input field with job title 'Software Engineer' on input >> nth=63
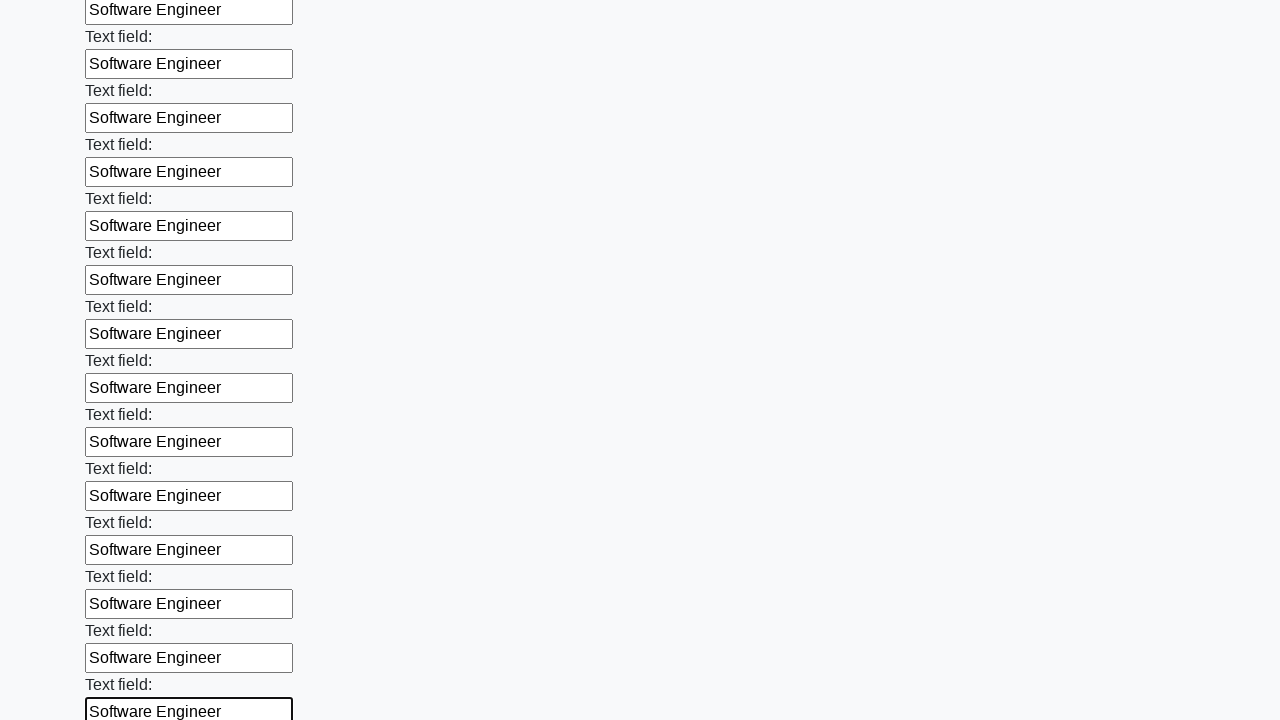

Filled input field with job title 'Software Engineer' on input >> nth=64
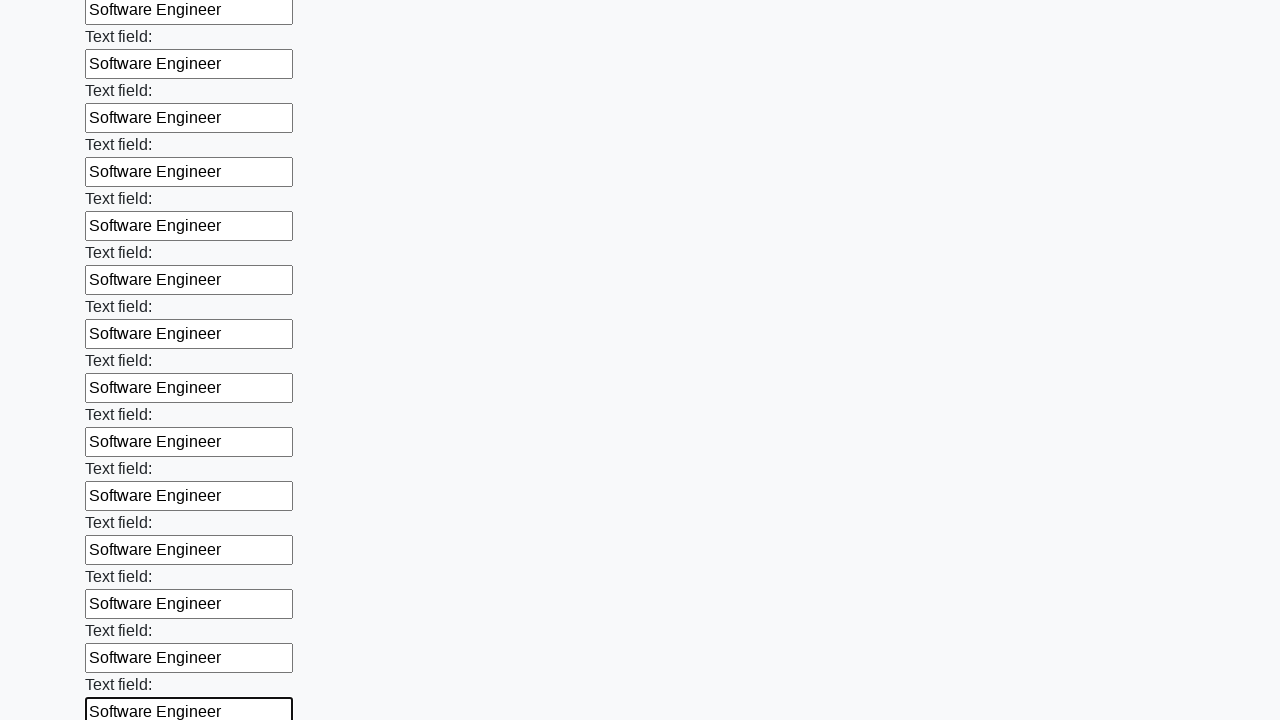

Filled input field with job title 'Software Engineer' on input >> nth=65
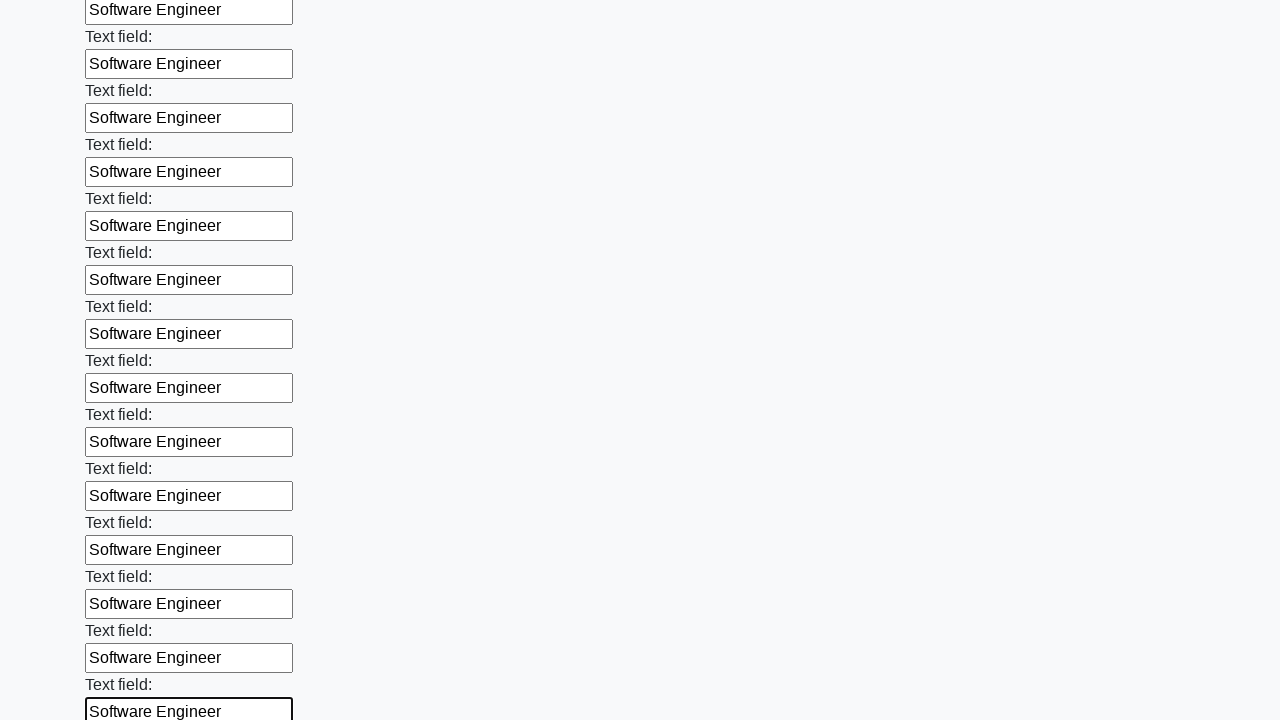

Filled input field with job title 'Software Engineer' on input >> nth=66
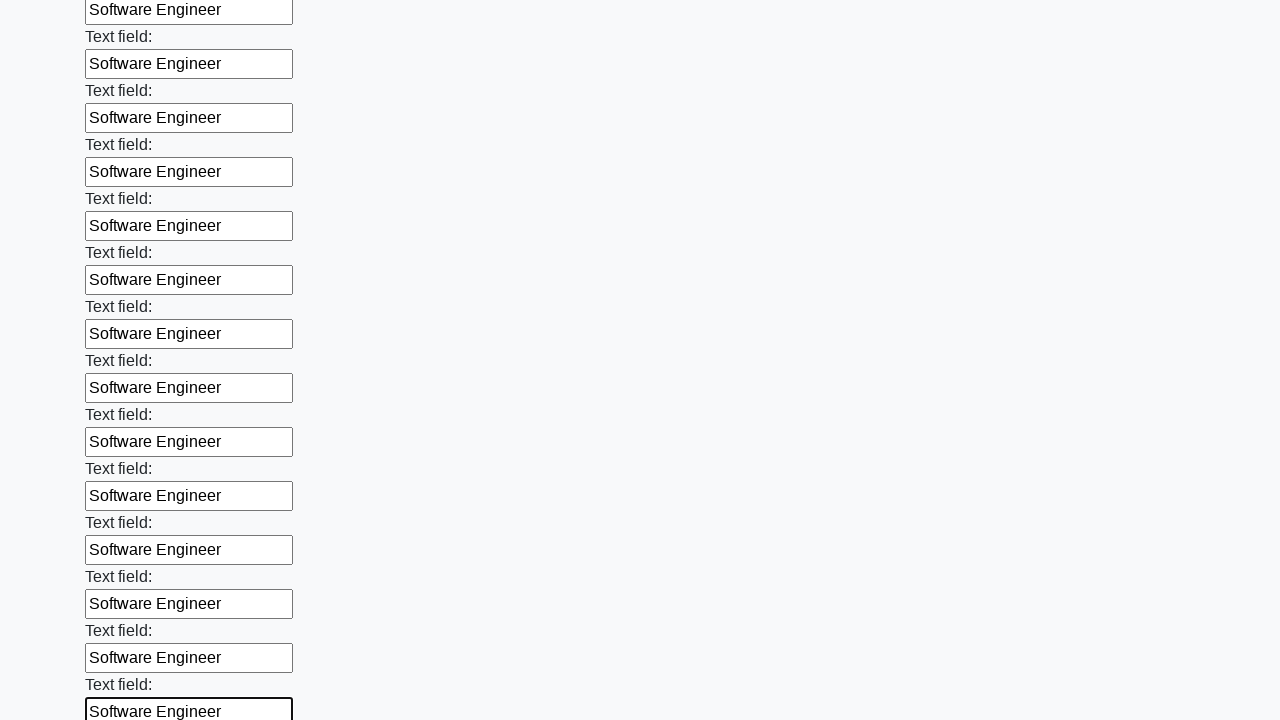

Filled input field with job title 'Software Engineer' on input >> nth=67
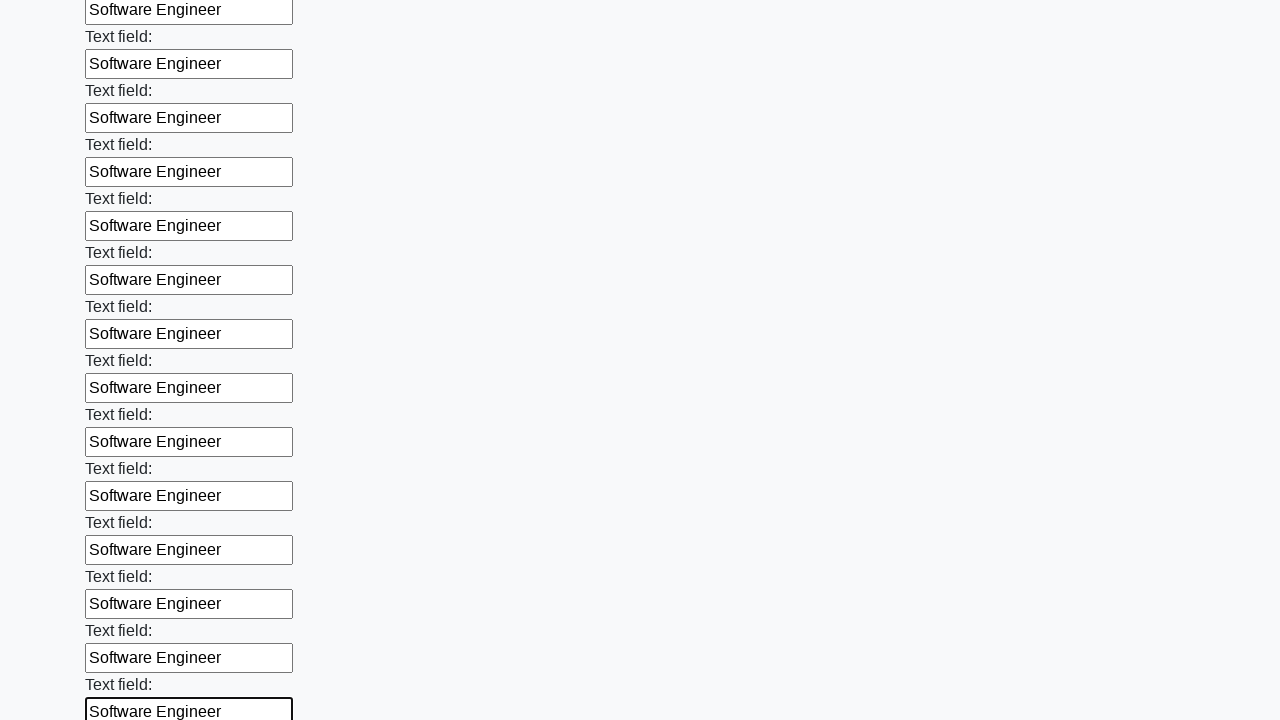

Filled input field with job title 'Software Engineer' on input >> nth=68
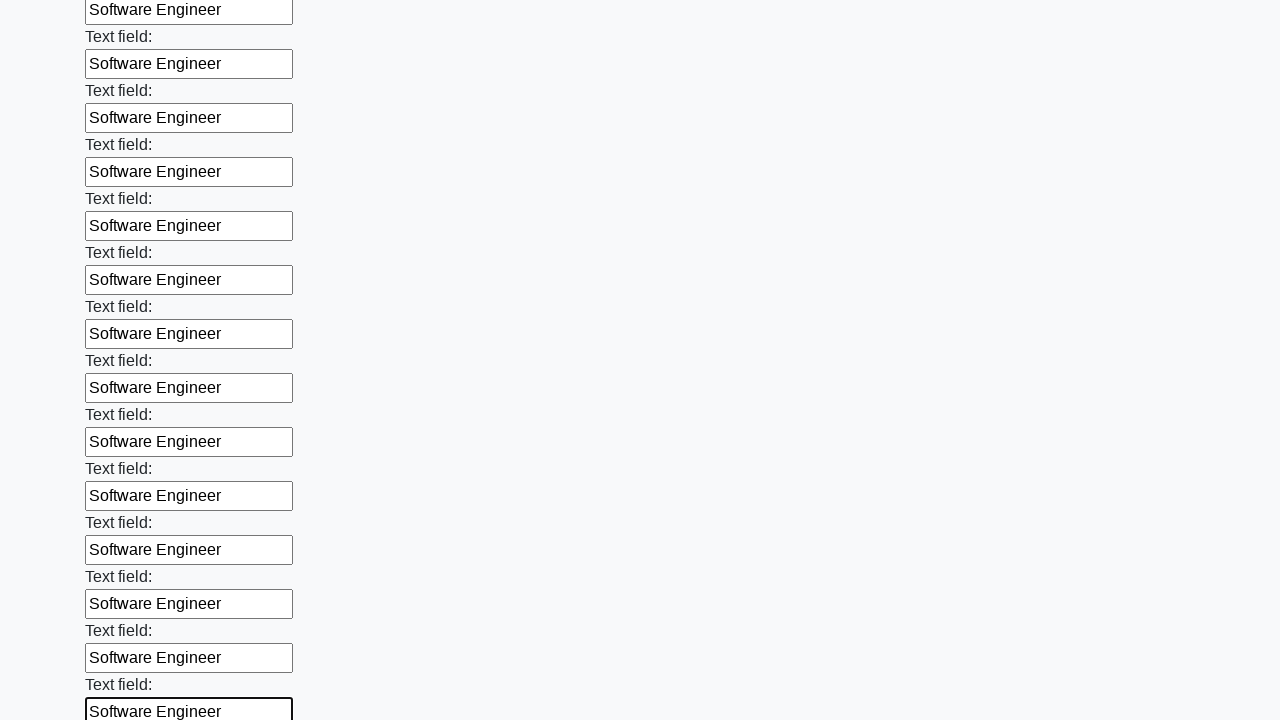

Filled input field with job title 'Software Engineer' on input >> nth=69
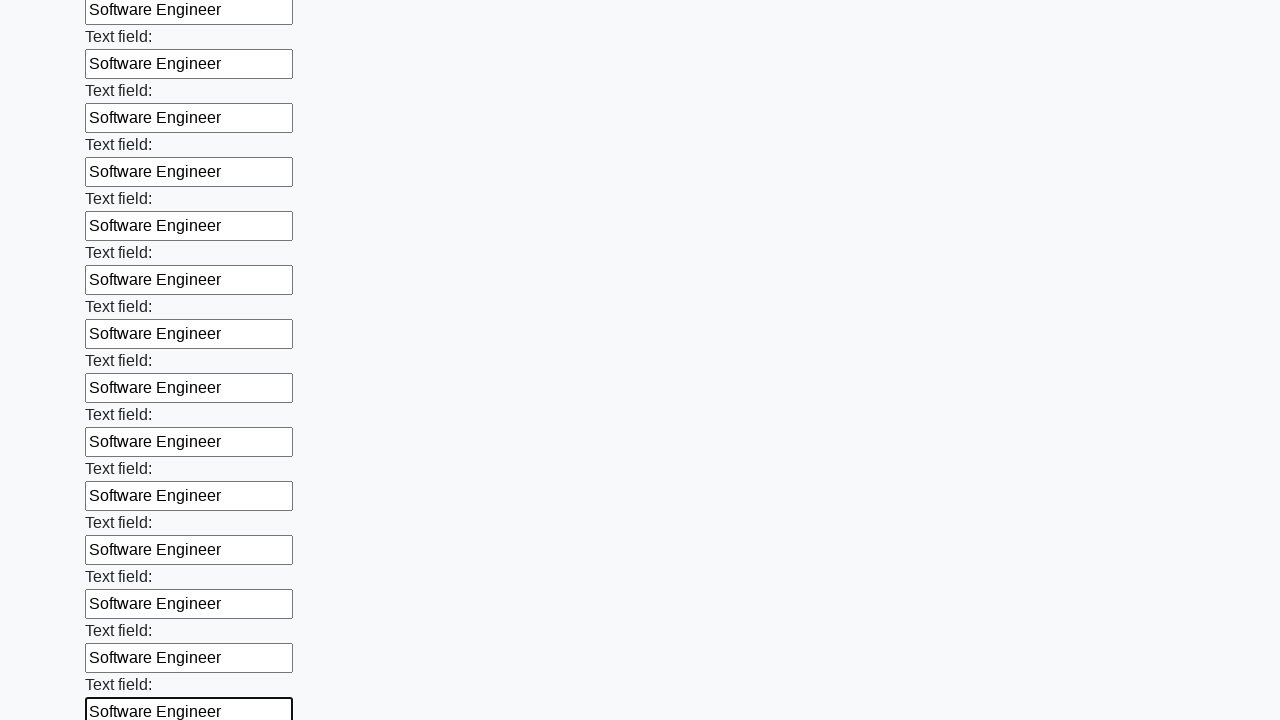

Filled input field with job title 'Software Engineer' on input >> nth=70
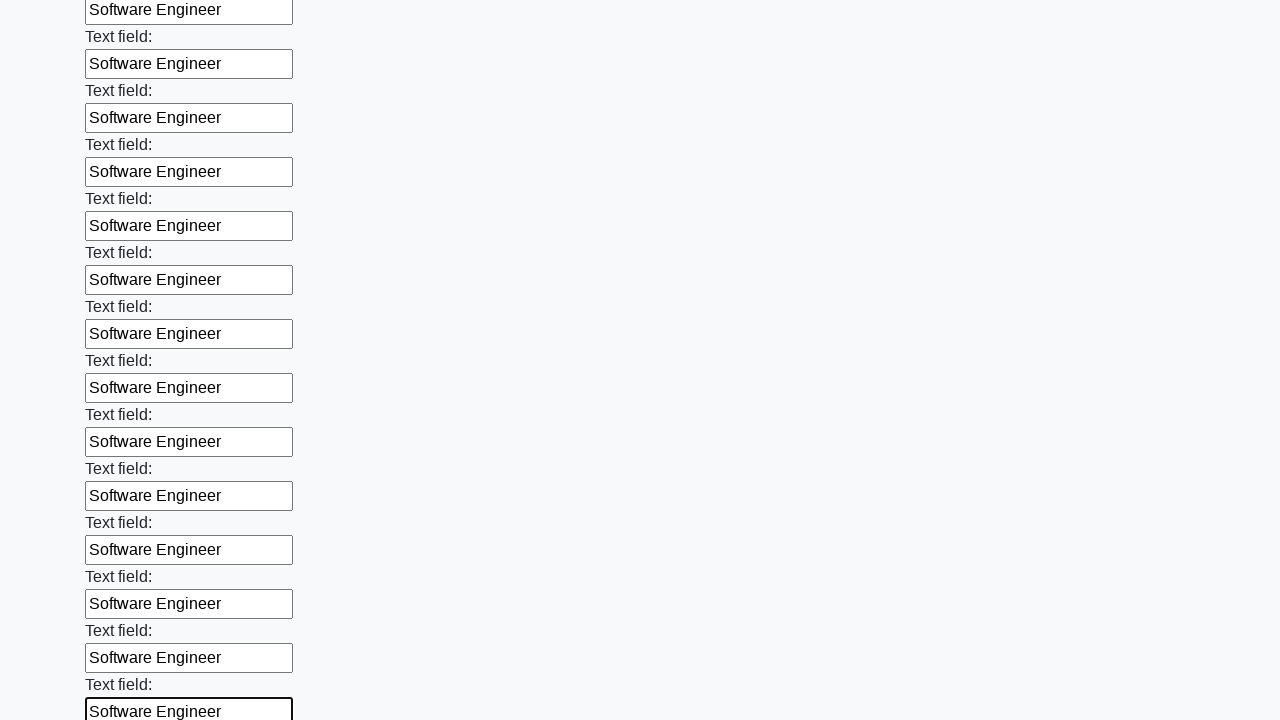

Filled input field with job title 'Software Engineer' on input >> nth=71
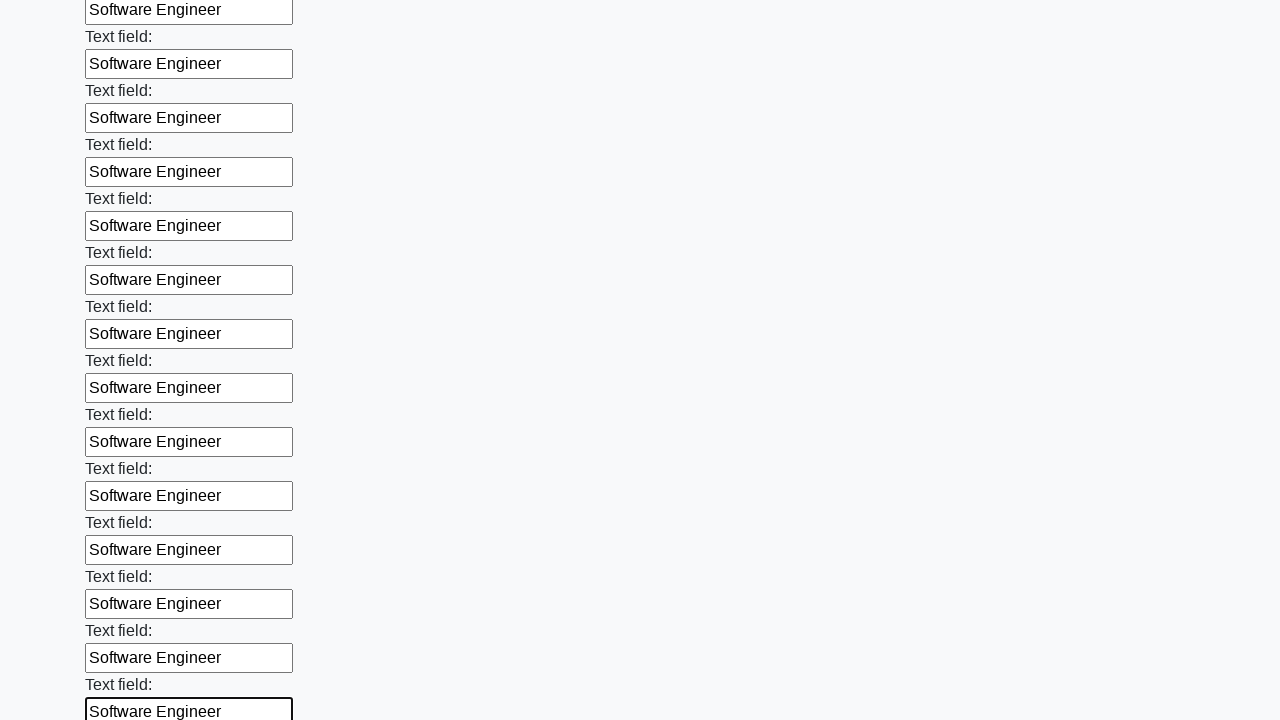

Filled input field with job title 'Software Engineer' on input >> nth=72
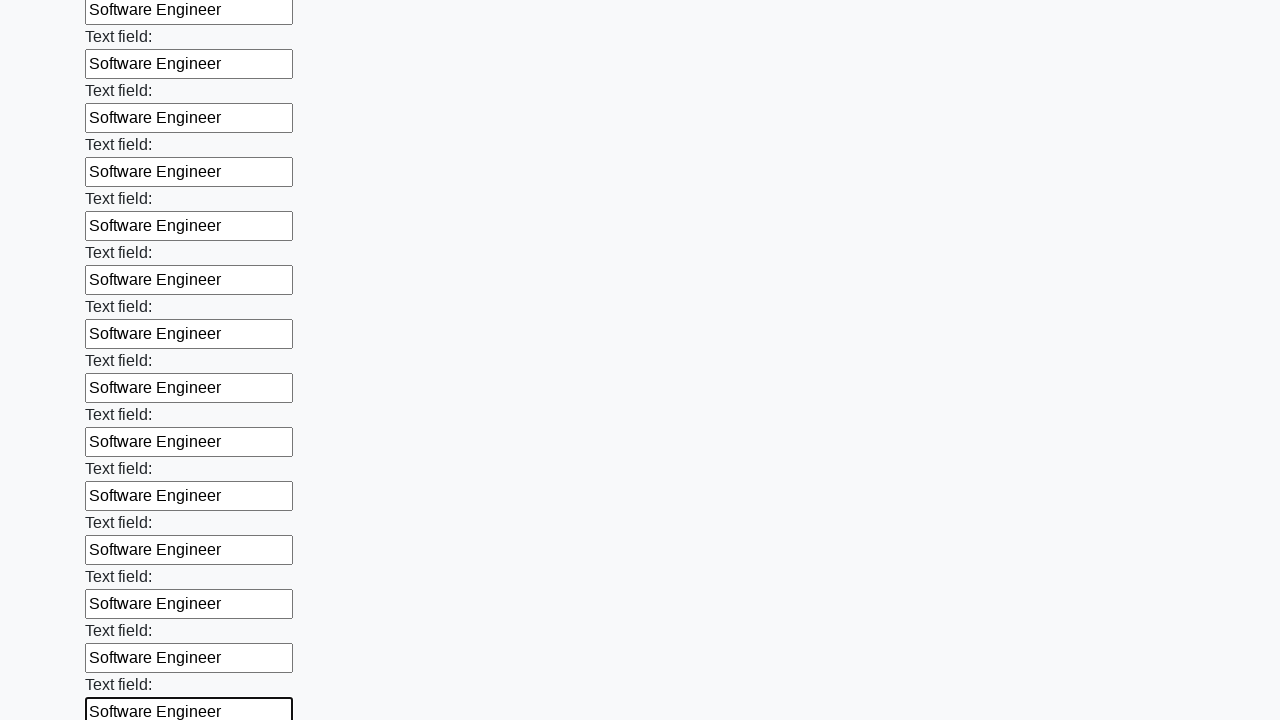

Filled input field with job title 'Software Engineer' on input >> nth=73
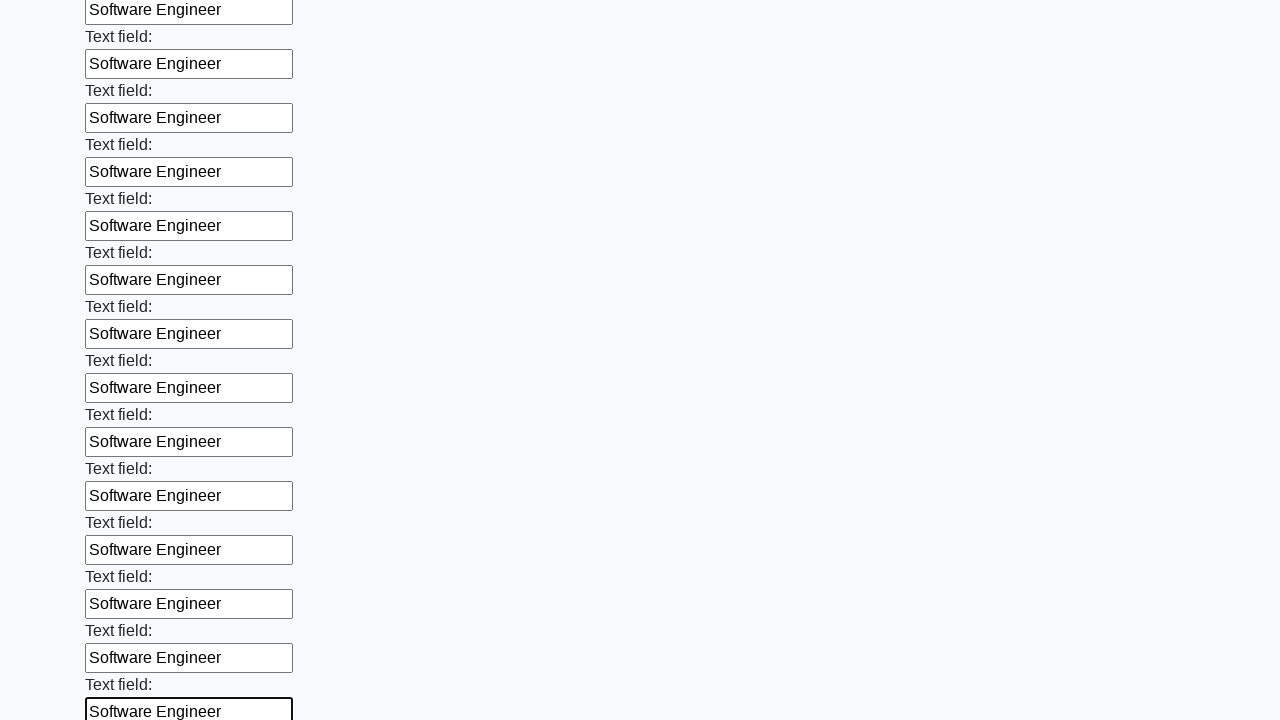

Filled input field with job title 'Software Engineer' on input >> nth=74
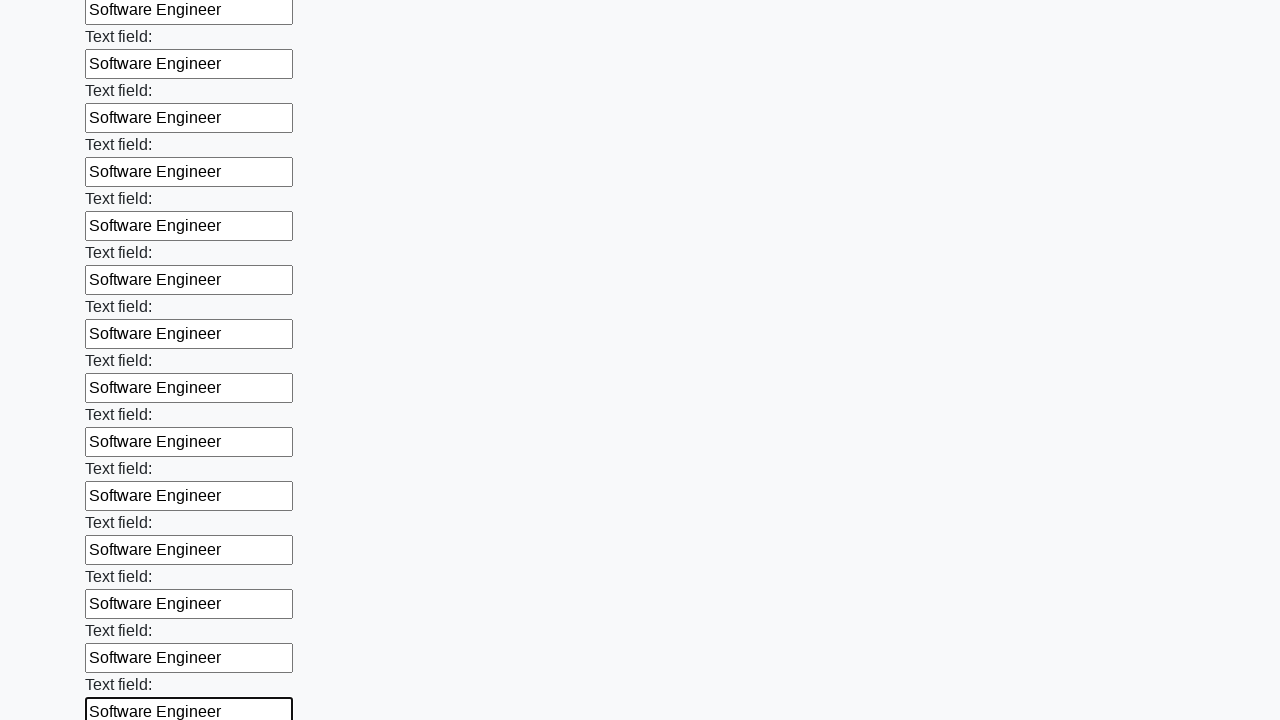

Filled input field with job title 'Software Engineer' on input >> nth=75
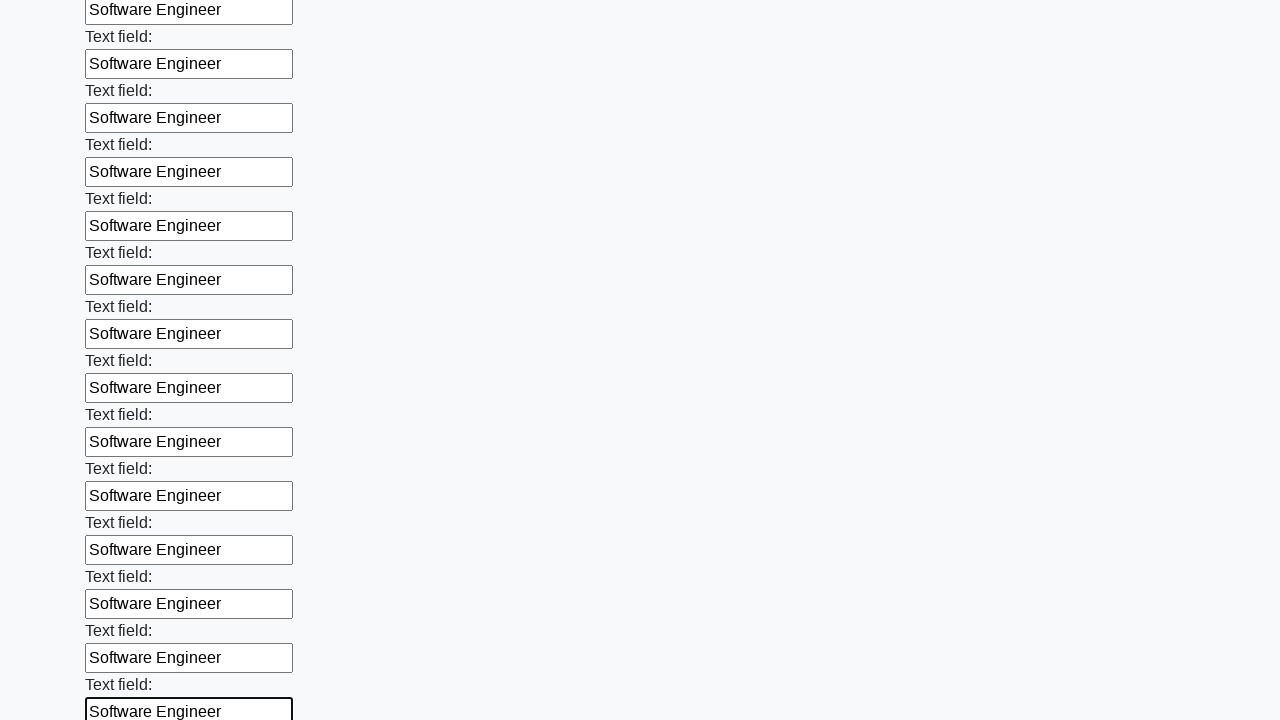

Filled input field with job title 'Software Engineer' on input >> nth=76
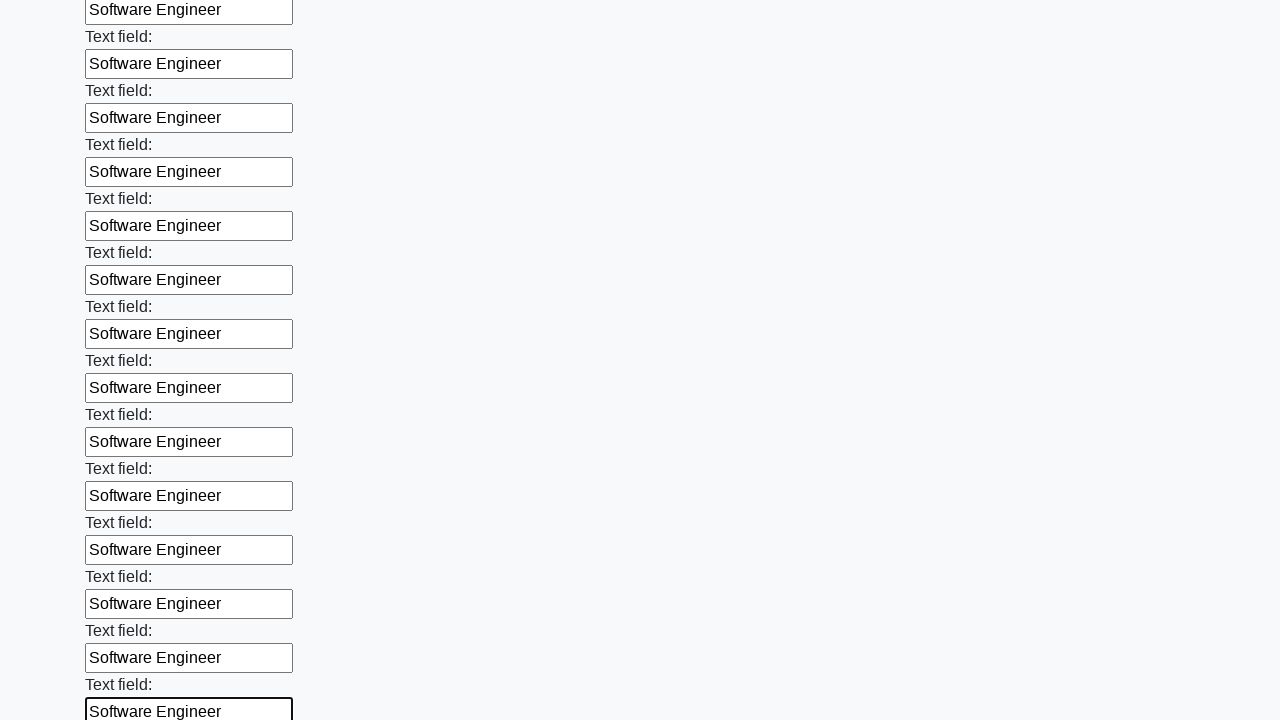

Filled input field with job title 'Software Engineer' on input >> nth=77
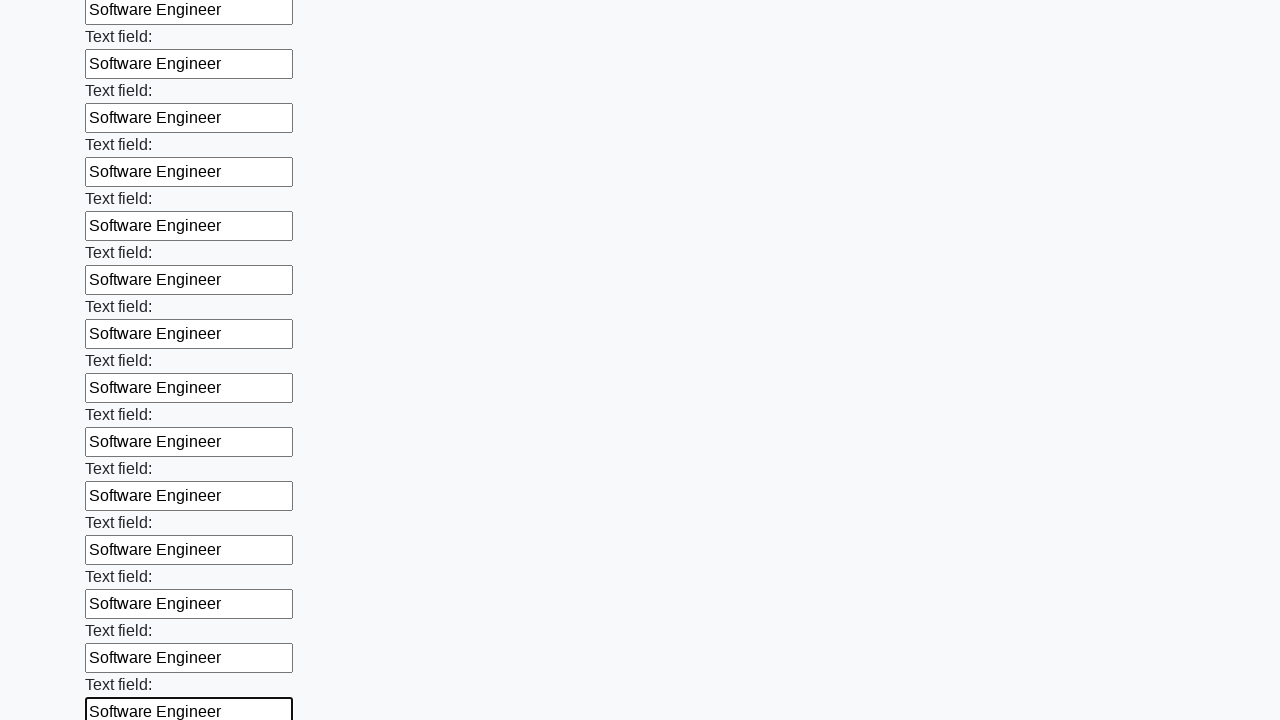

Filled input field with job title 'Software Engineer' on input >> nth=78
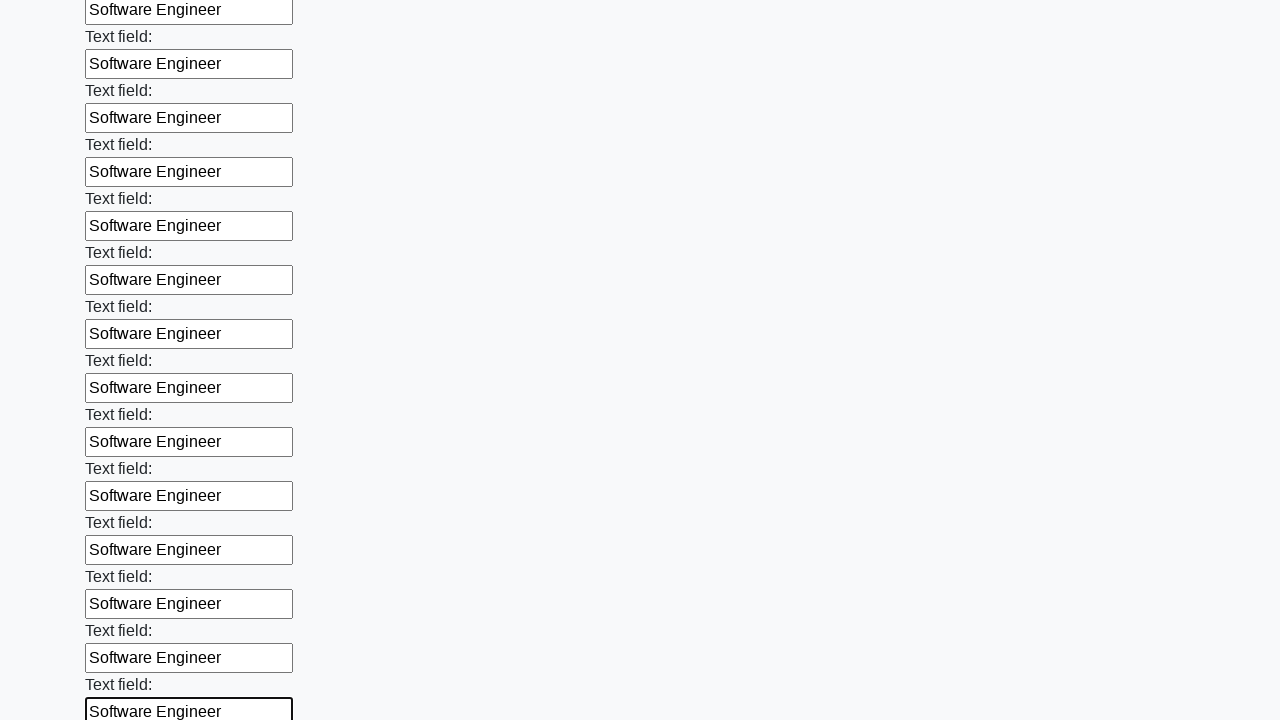

Filled input field with job title 'Software Engineer' on input >> nth=79
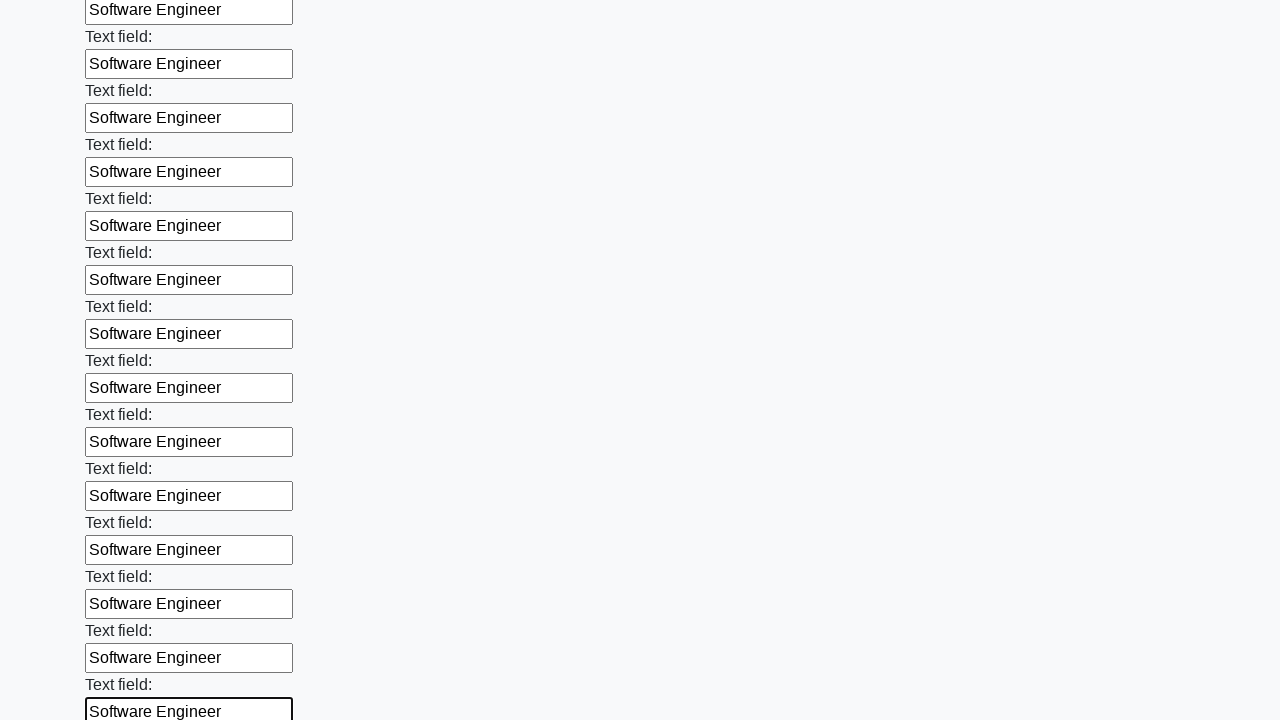

Filled input field with job title 'Software Engineer' on input >> nth=80
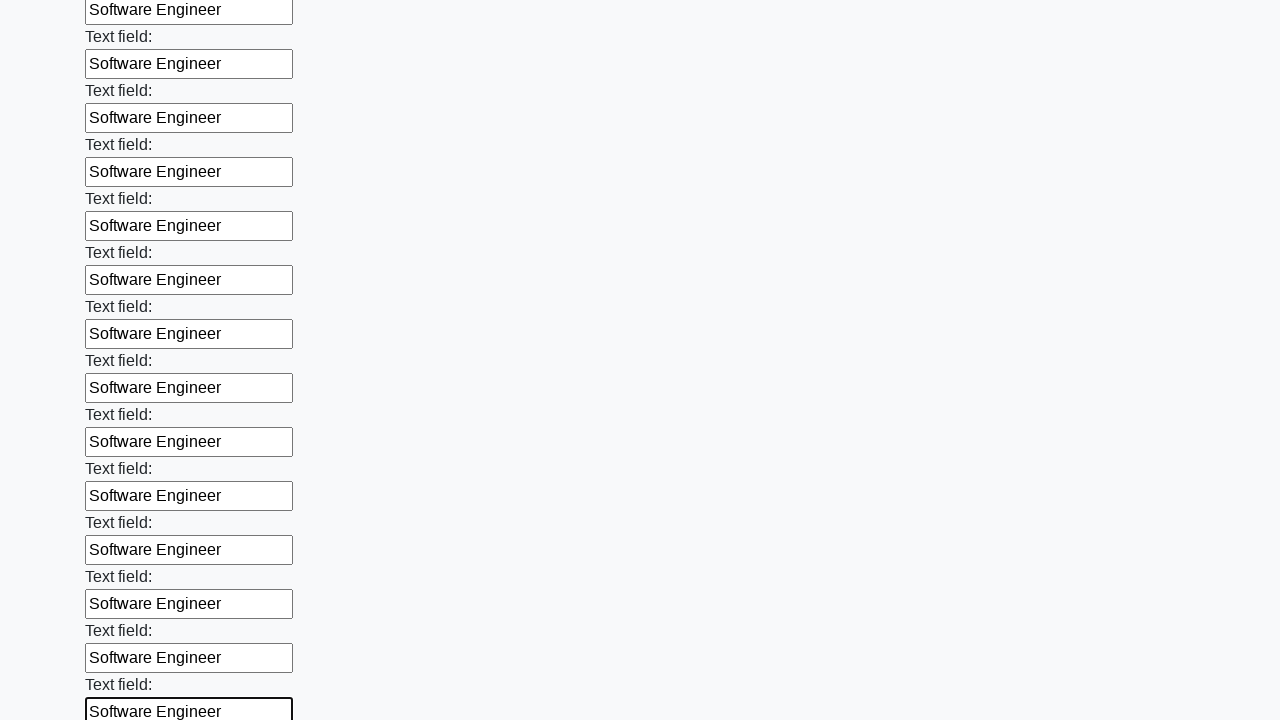

Filled input field with job title 'Software Engineer' on input >> nth=81
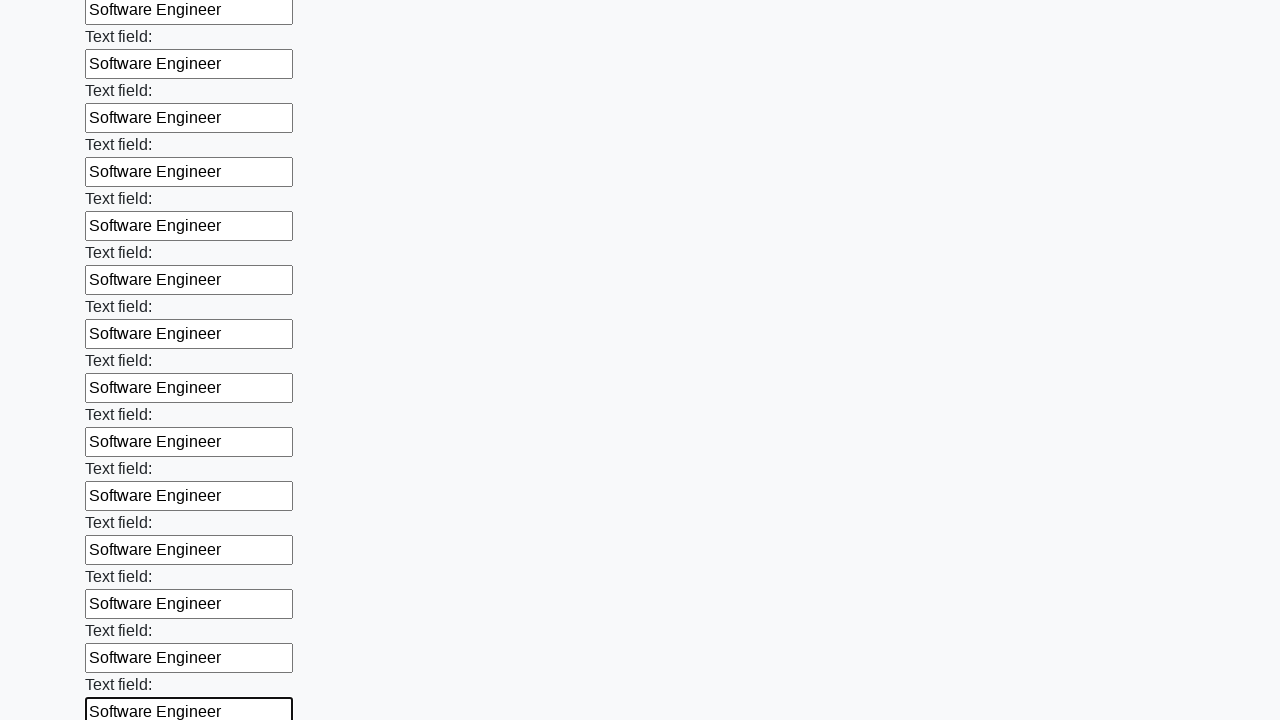

Filled input field with job title 'Software Engineer' on input >> nth=82
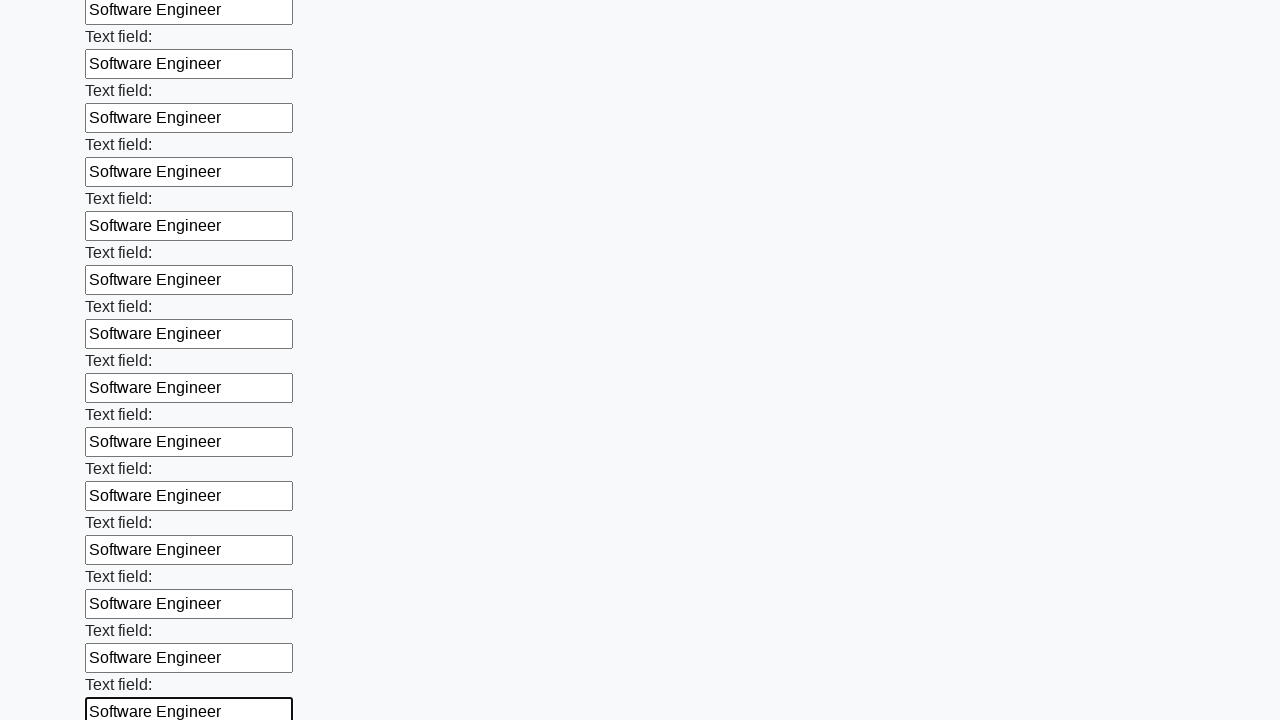

Filled input field with job title 'Software Engineer' on input >> nth=83
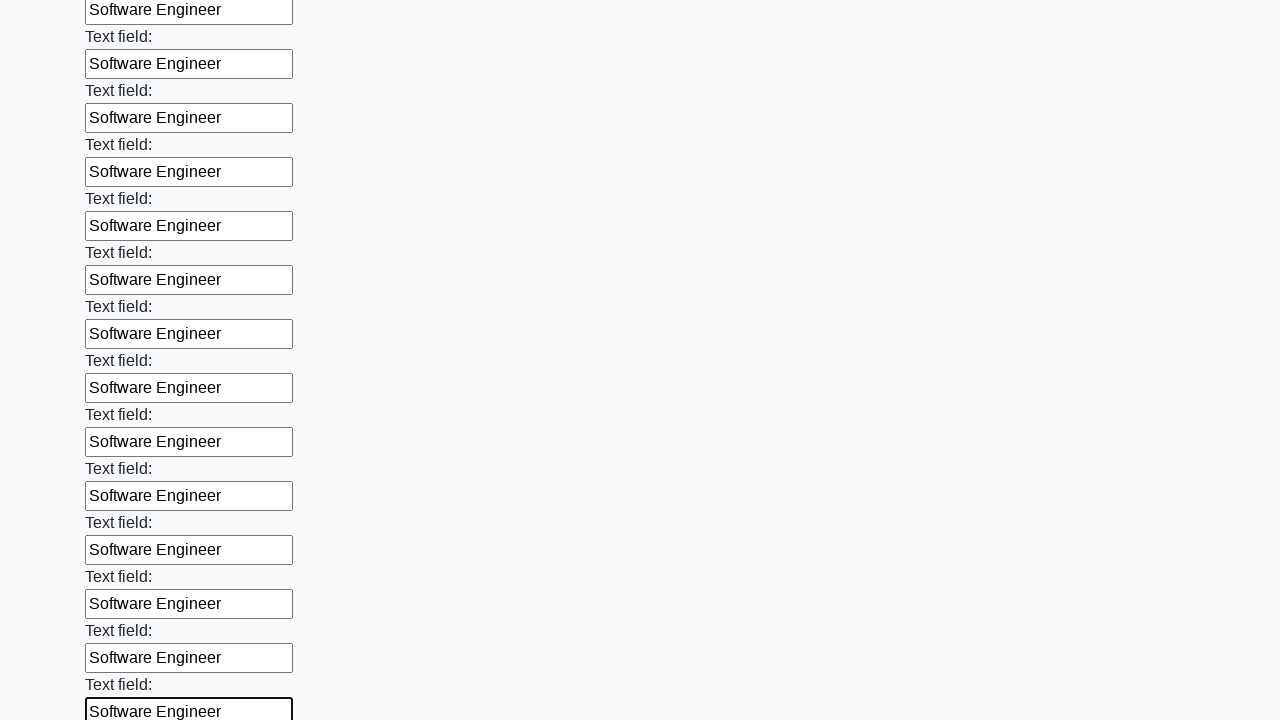

Filled input field with job title 'Software Engineer' on input >> nth=84
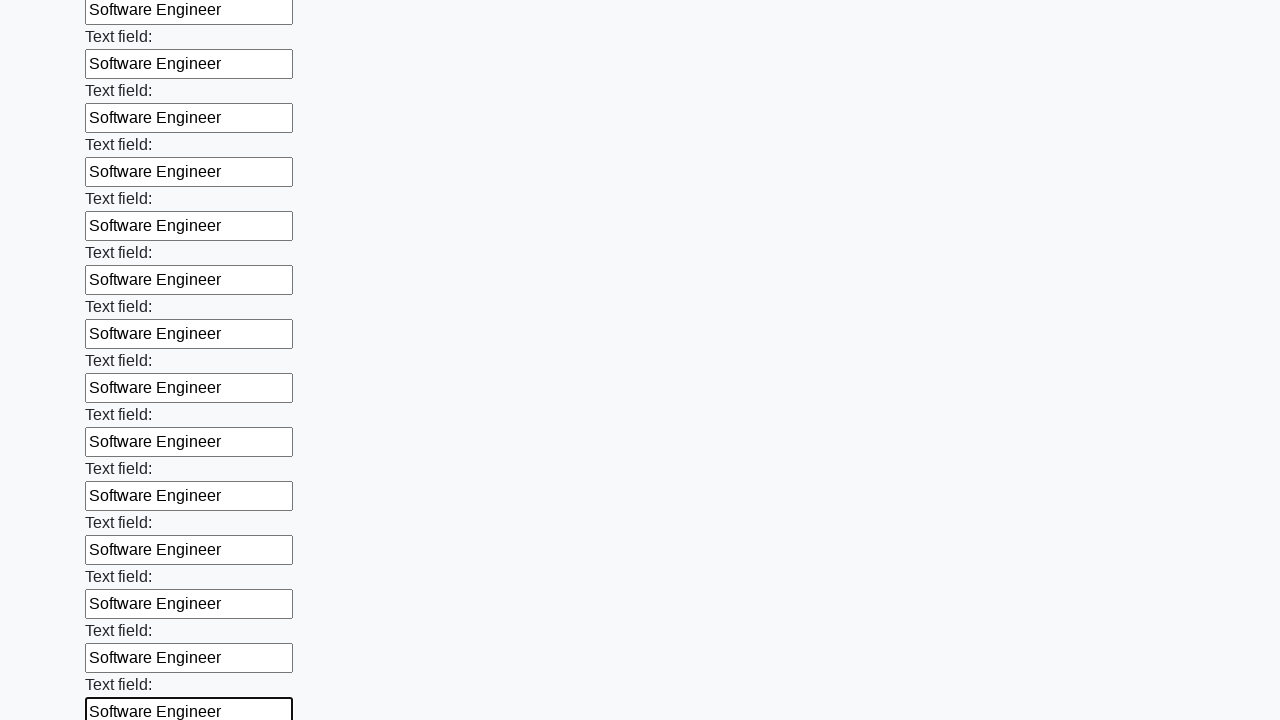

Filled input field with job title 'Software Engineer' on input >> nth=85
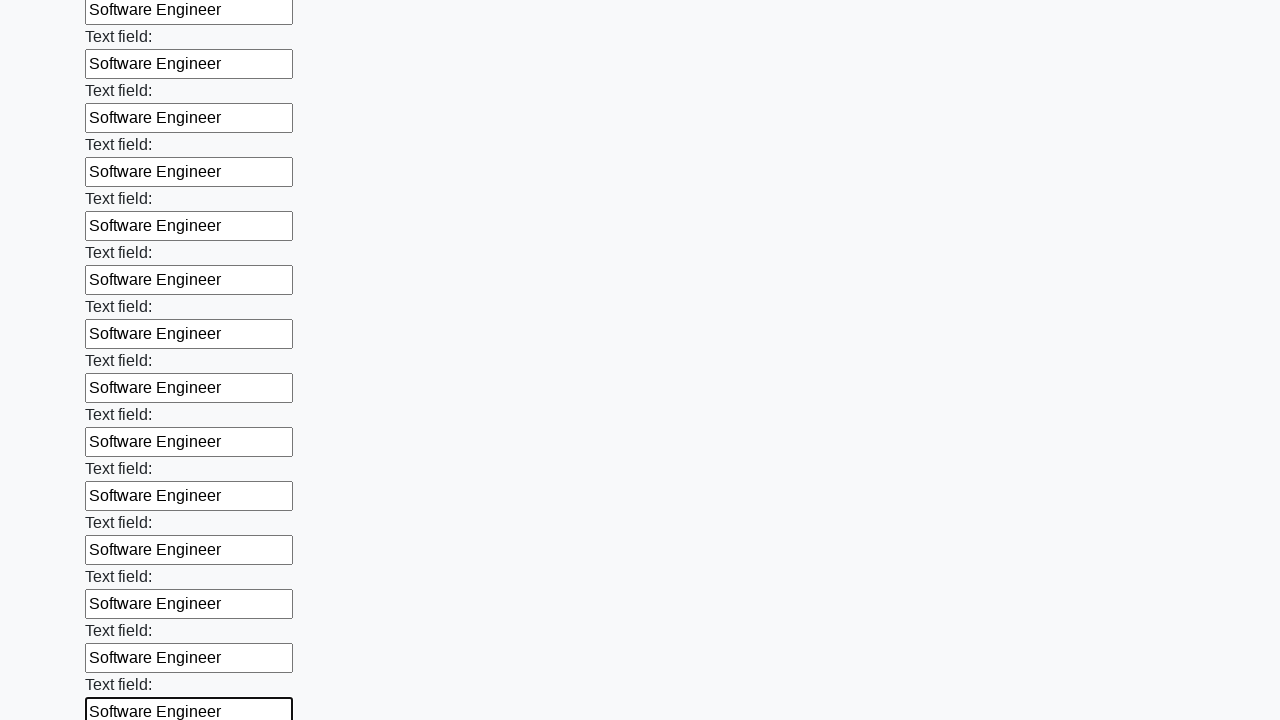

Filled input field with job title 'Software Engineer' on input >> nth=86
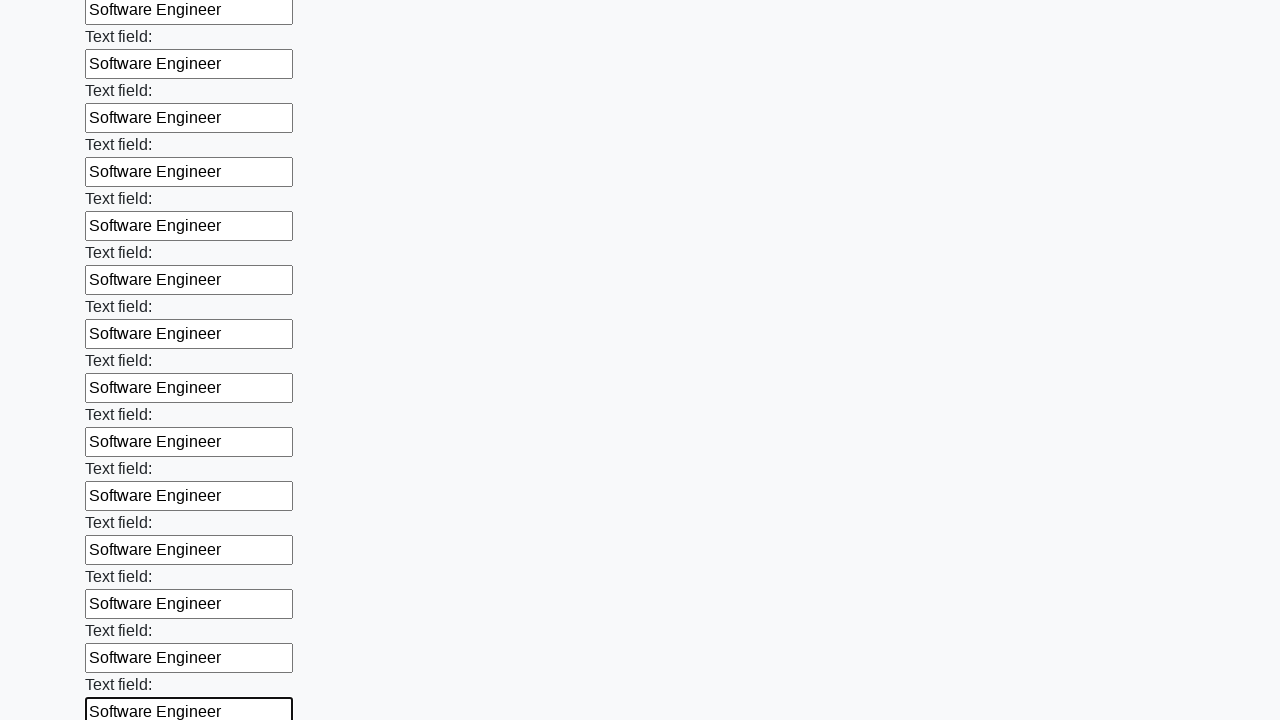

Filled input field with job title 'Software Engineer' on input >> nth=87
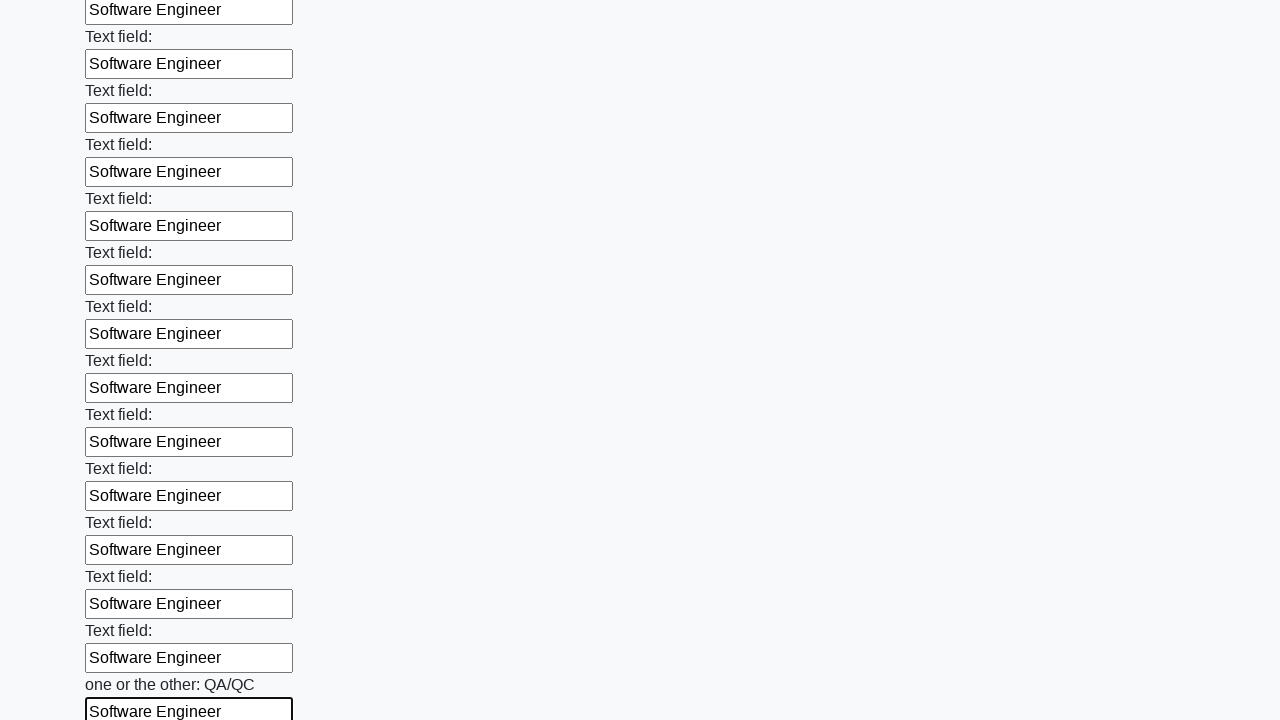

Filled input field with job title 'Software Engineer' on input >> nth=88
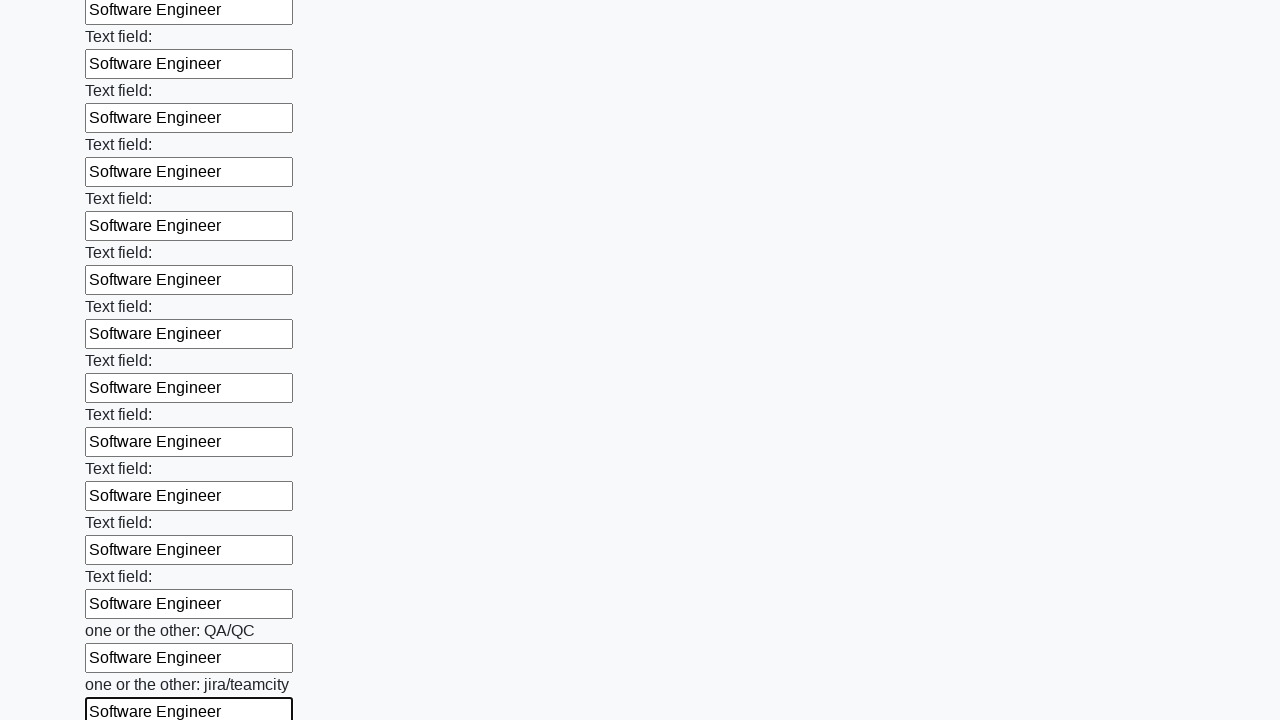

Filled input field with job title 'Software Engineer' on input >> nth=89
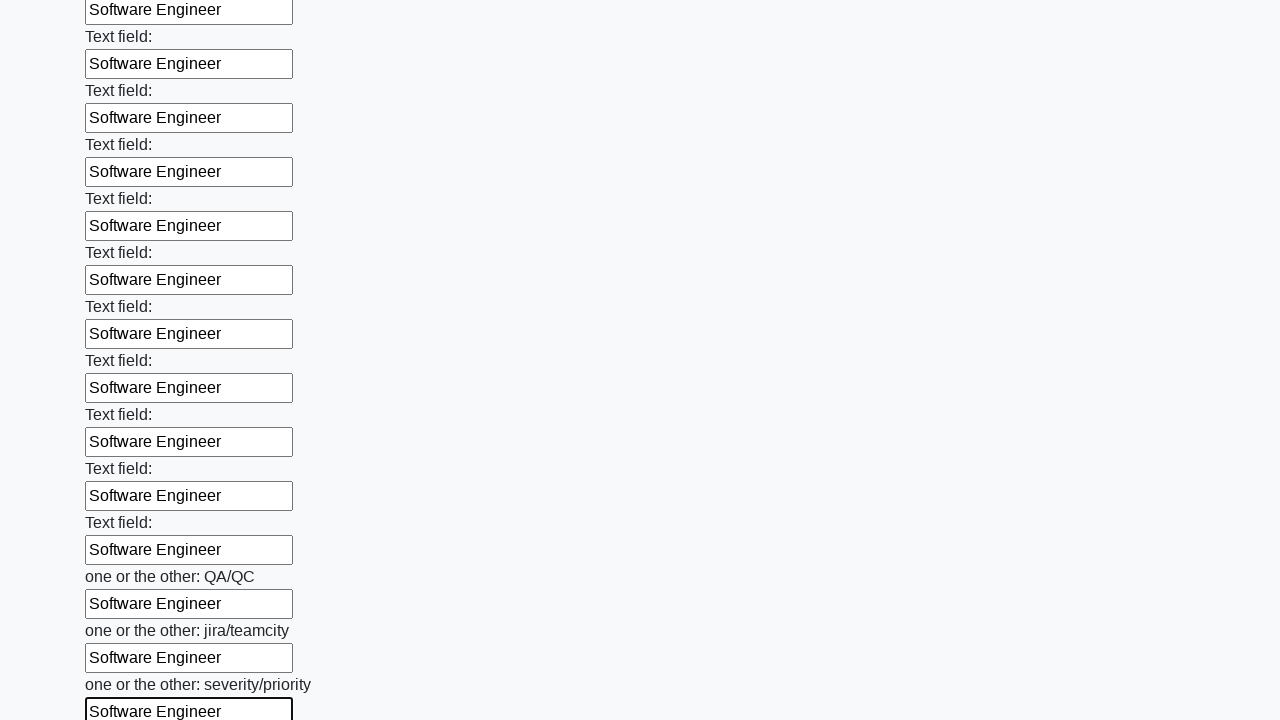

Filled input field with job title 'Software Engineer' on input >> nth=90
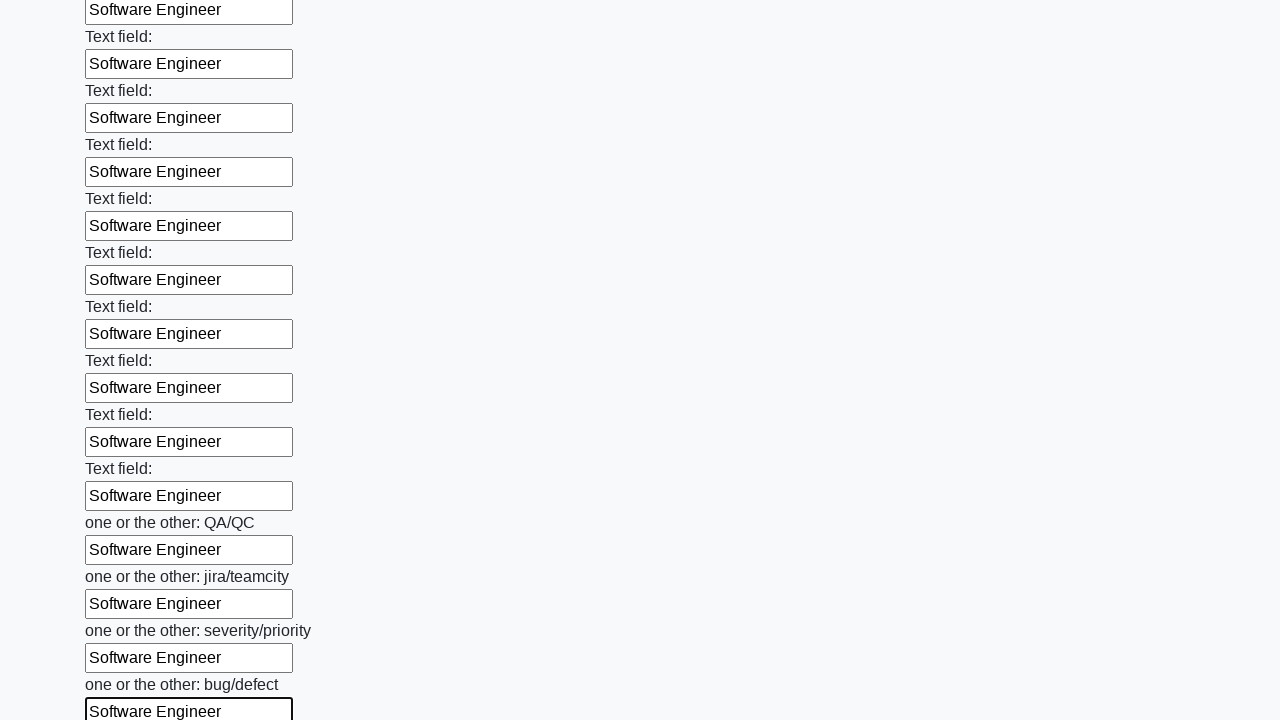

Filled input field with job title 'Software Engineer' on input >> nth=91
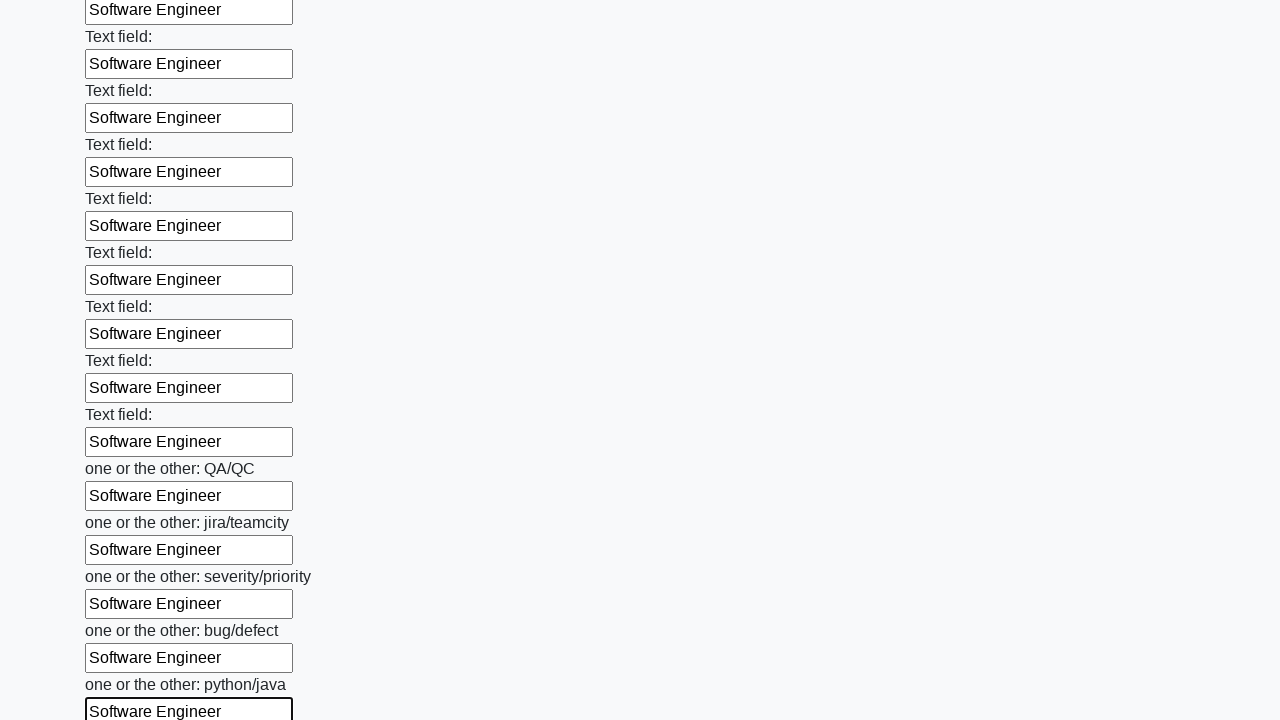

Filled input field with job title 'Software Engineer' on input >> nth=92
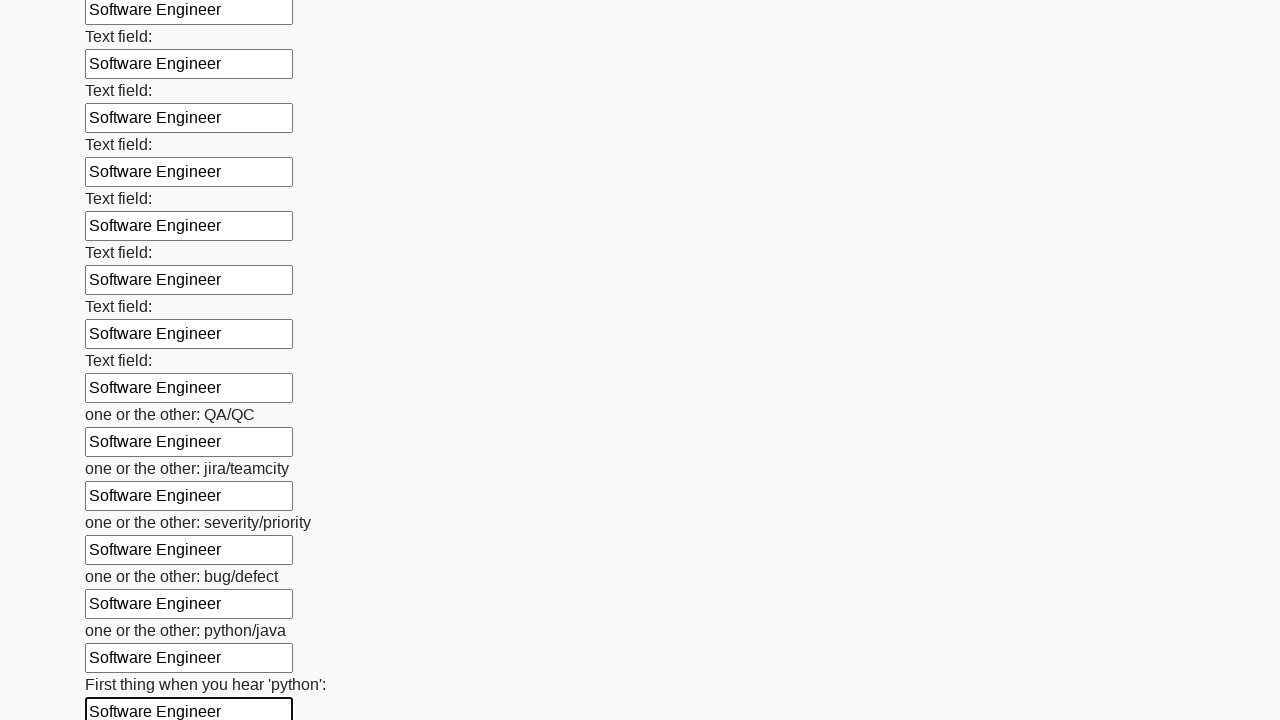

Filled input field with job title 'Software Engineer' on input >> nth=93
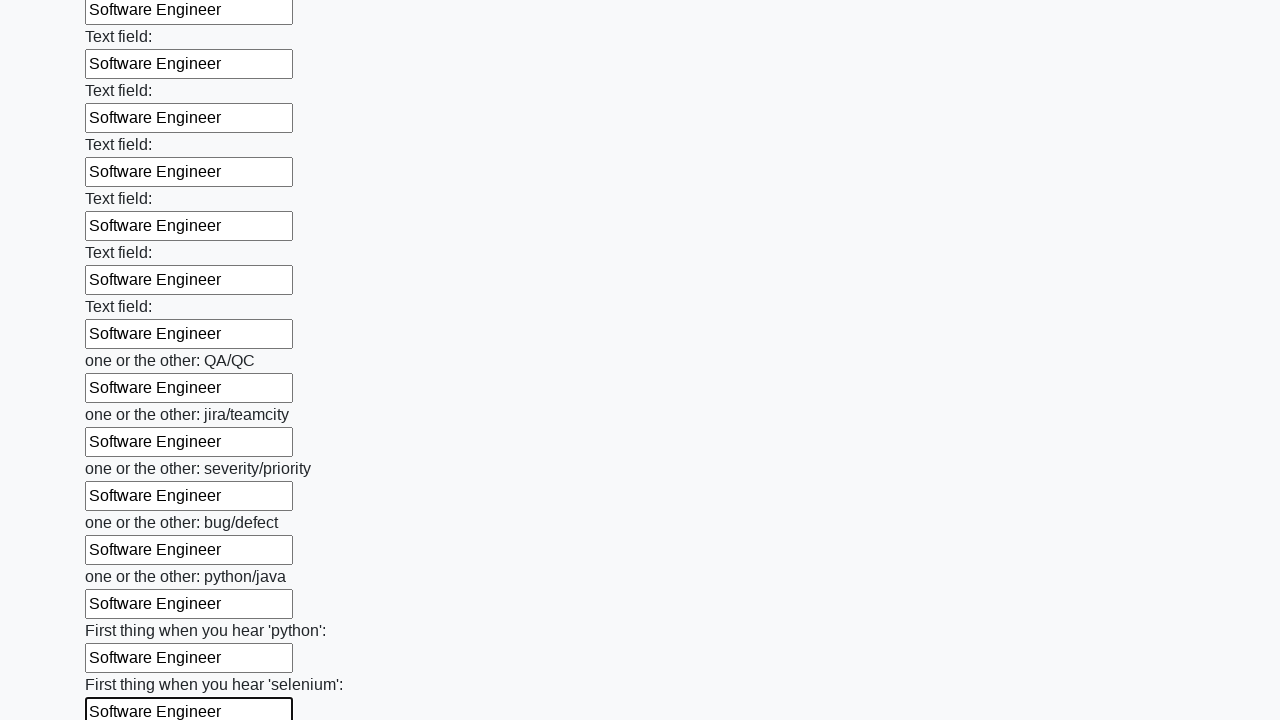

Filled input field with job title 'Software Engineer' on input >> nth=94
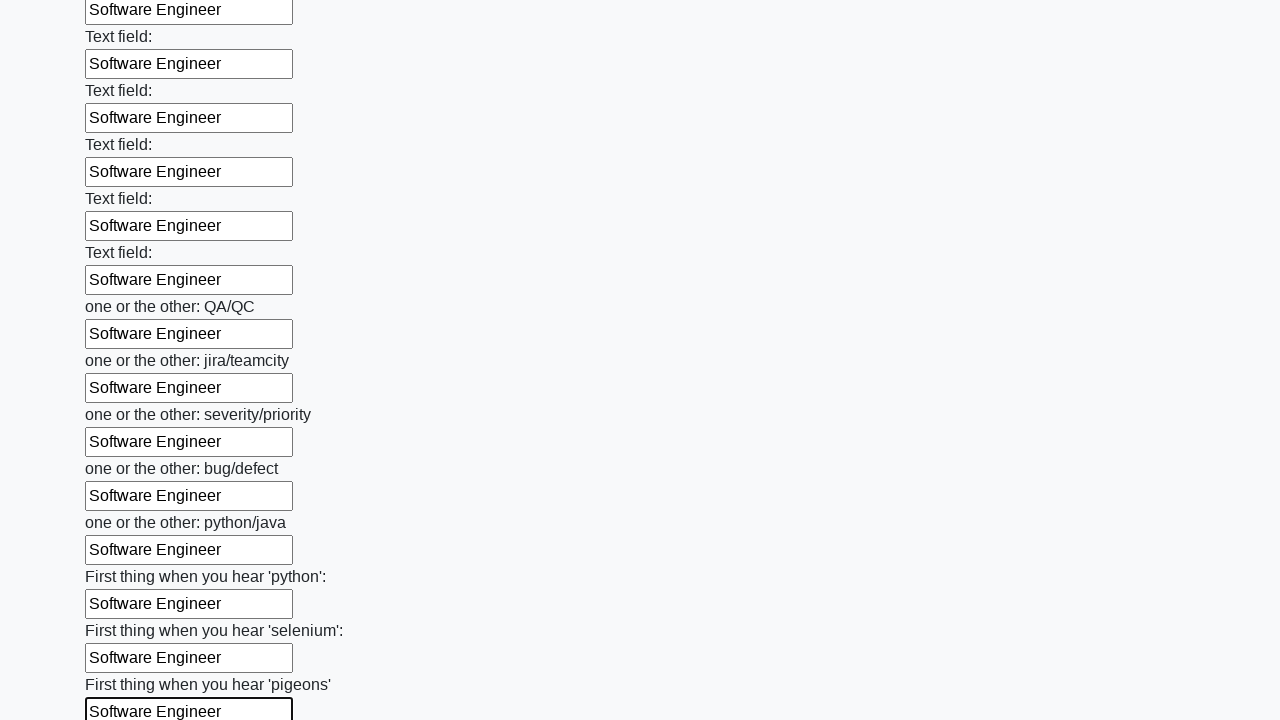

Filled input field with job title 'Software Engineer' on input >> nth=95
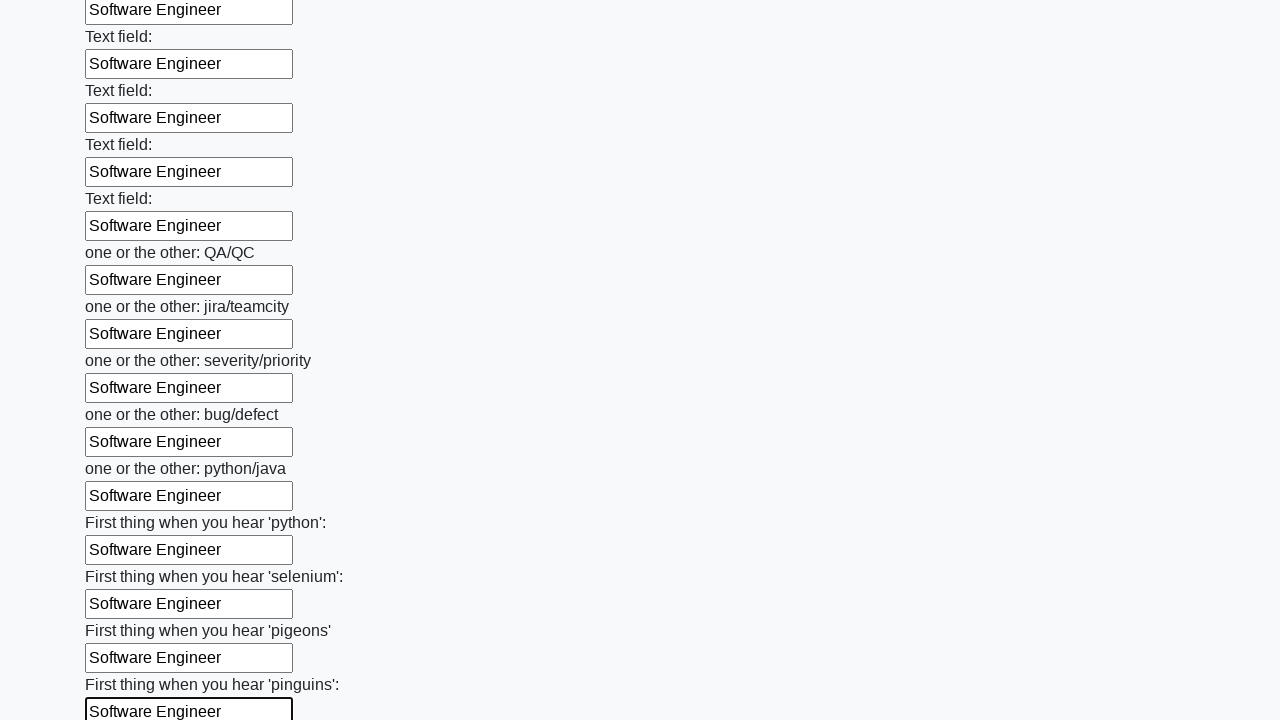

Filled input field with job title 'Software Engineer' on input >> nth=96
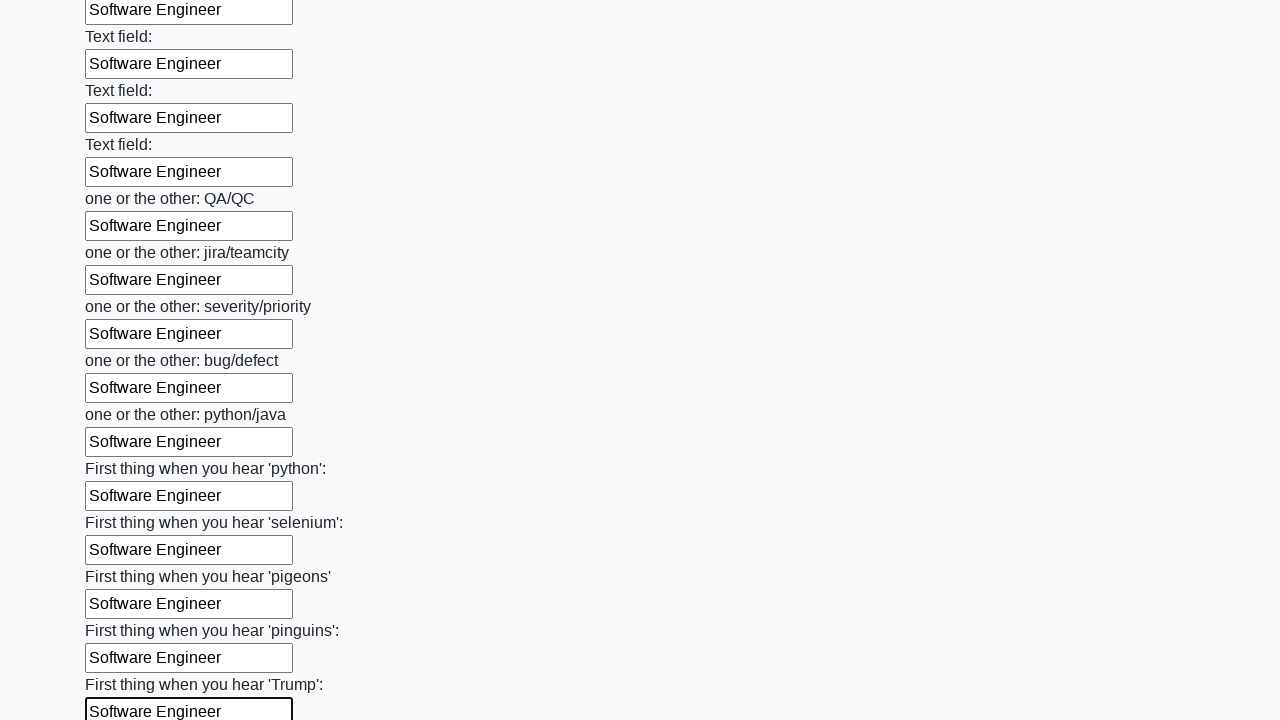

Filled input field with job title 'Software Engineer' on input >> nth=97
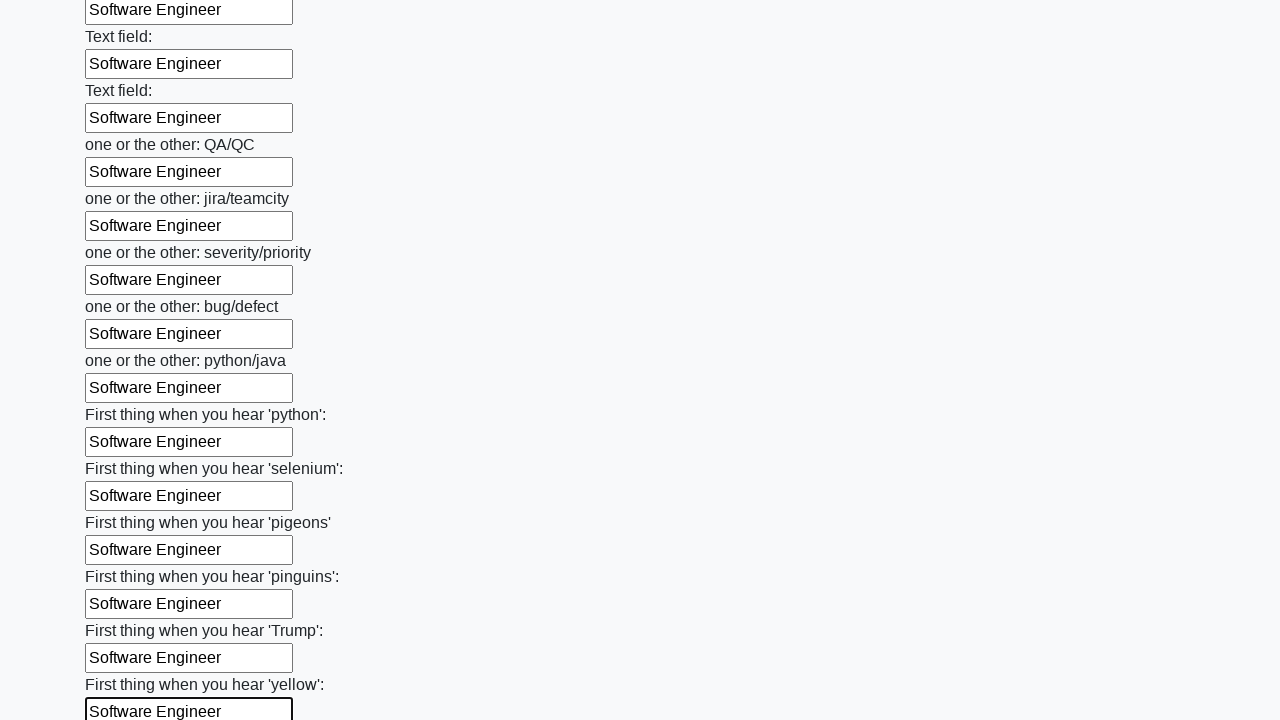

Filled input field with job title 'Software Engineer' on input >> nth=98
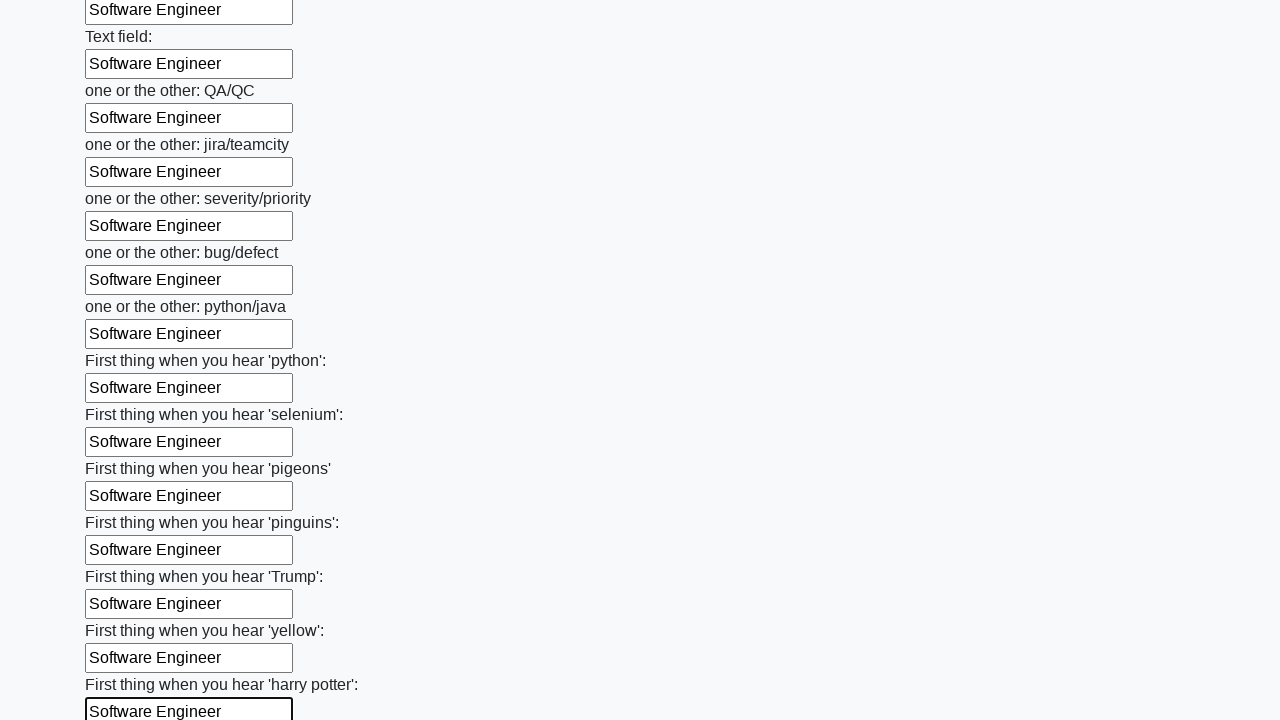

Filled input field with job title 'Software Engineer' on input >> nth=99
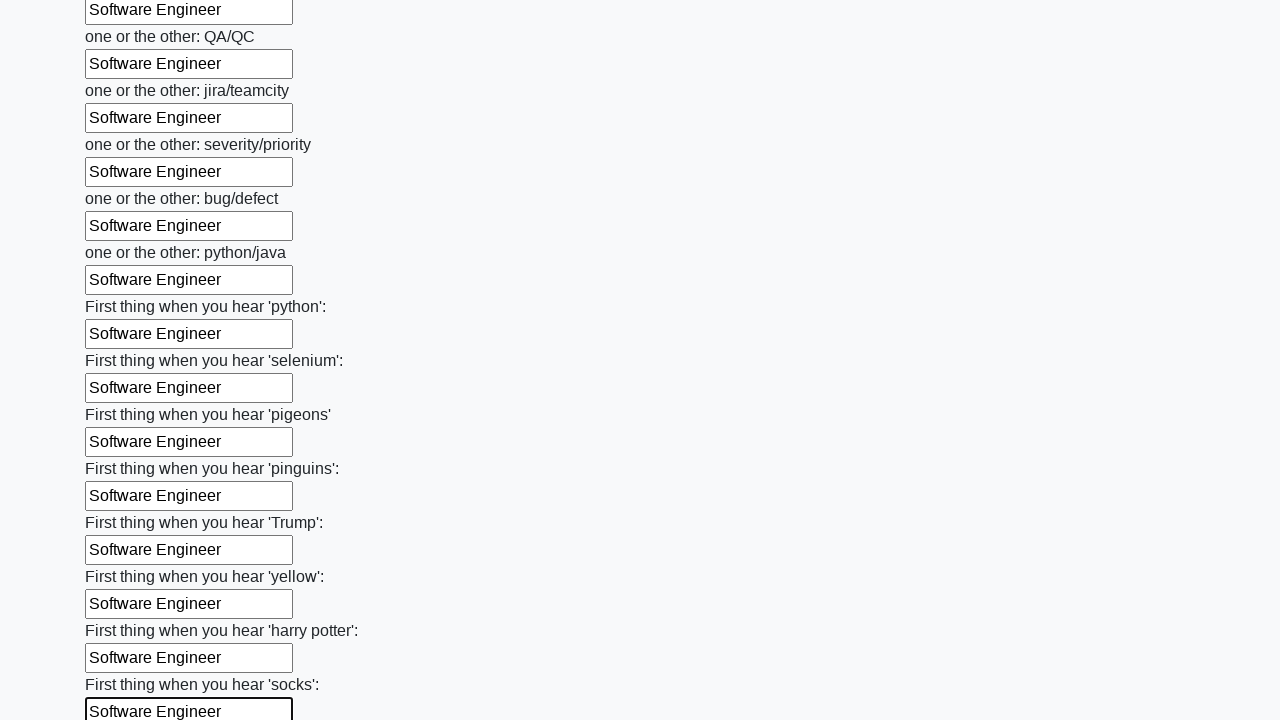

Clicked the submit button at (123, 611) on button.btn
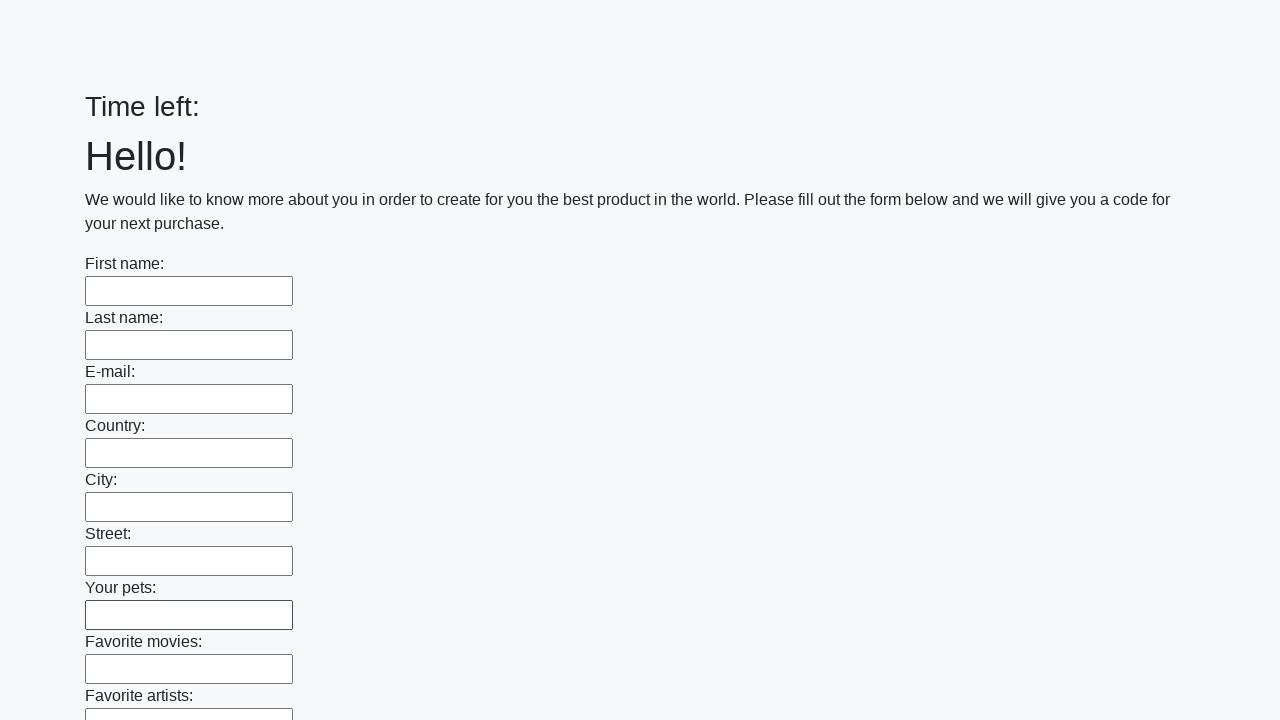

Waited for form submission to complete
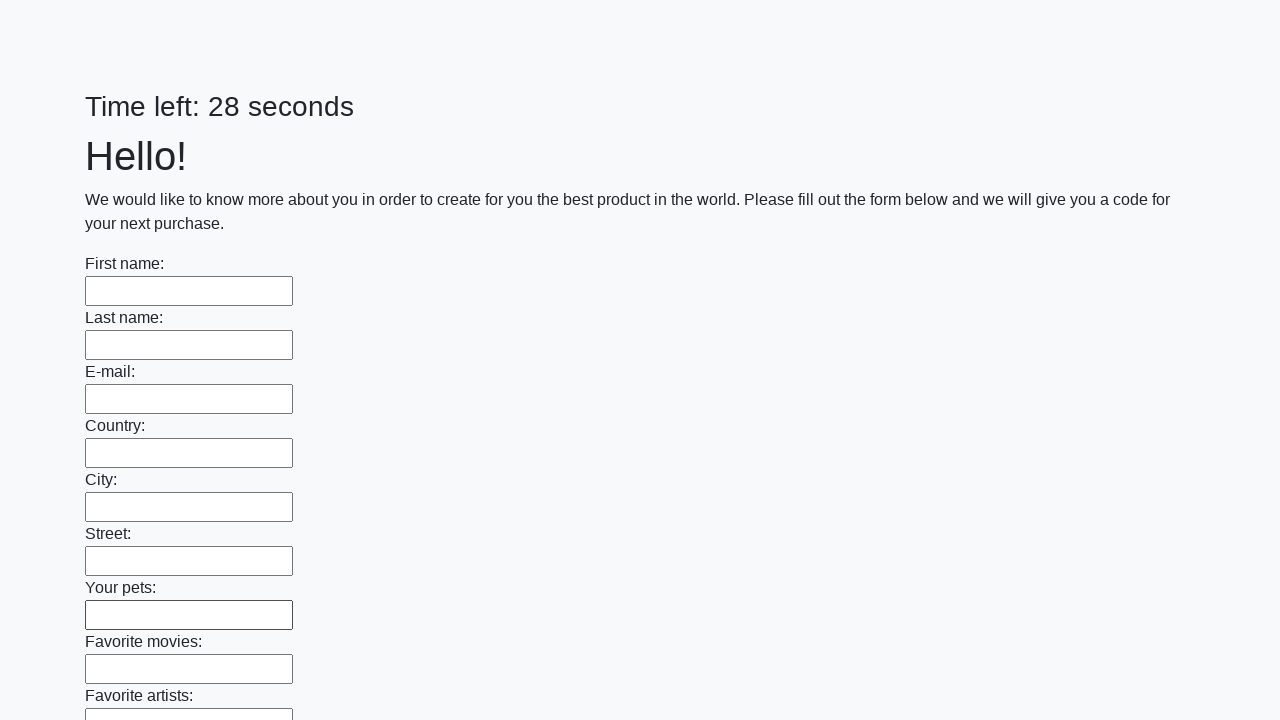

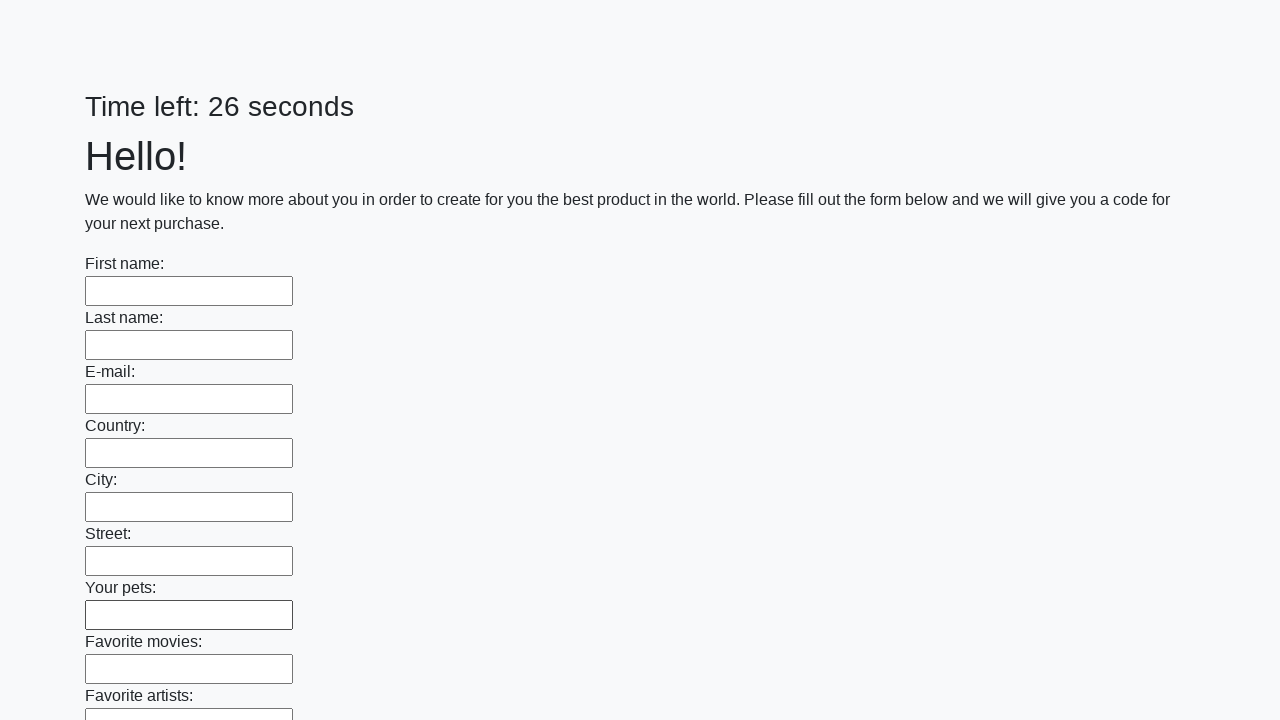